Fills all input fields on a form page with text and submits the form

Starting URL: http://suninjuly.github.io/huge_form.html

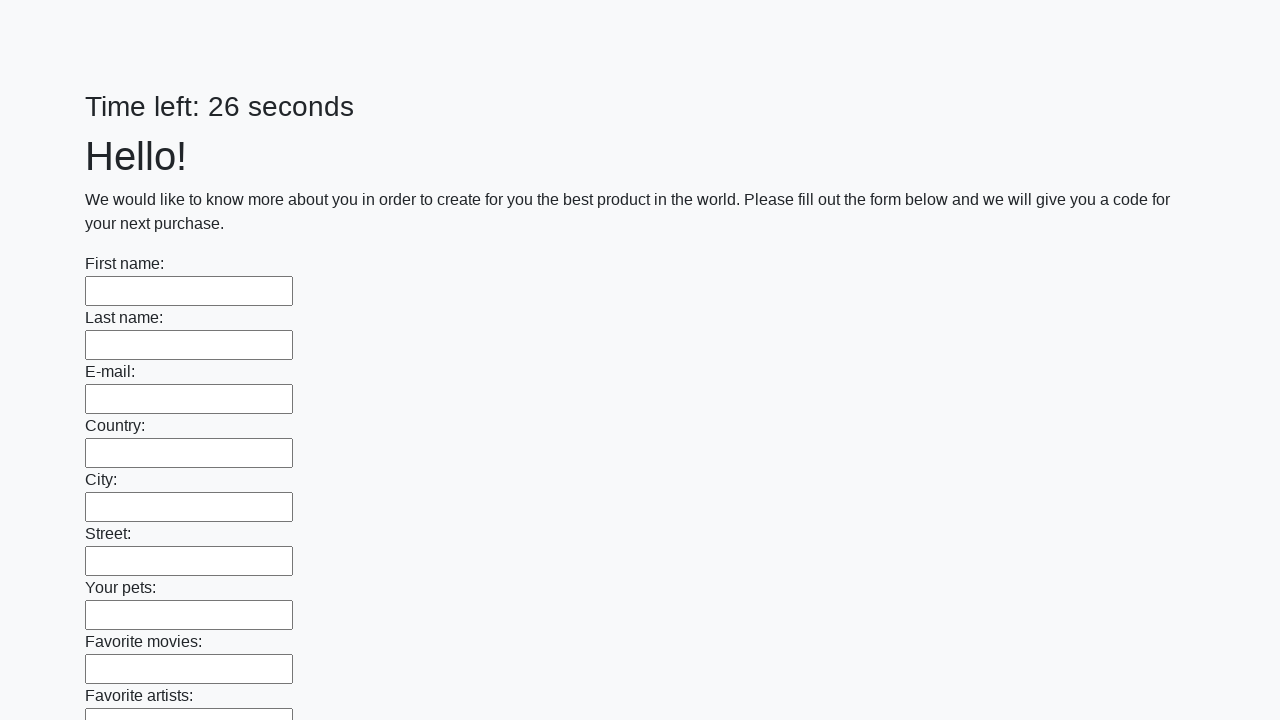

Located all input elements on the form page
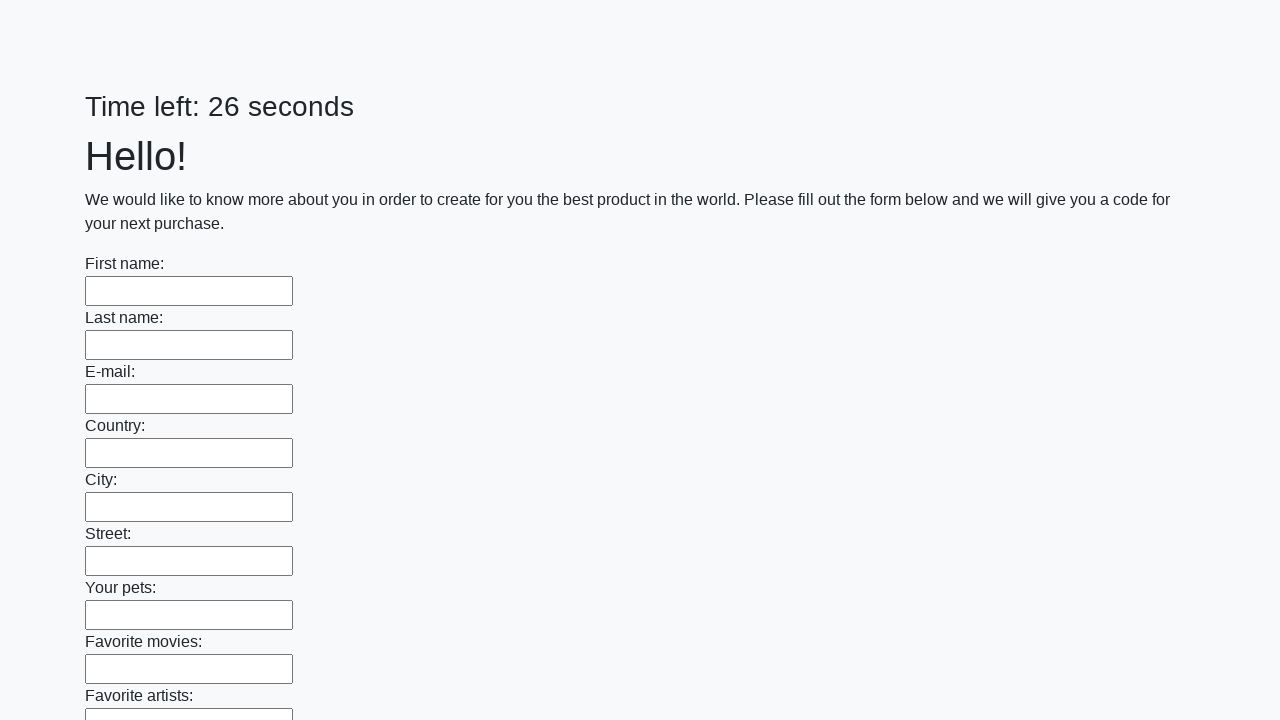

Filled an input field with text 'Ответ' on input >> nth=0
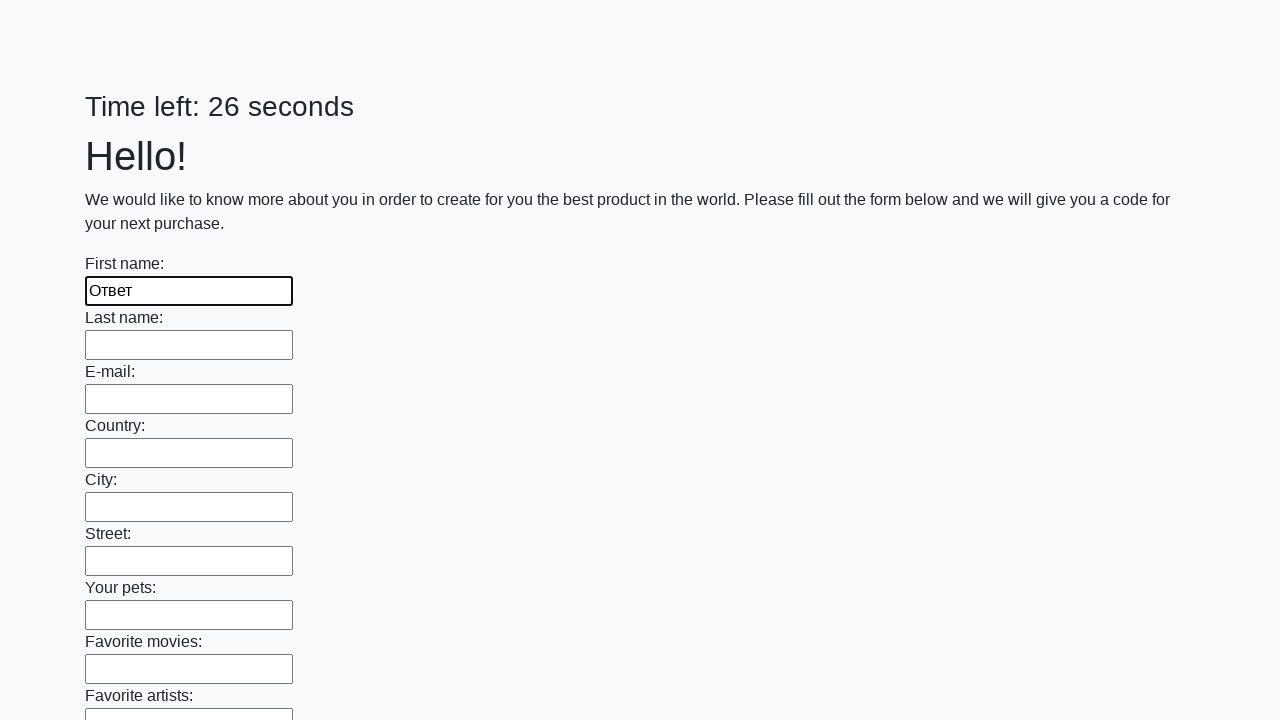

Filled an input field with text 'Ответ' on input >> nth=1
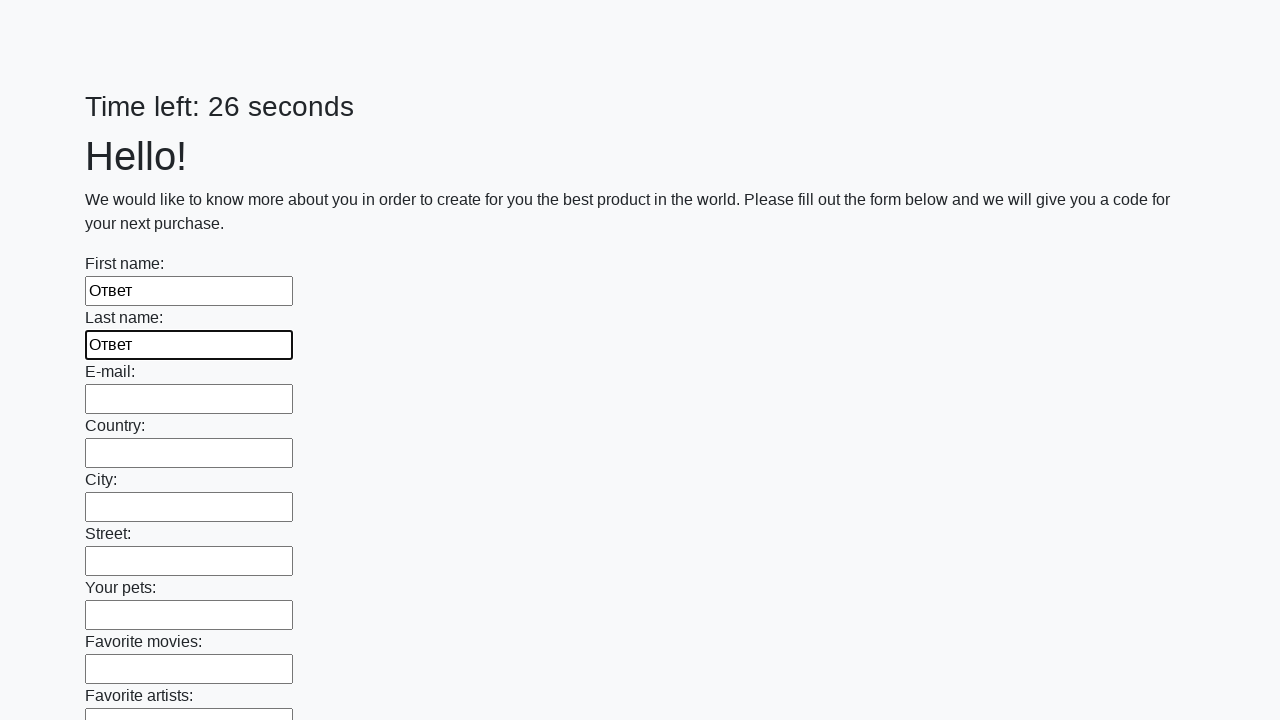

Filled an input field with text 'Ответ' on input >> nth=2
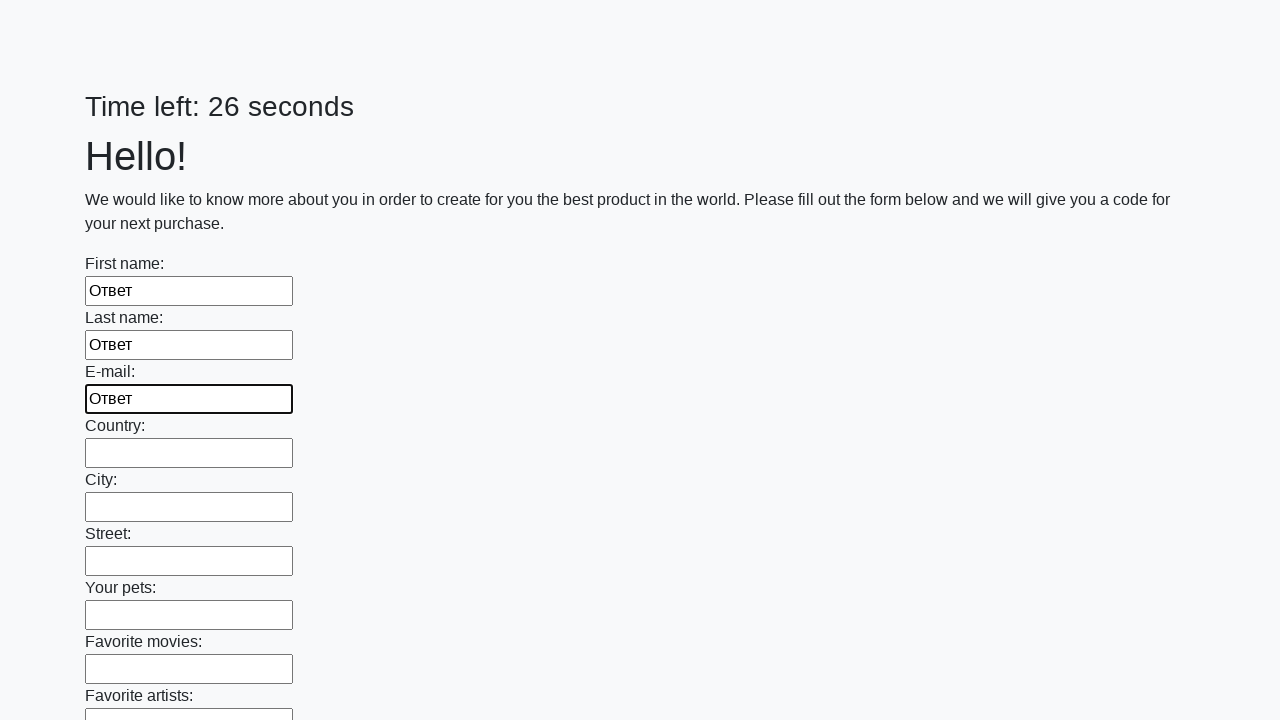

Filled an input field with text 'Ответ' on input >> nth=3
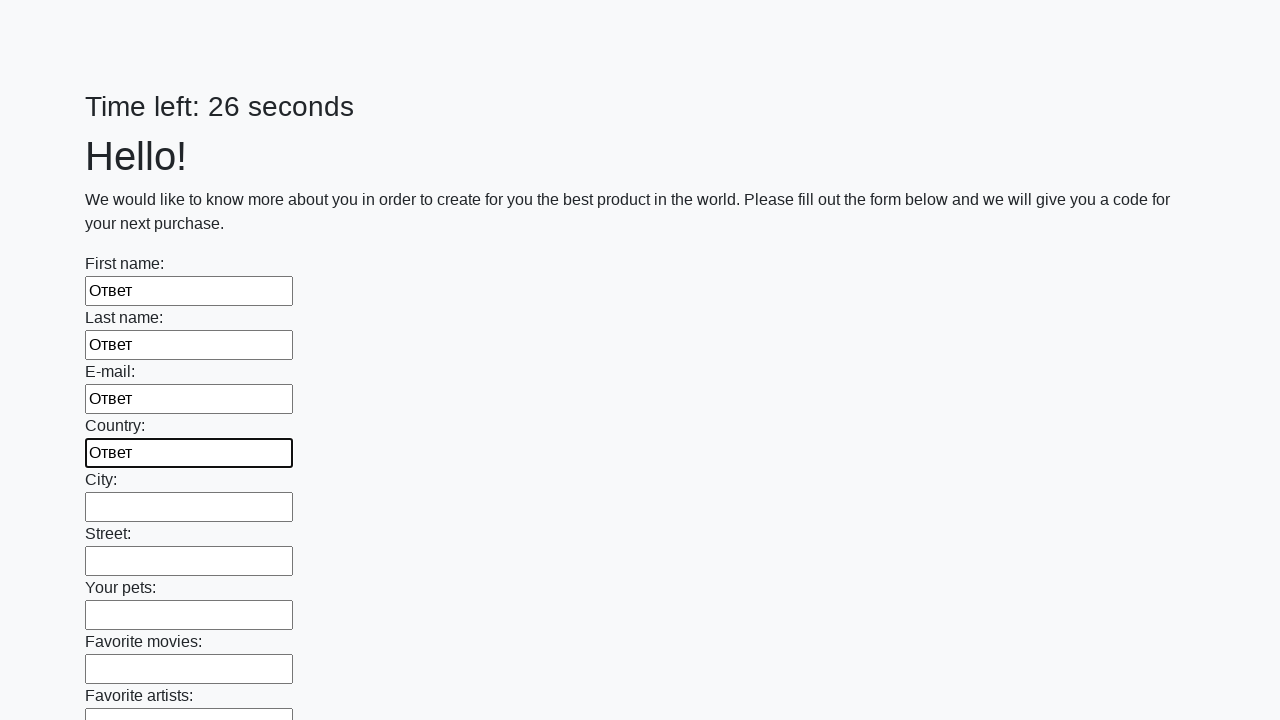

Filled an input field with text 'Ответ' on input >> nth=4
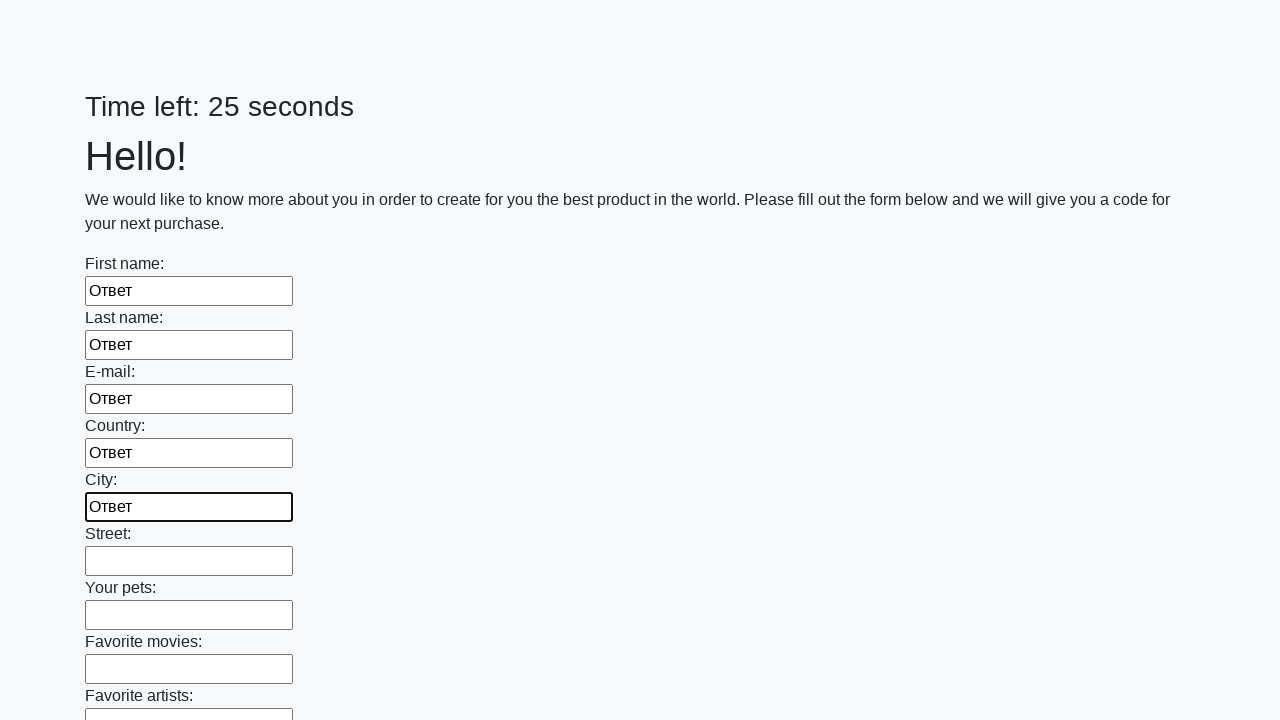

Filled an input field with text 'Ответ' on input >> nth=5
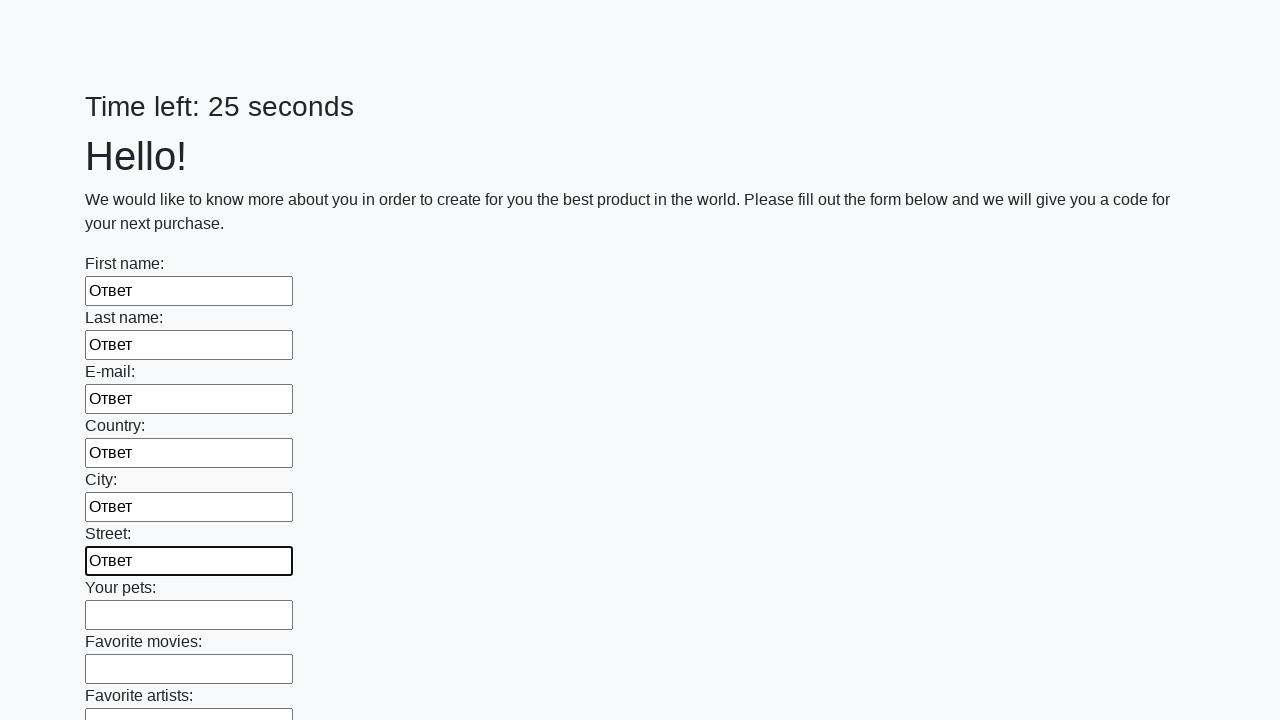

Filled an input field with text 'Ответ' on input >> nth=6
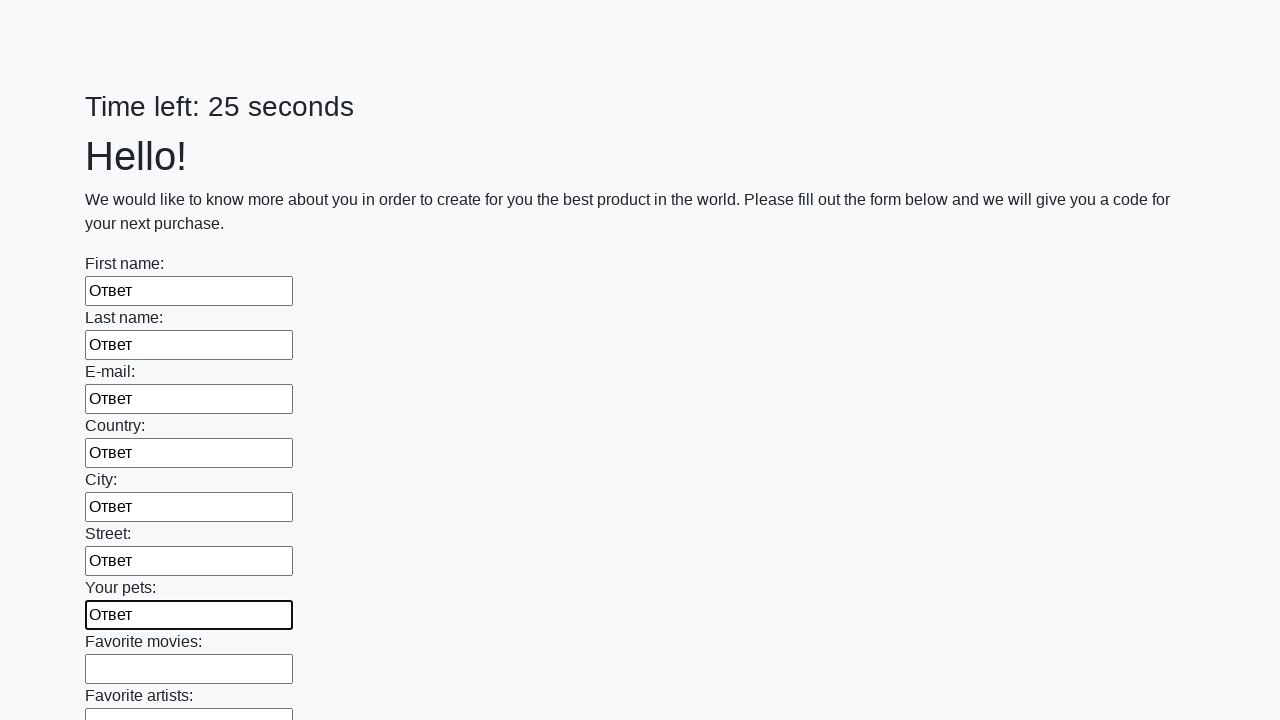

Filled an input field with text 'Ответ' on input >> nth=7
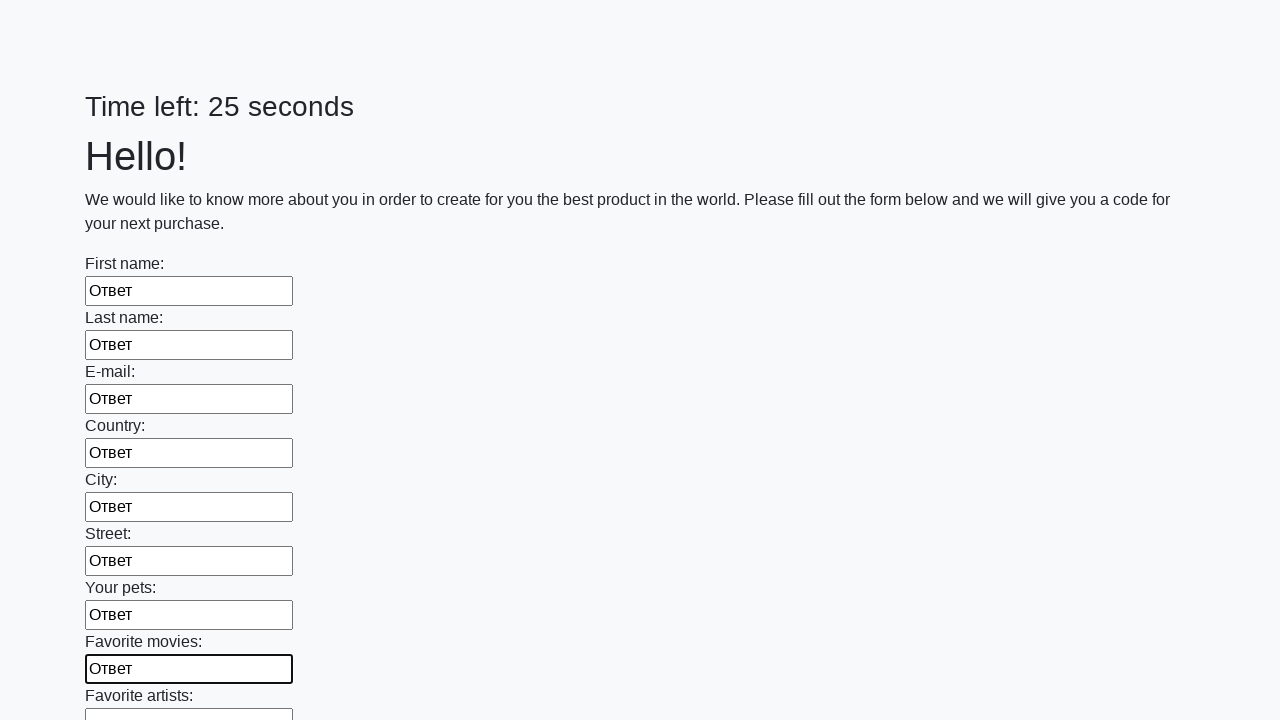

Filled an input field with text 'Ответ' on input >> nth=8
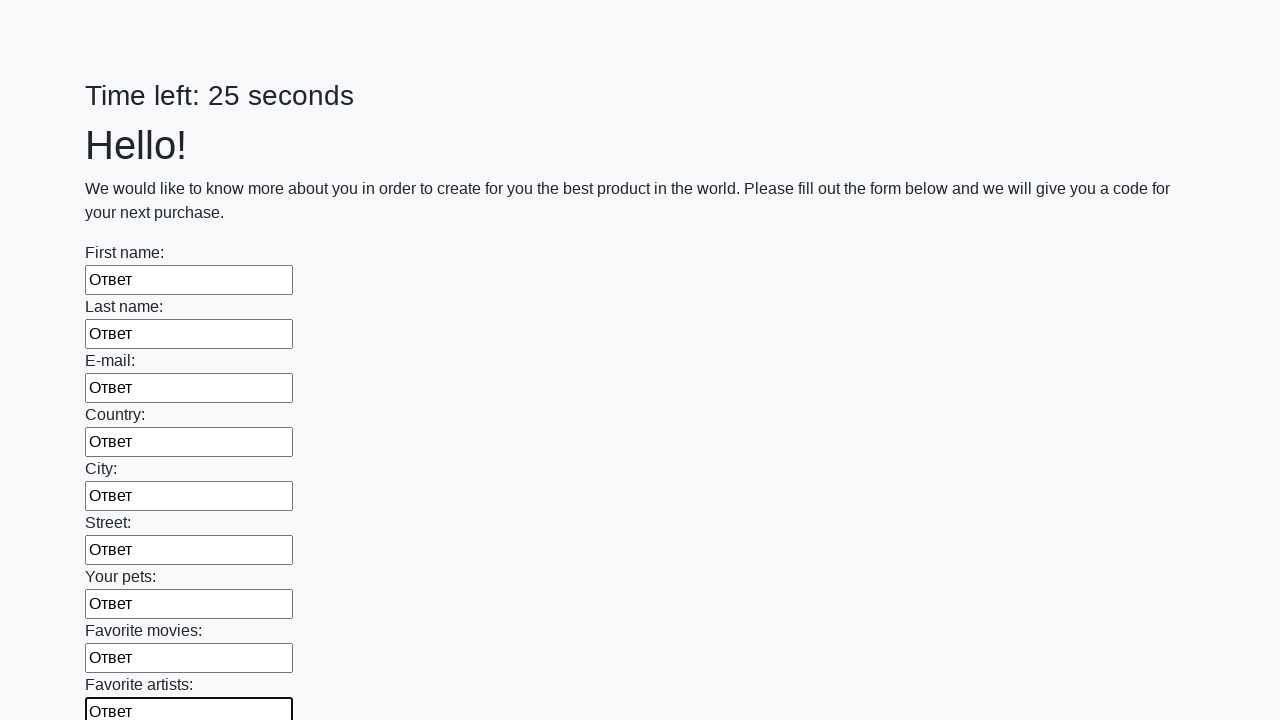

Filled an input field with text 'Ответ' on input >> nth=9
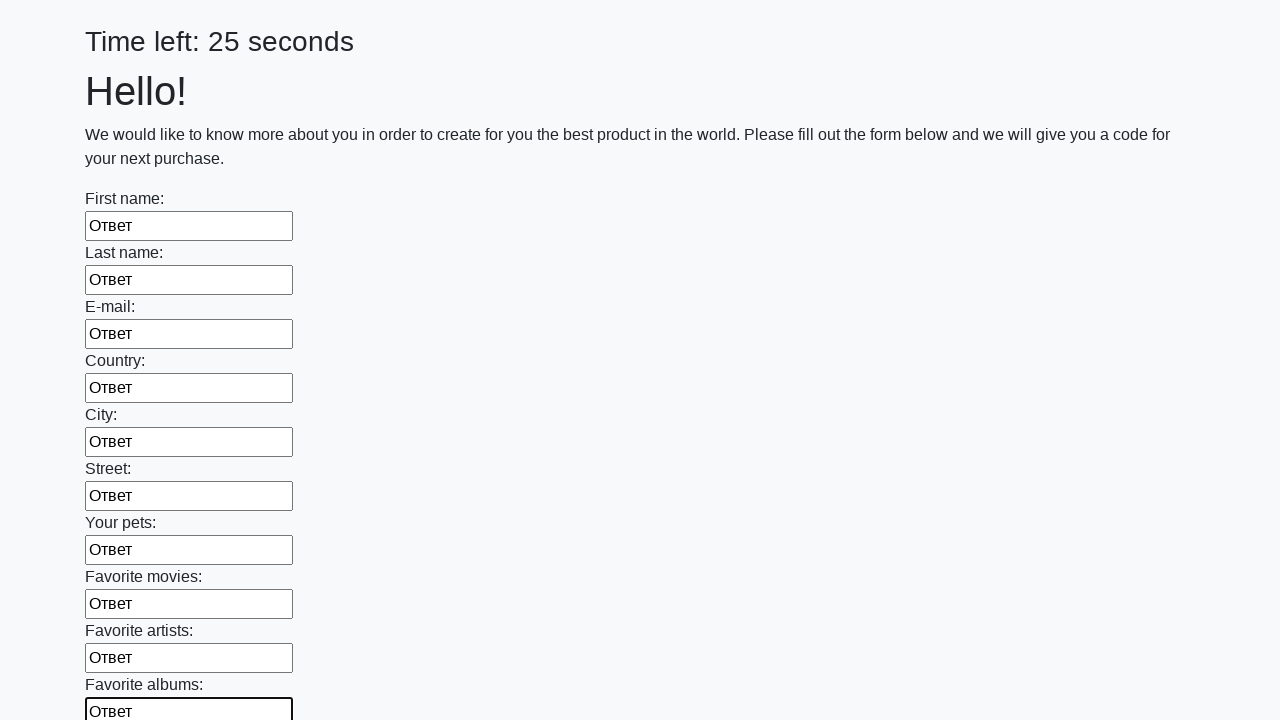

Filled an input field with text 'Ответ' on input >> nth=10
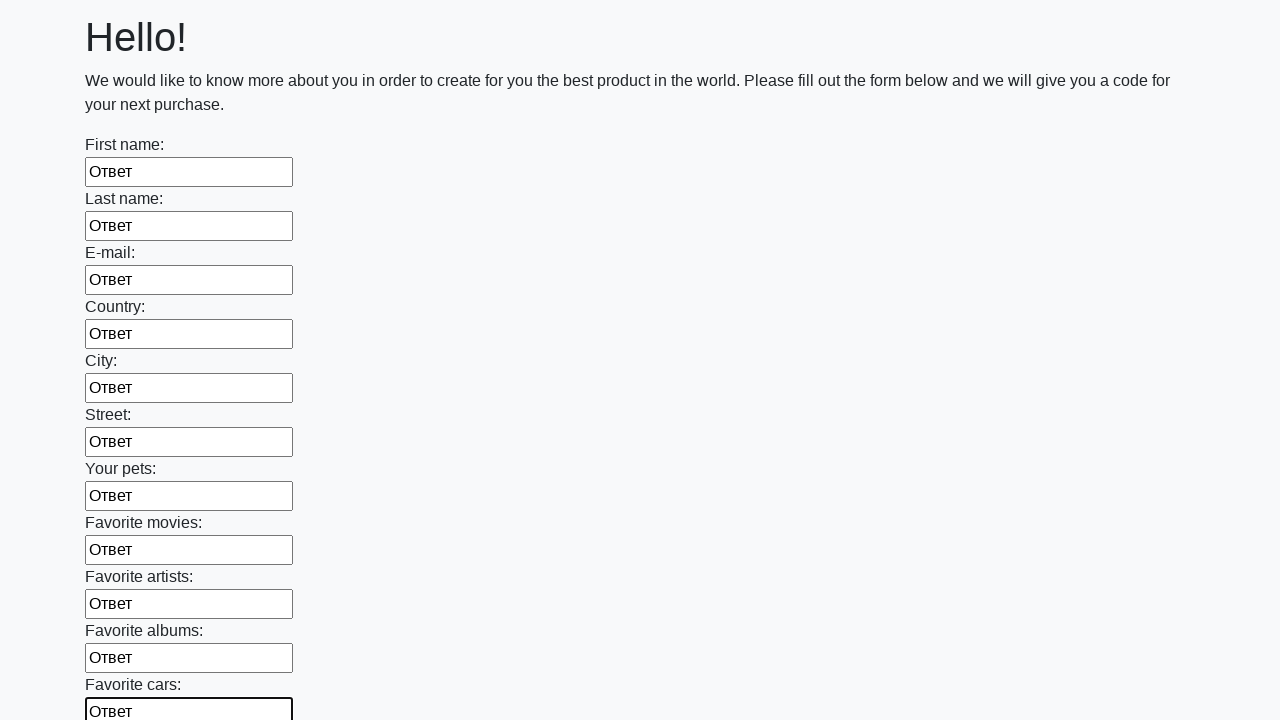

Filled an input field with text 'Ответ' on input >> nth=11
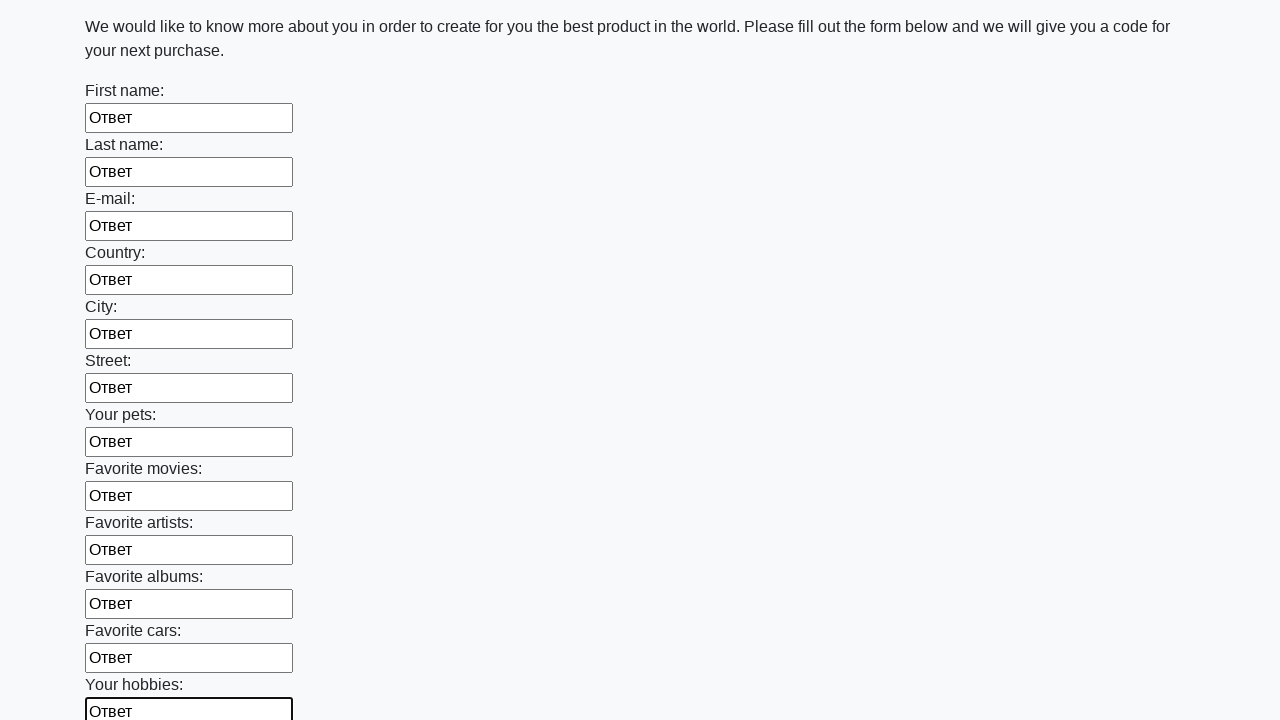

Filled an input field with text 'Ответ' on input >> nth=12
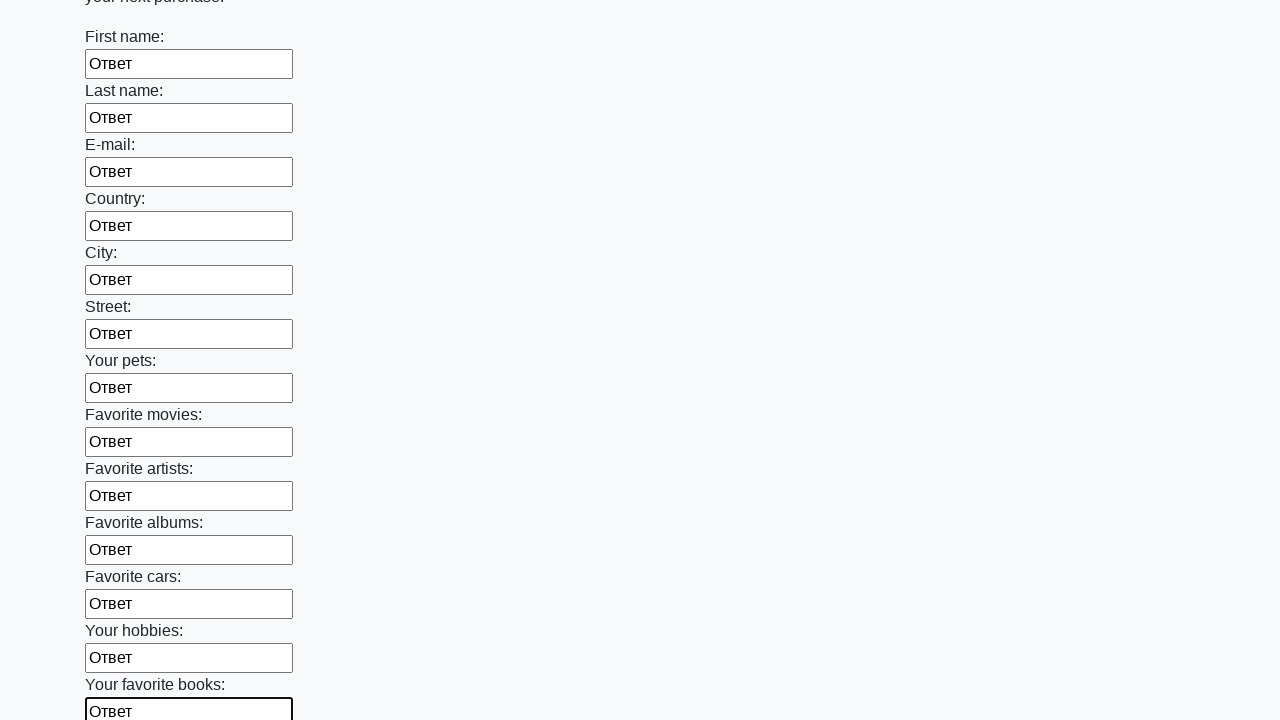

Filled an input field with text 'Ответ' on input >> nth=13
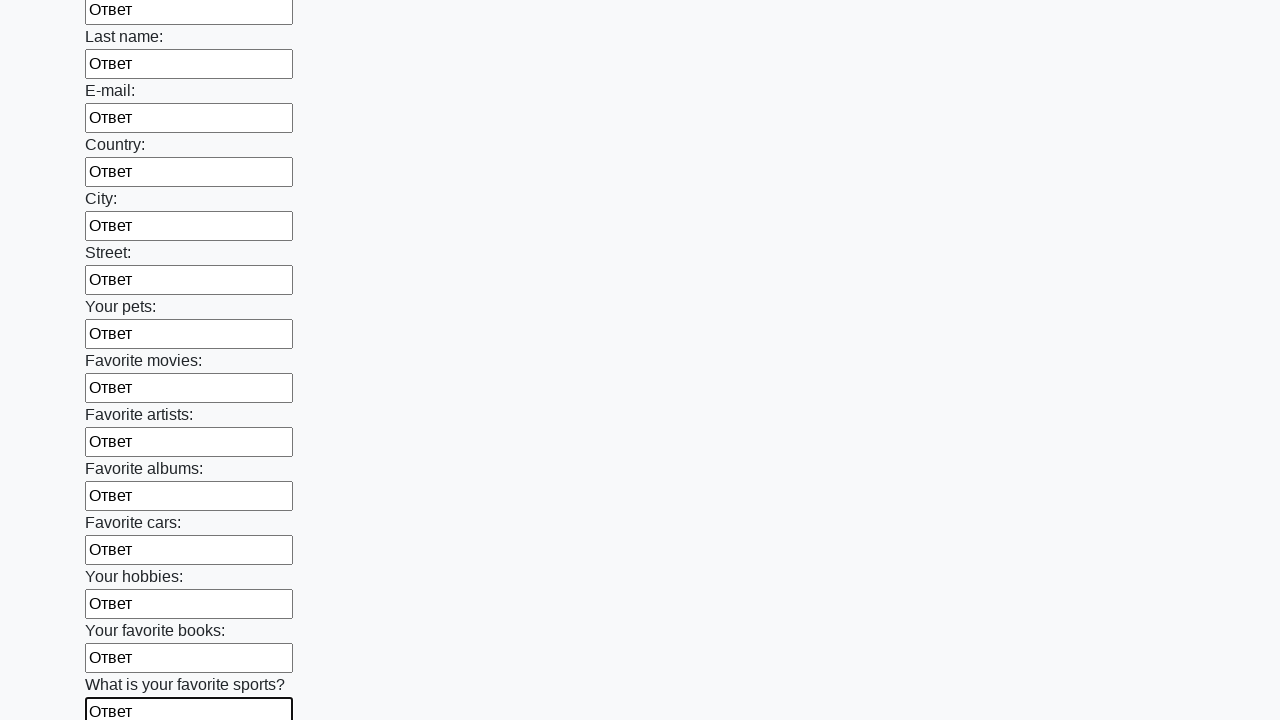

Filled an input field with text 'Ответ' on input >> nth=14
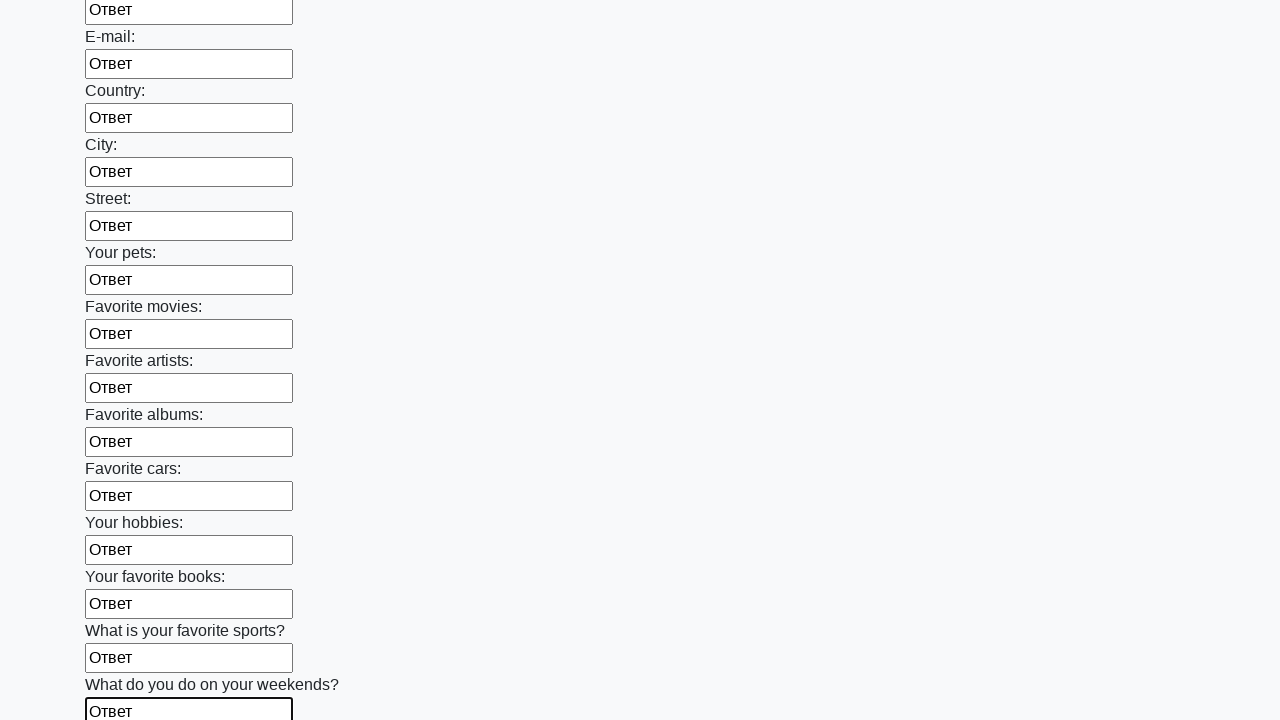

Filled an input field with text 'Ответ' on input >> nth=15
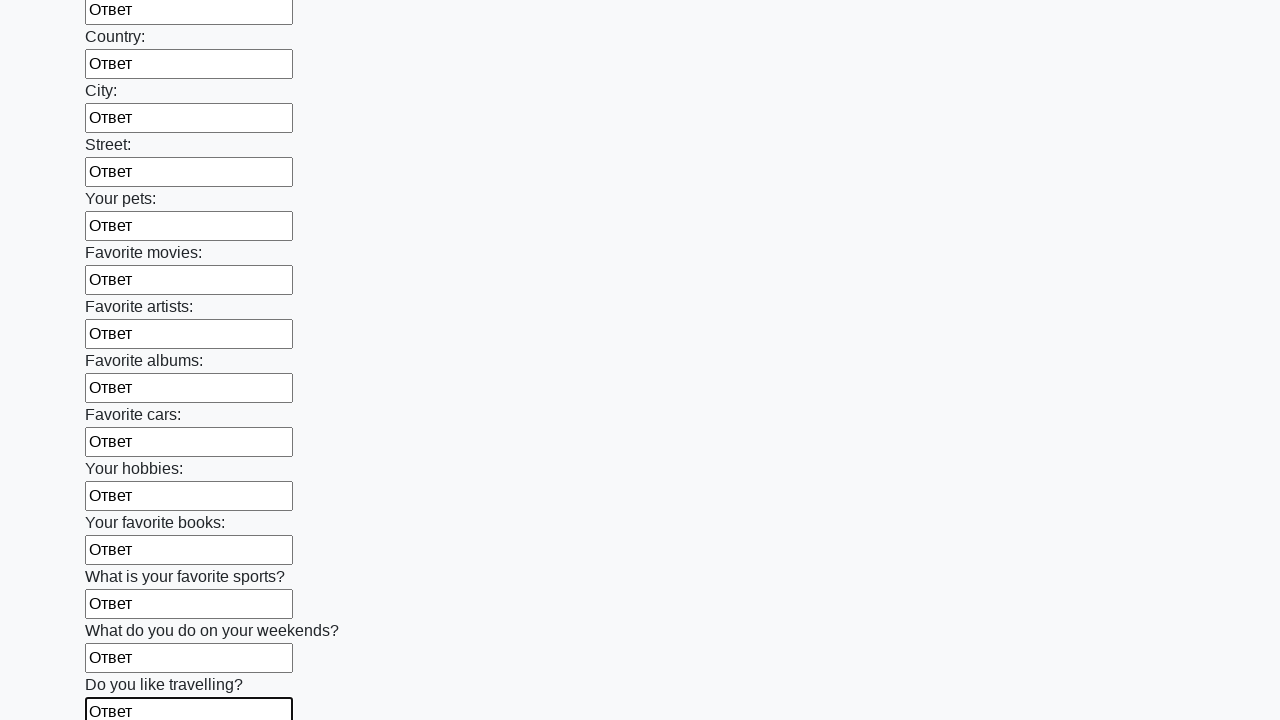

Filled an input field with text 'Ответ' on input >> nth=16
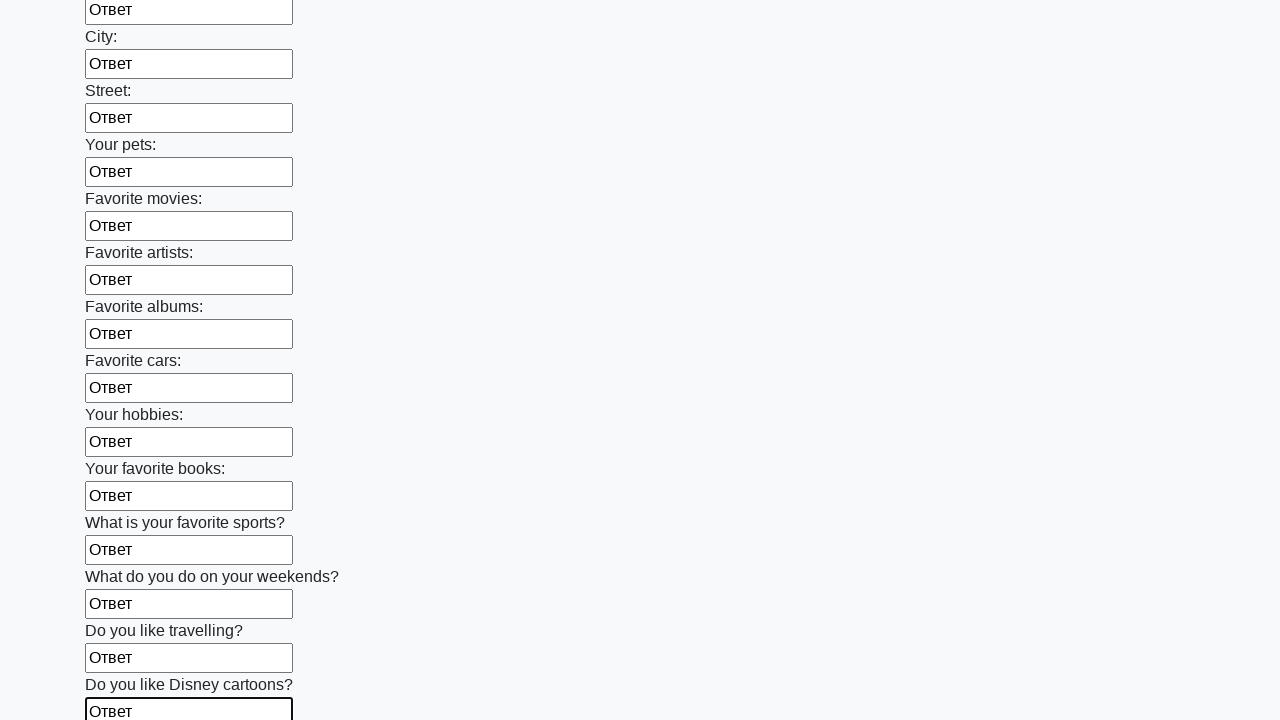

Filled an input field with text 'Ответ' on input >> nth=17
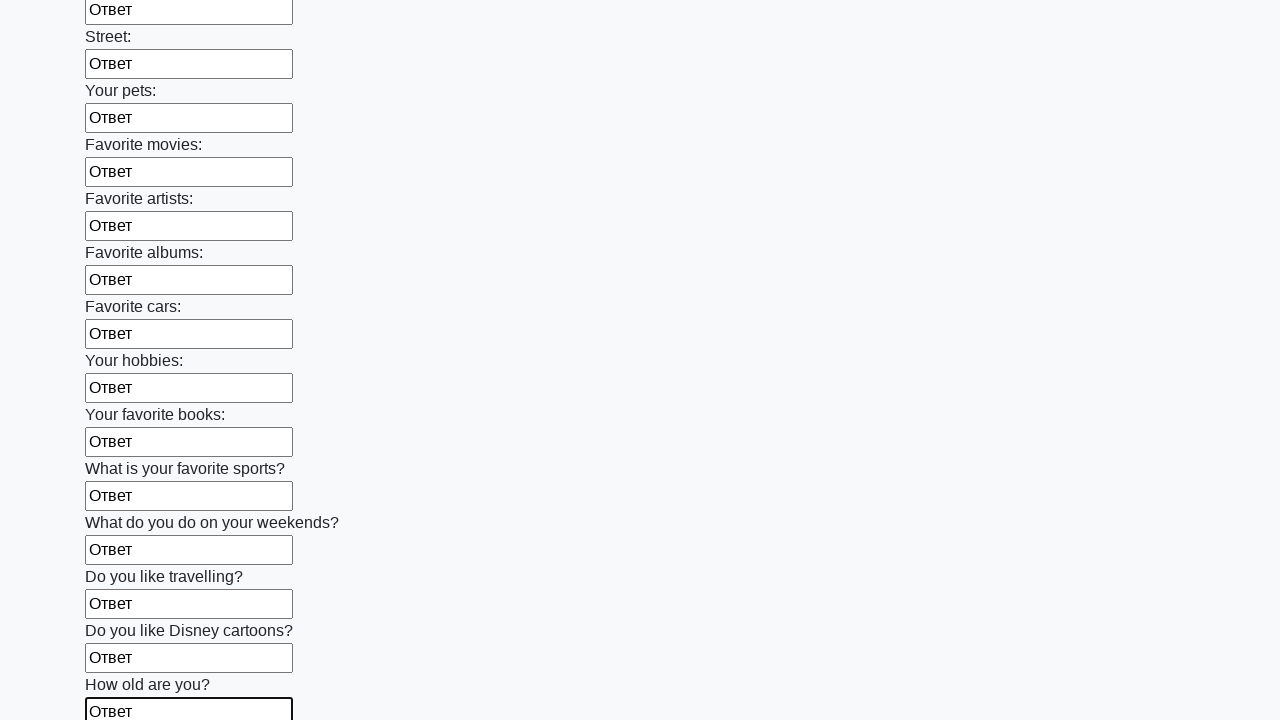

Filled an input field with text 'Ответ' on input >> nth=18
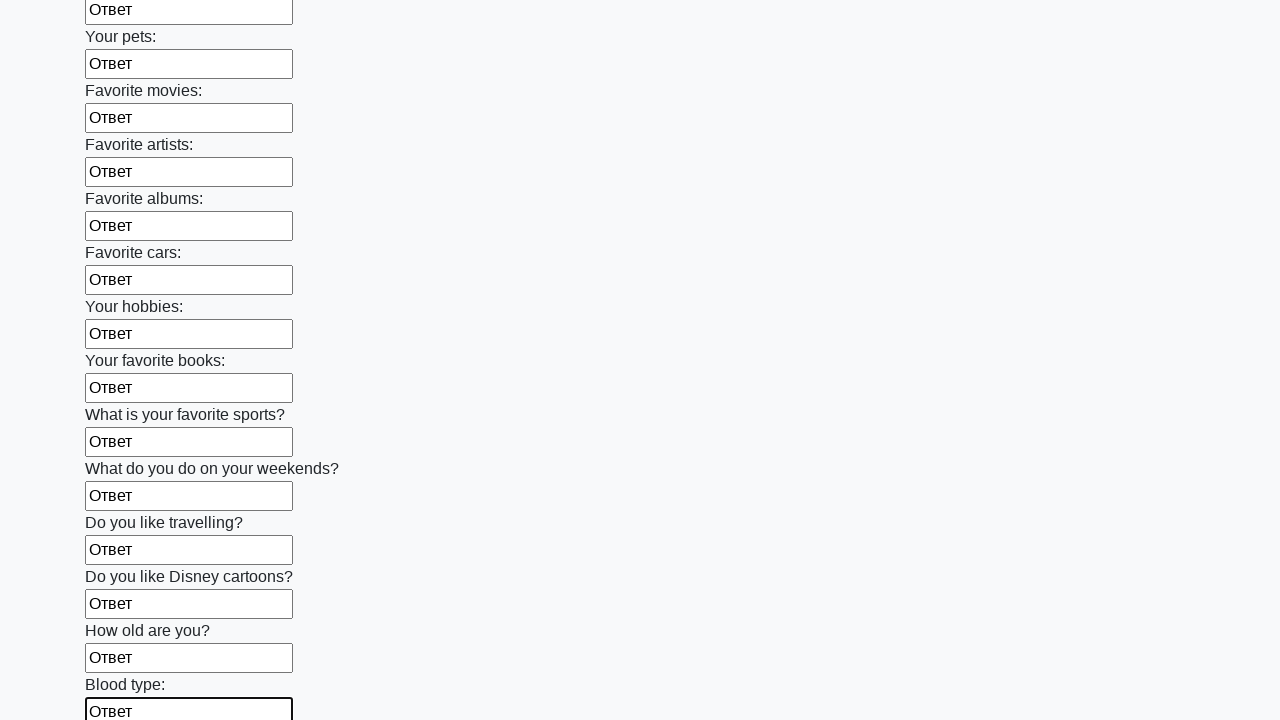

Filled an input field with text 'Ответ' on input >> nth=19
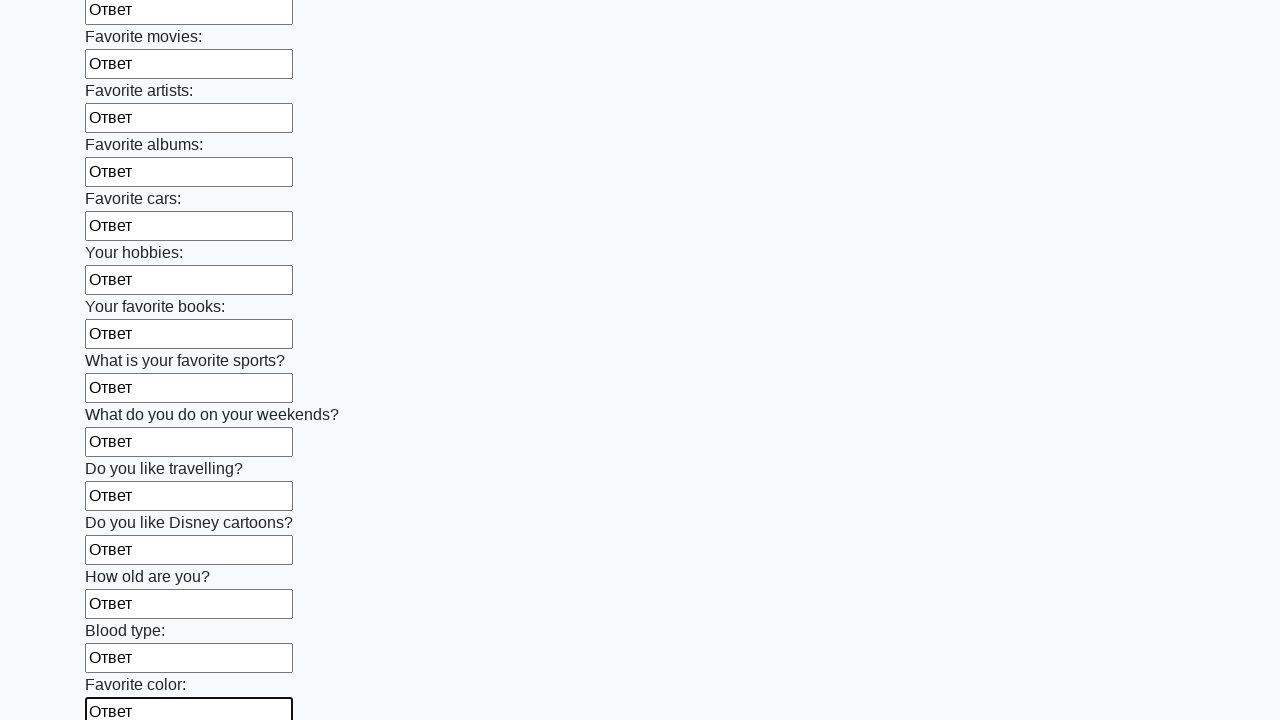

Filled an input field with text 'Ответ' on input >> nth=20
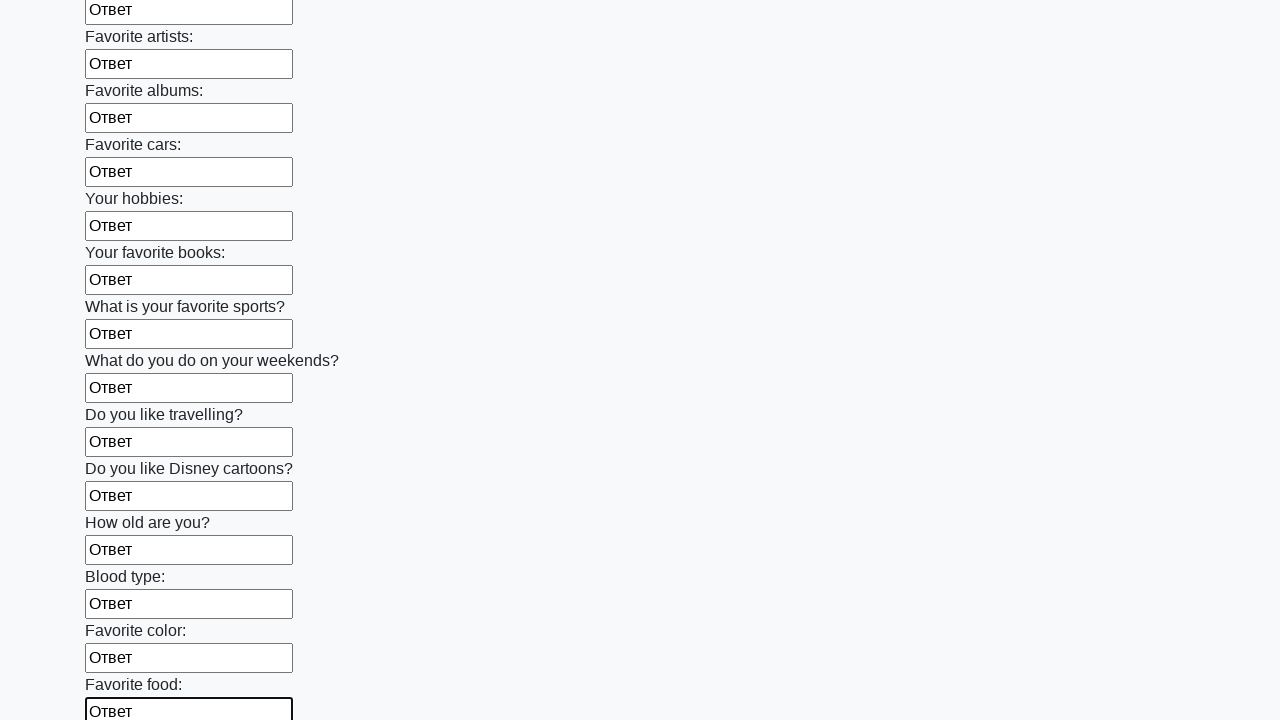

Filled an input field with text 'Ответ' on input >> nth=21
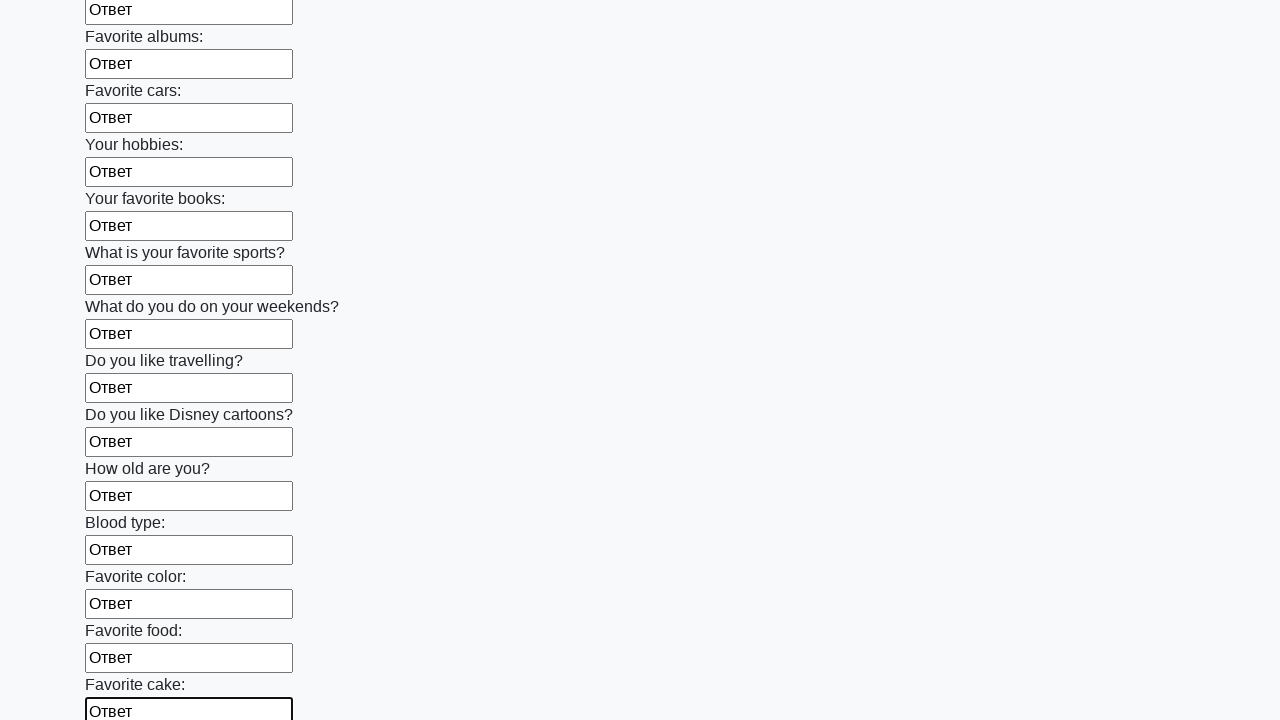

Filled an input field with text 'Ответ' on input >> nth=22
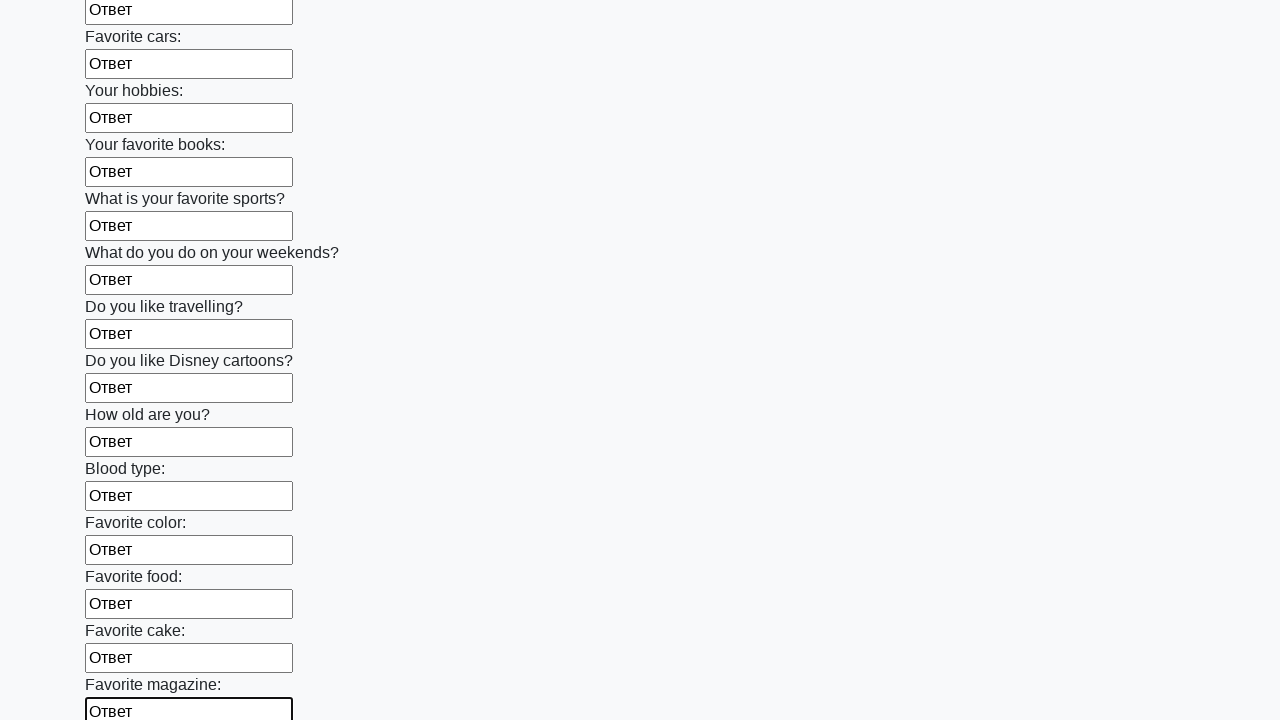

Filled an input field with text 'Ответ' on input >> nth=23
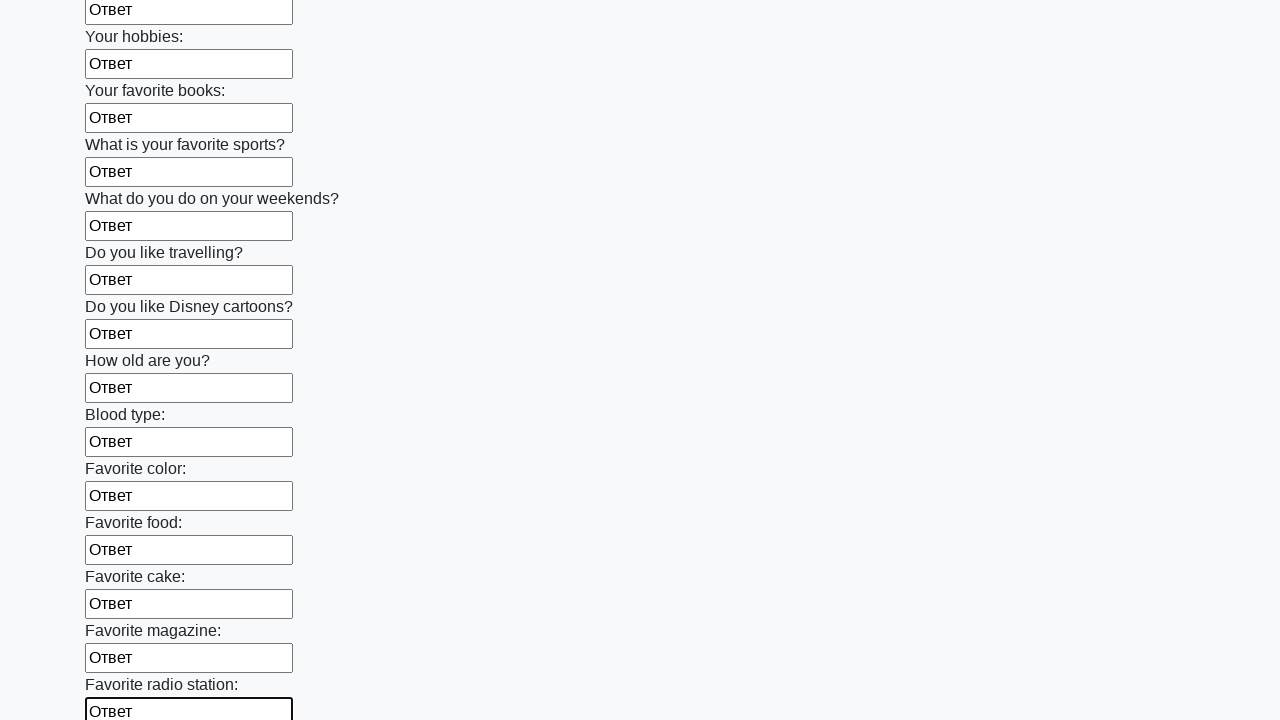

Filled an input field with text 'Ответ' on input >> nth=24
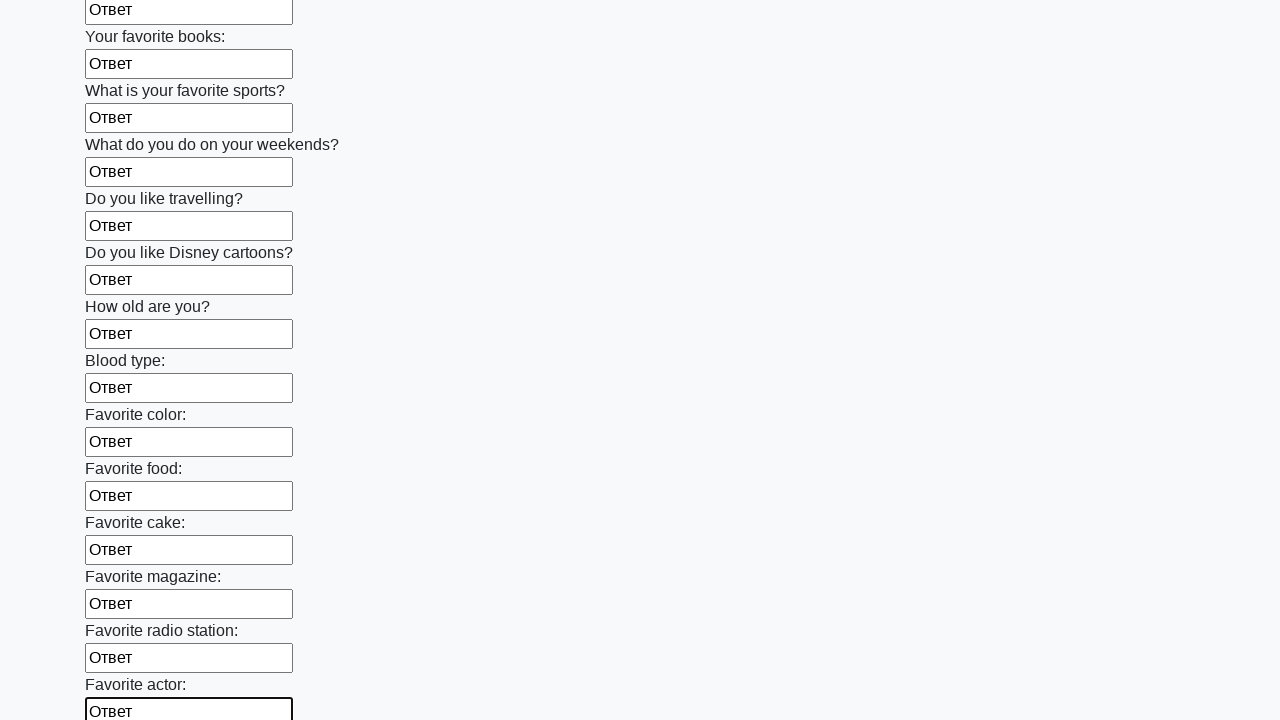

Filled an input field with text 'Ответ' on input >> nth=25
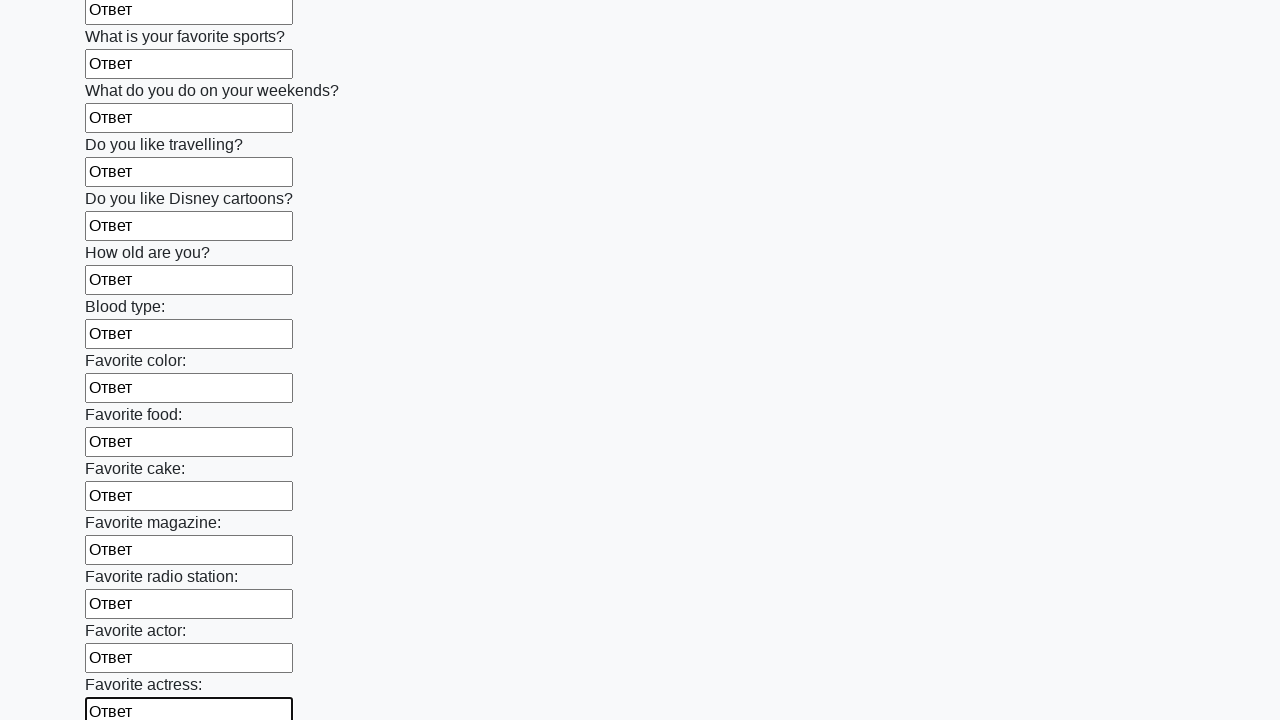

Filled an input field with text 'Ответ' on input >> nth=26
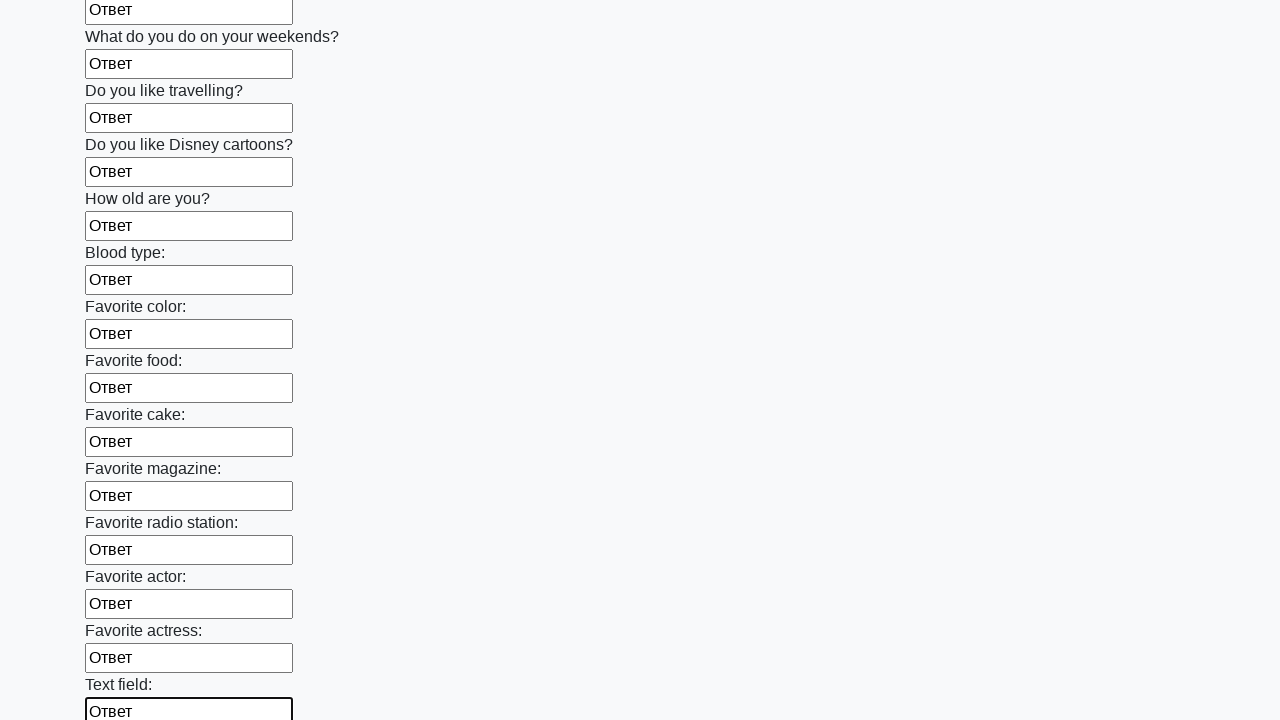

Filled an input field with text 'Ответ' on input >> nth=27
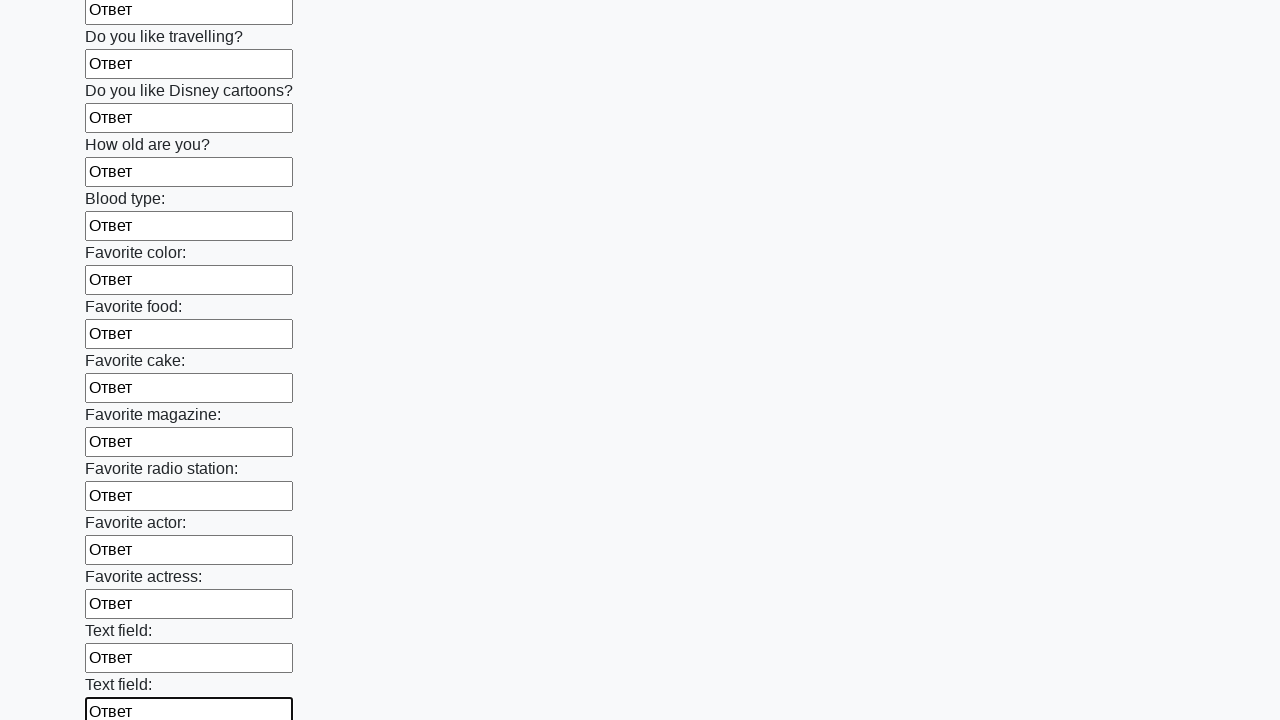

Filled an input field with text 'Ответ' on input >> nth=28
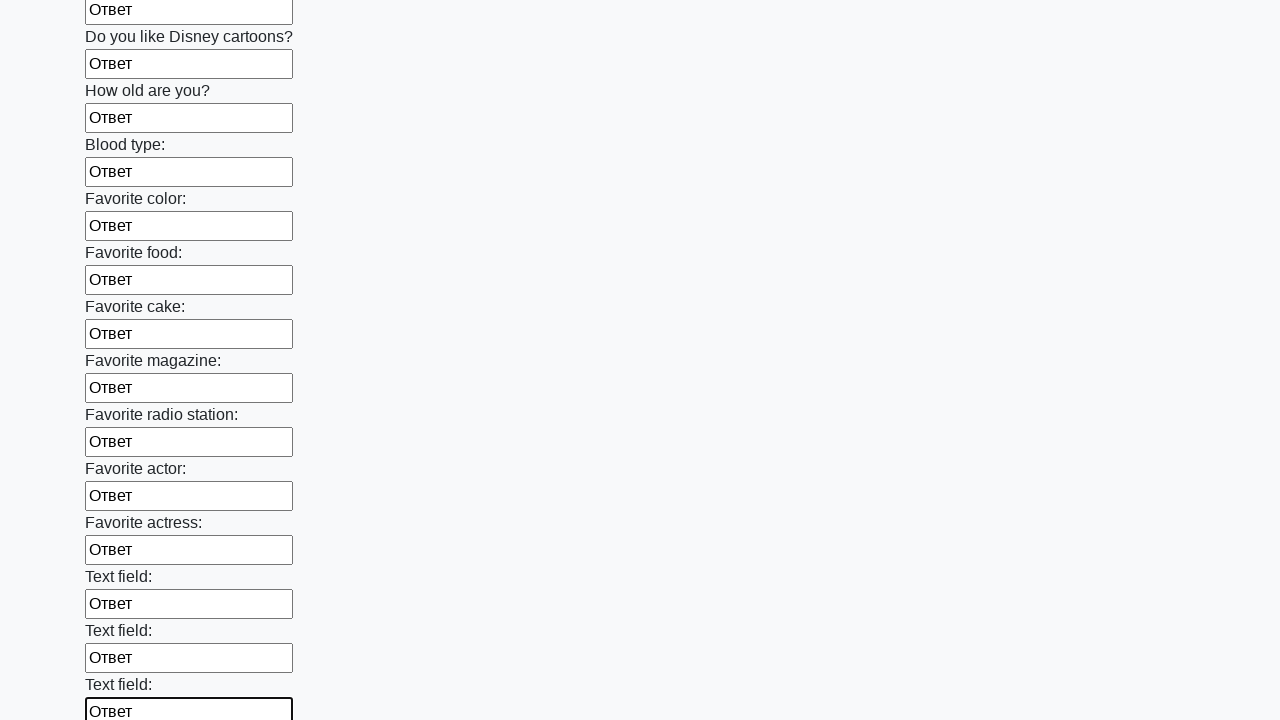

Filled an input field with text 'Ответ' on input >> nth=29
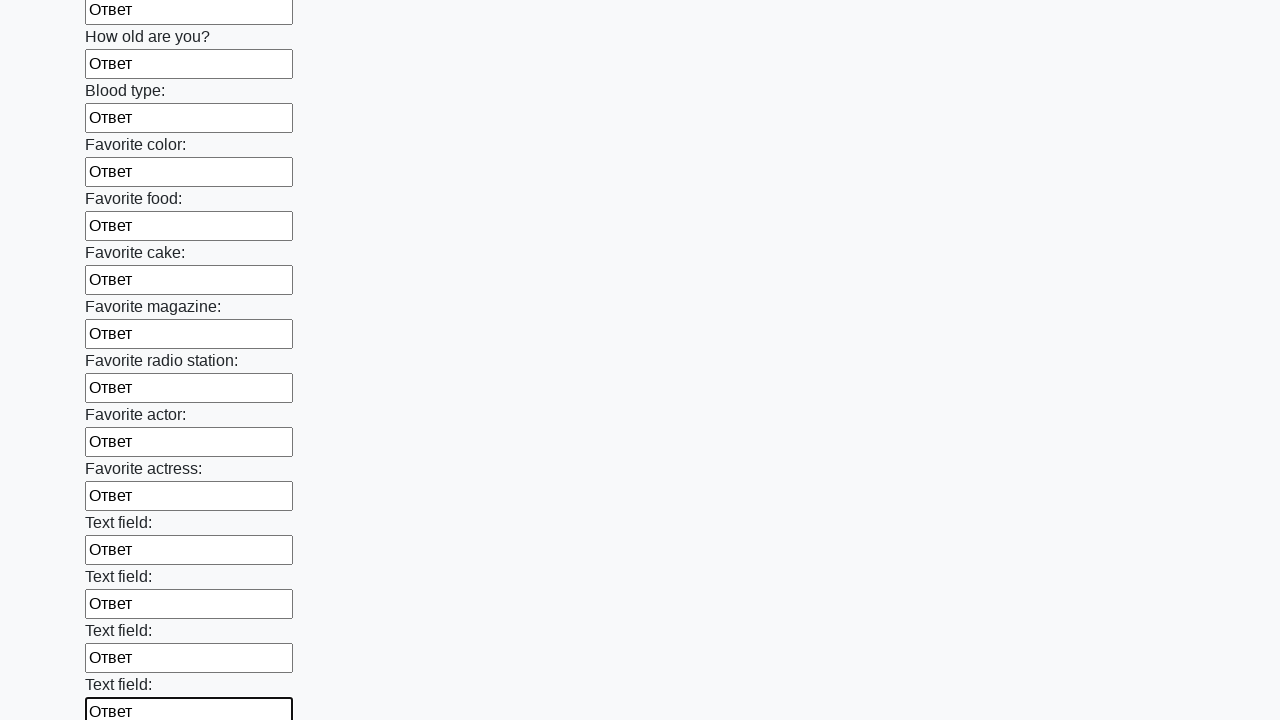

Filled an input field with text 'Ответ' on input >> nth=30
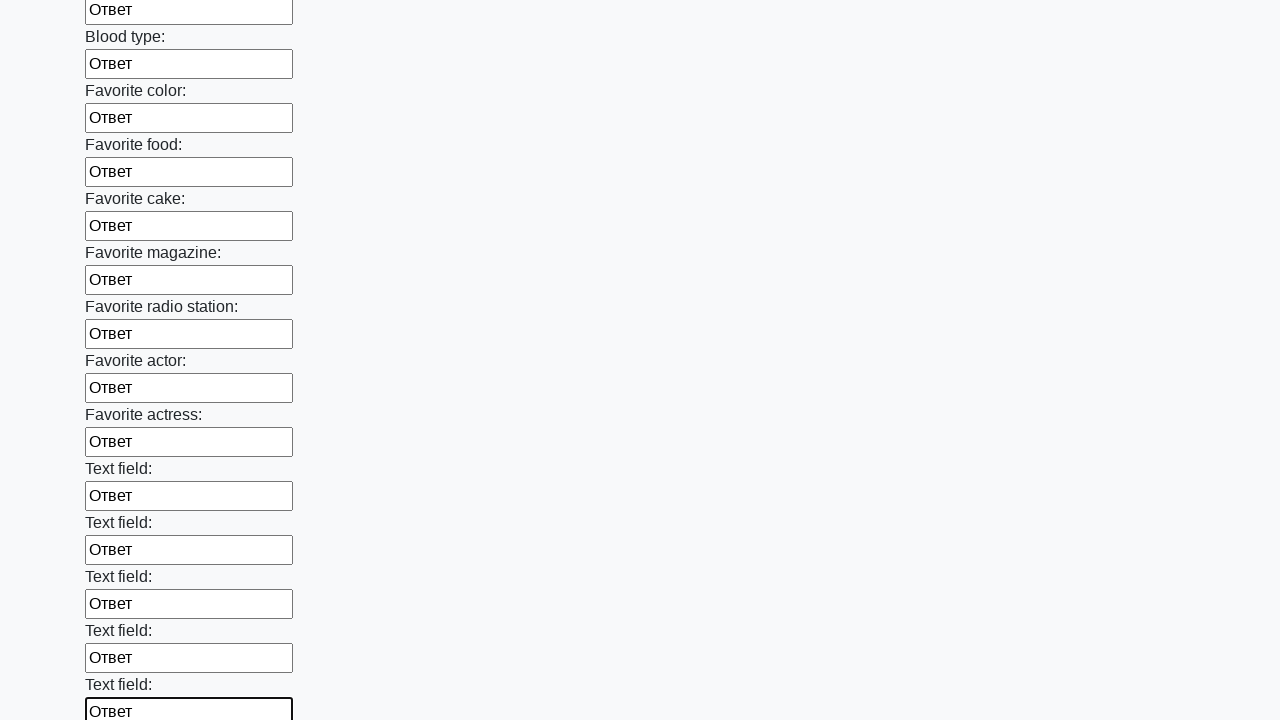

Filled an input field with text 'Ответ' on input >> nth=31
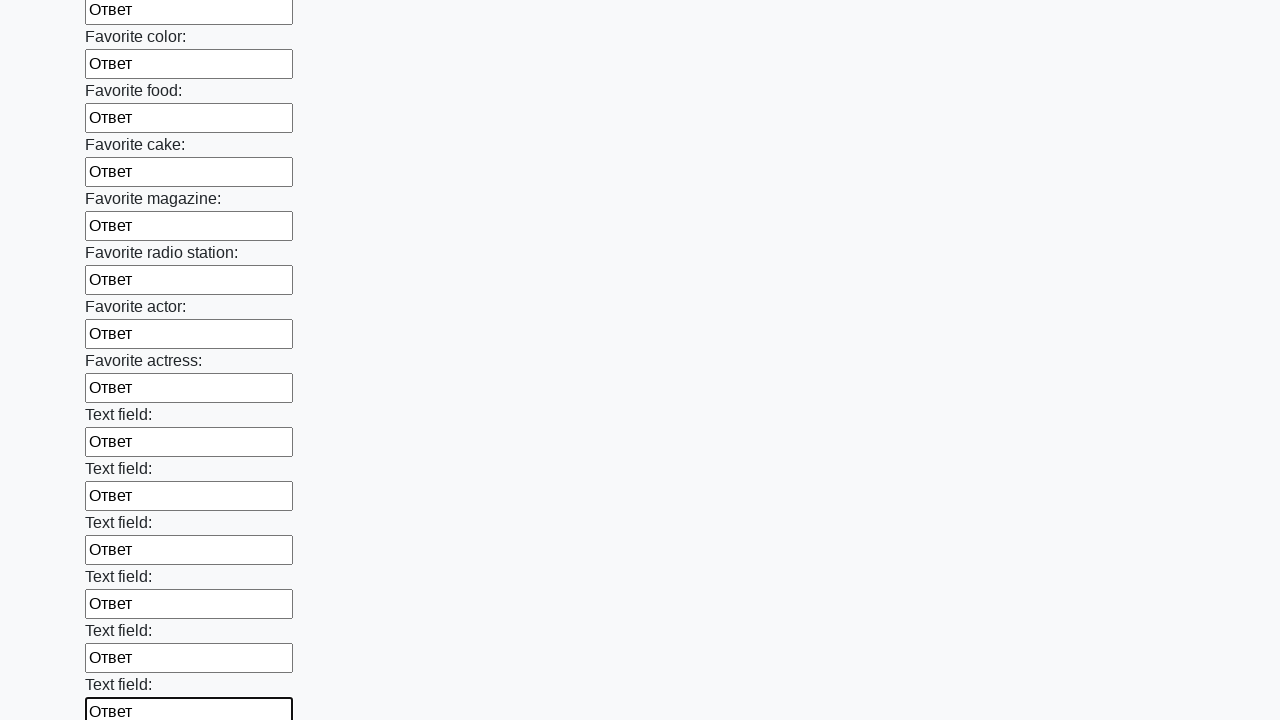

Filled an input field with text 'Ответ' on input >> nth=32
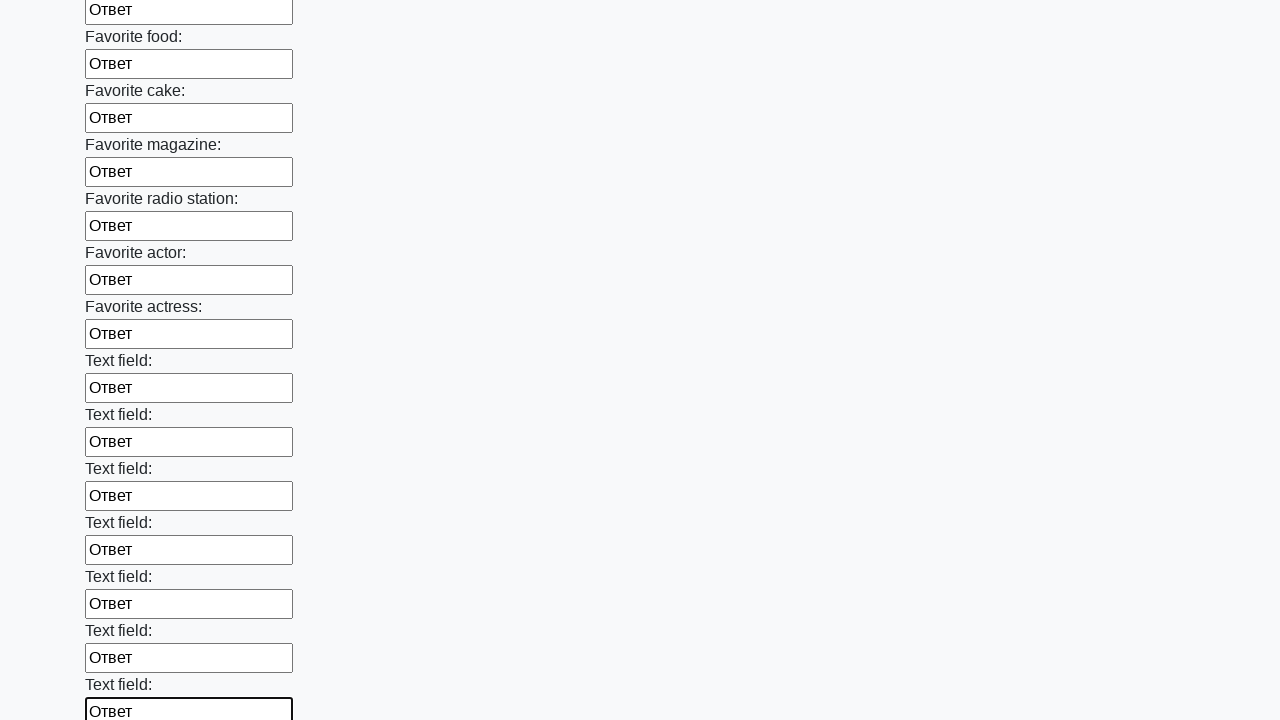

Filled an input field with text 'Ответ' on input >> nth=33
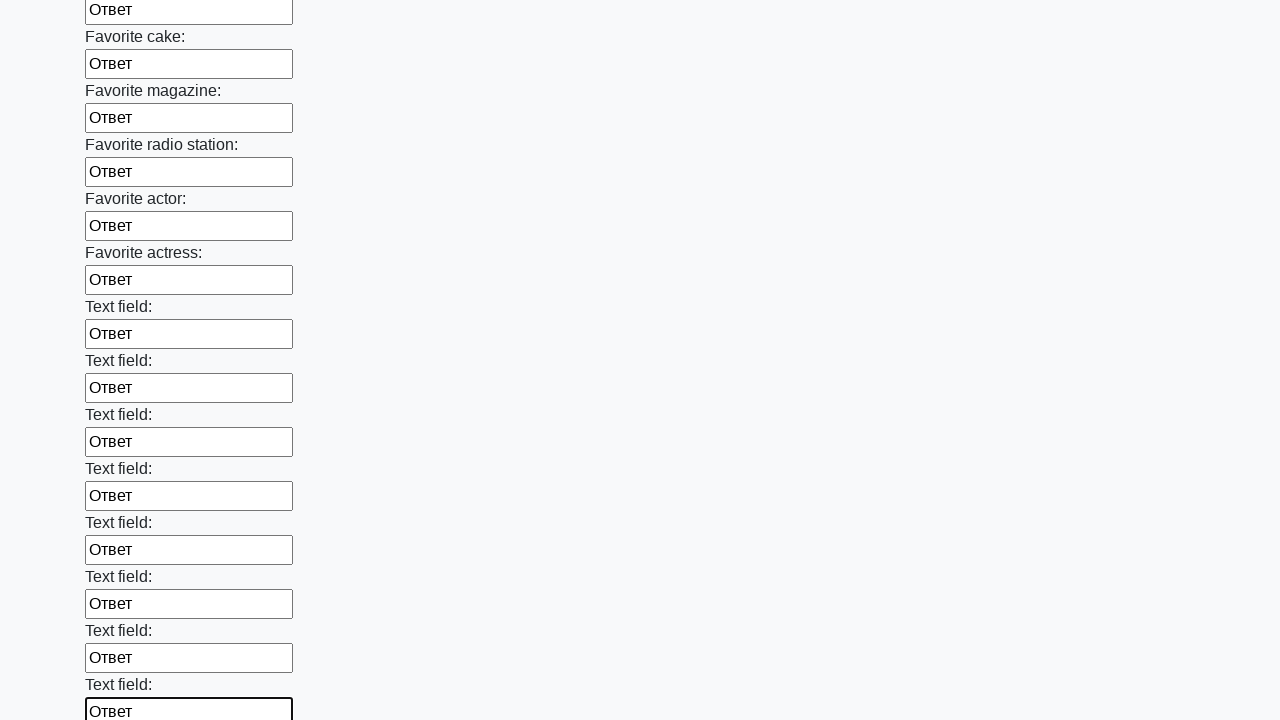

Filled an input field with text 'Ответ' on input >> nth=34
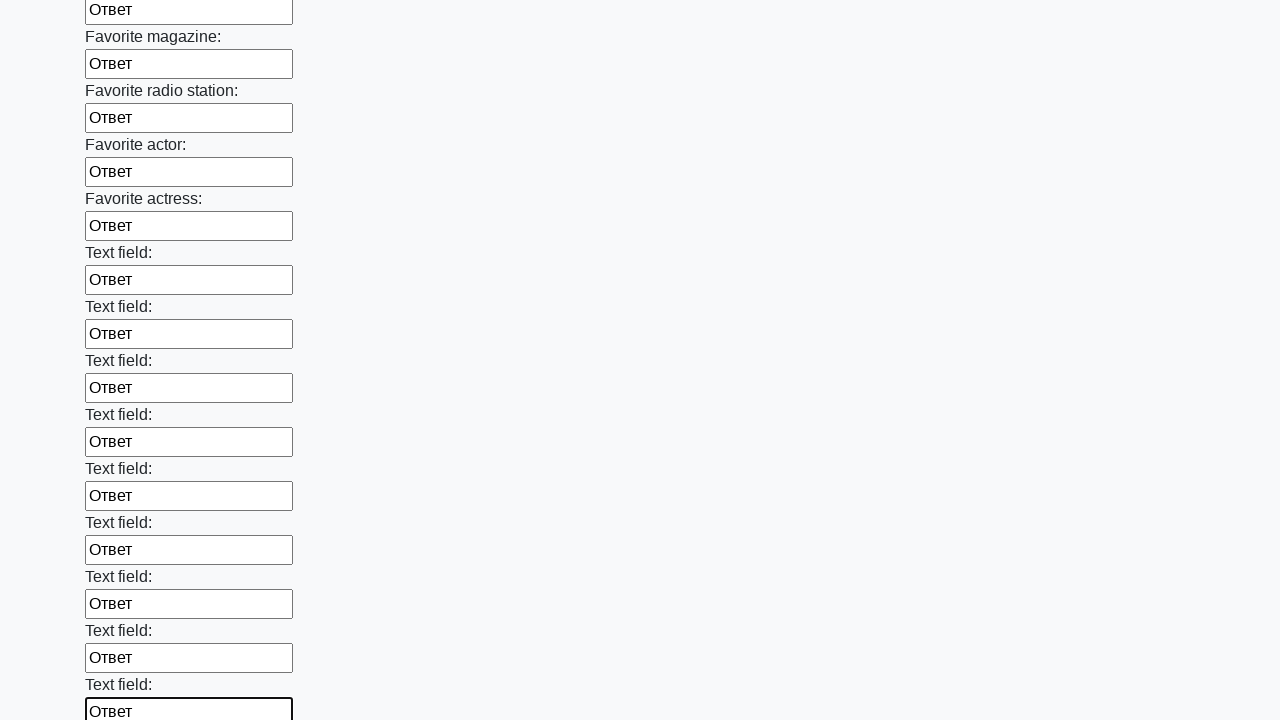

Filled an input field with text 'Ответ' on input >> nth=35
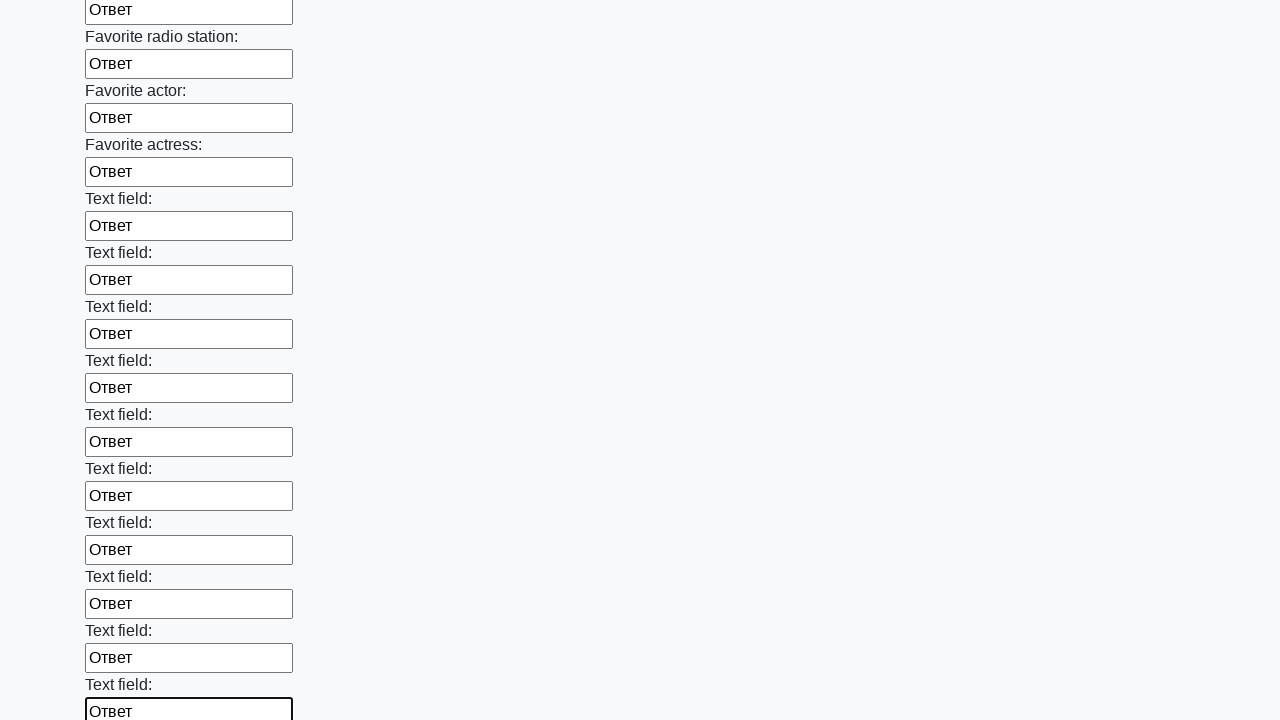

Filled an input field with text 'Ответ' on input >> nth=36
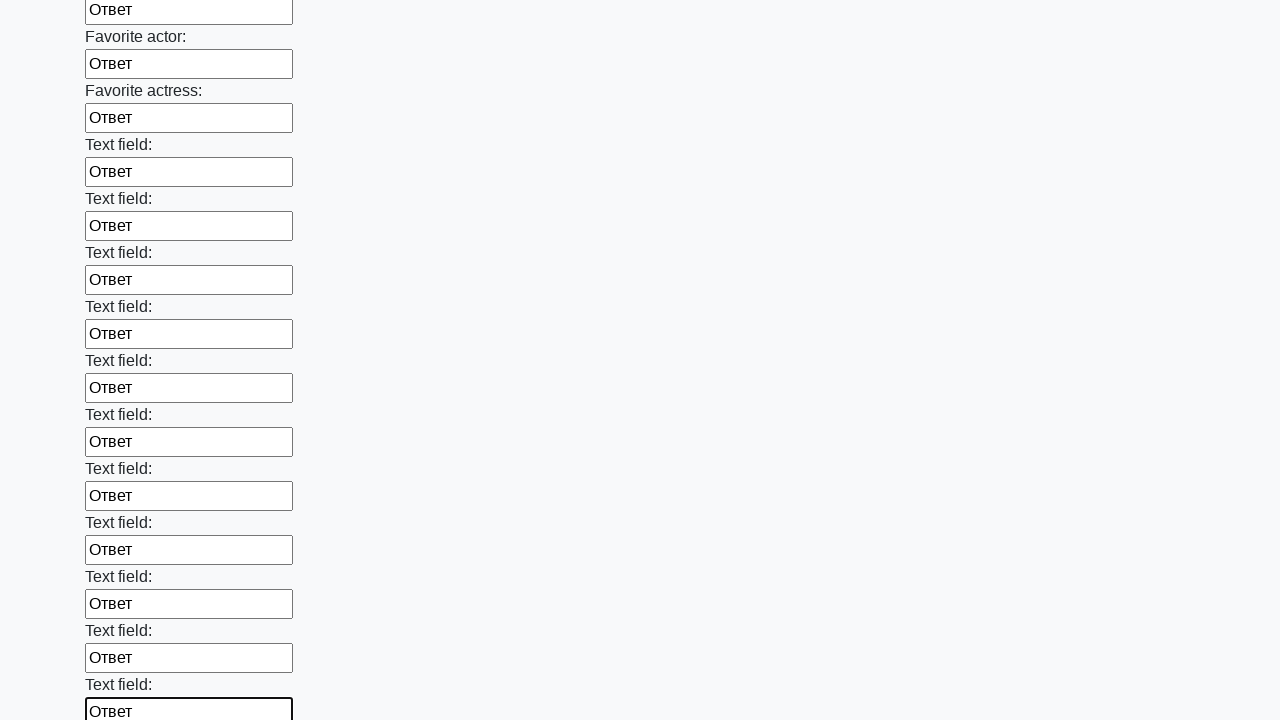

Filled an input field with text 'Ответ' on input >> nth=37
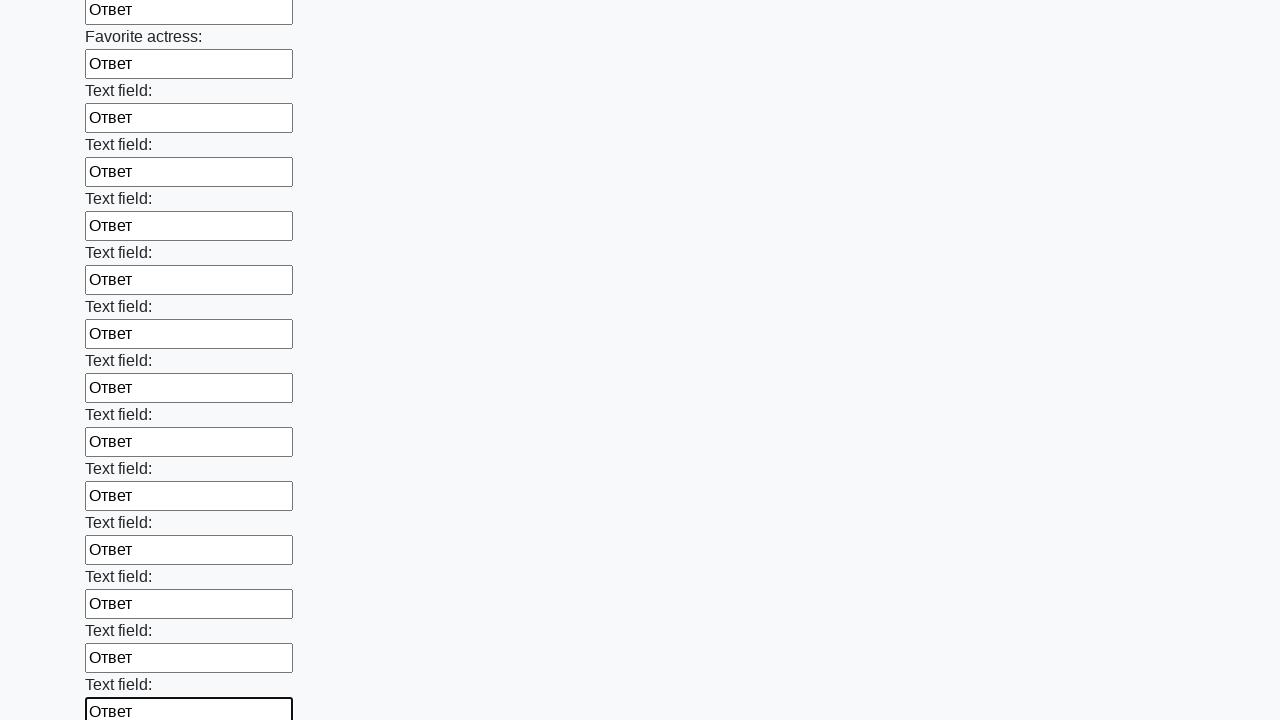

Filled an input field with text 'Ответ' on input >> nth=38
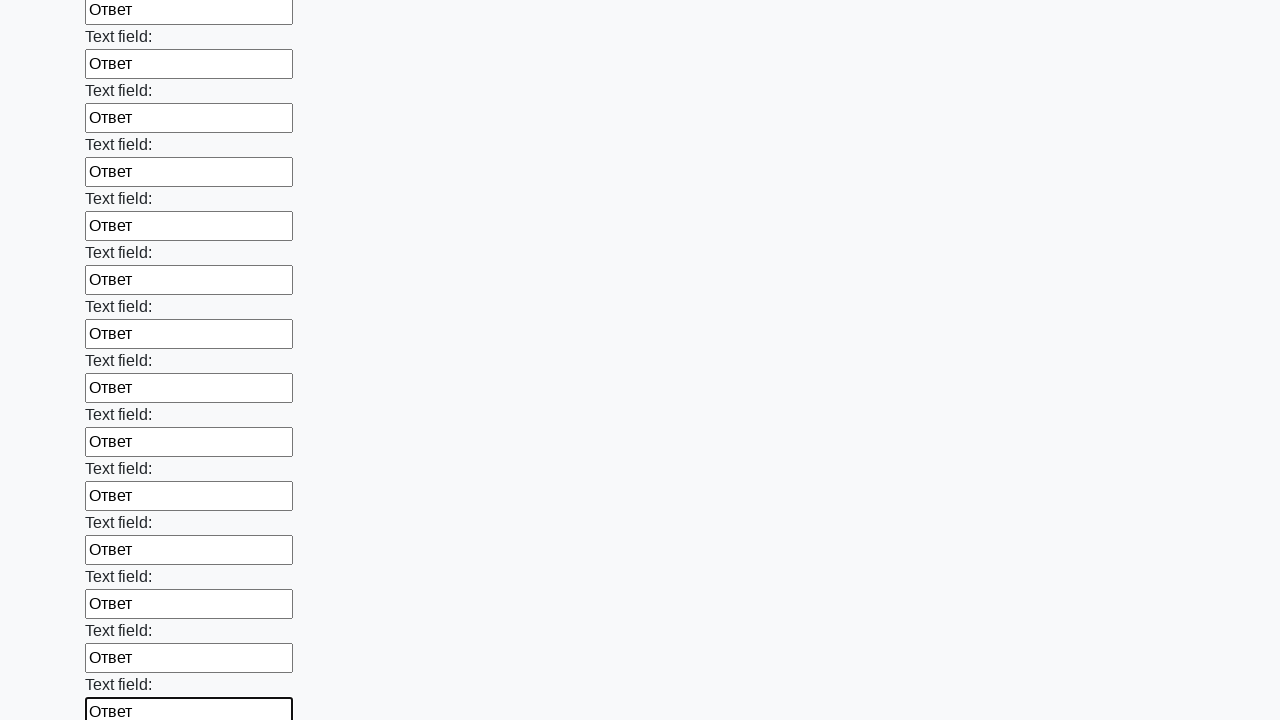

Filled an input field with text 'Ответ' on input >> nth=39
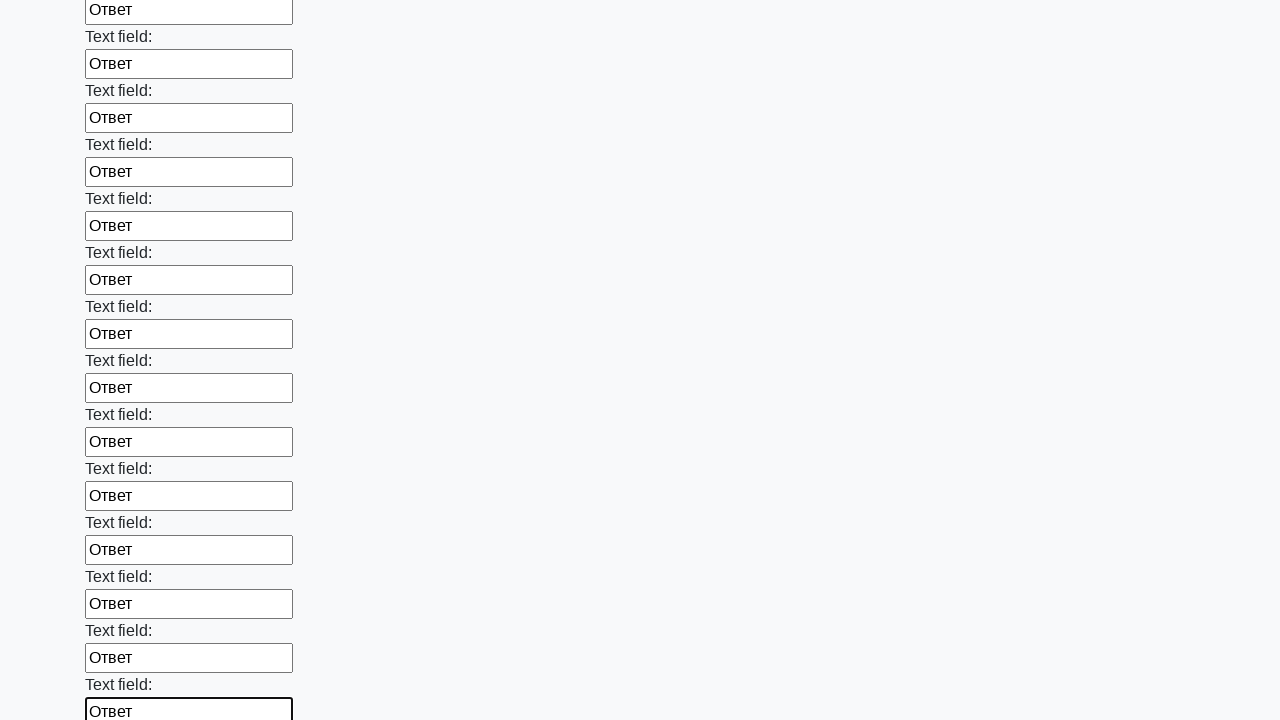

Filled an input field with text 'Ответ' on input >> nth=40
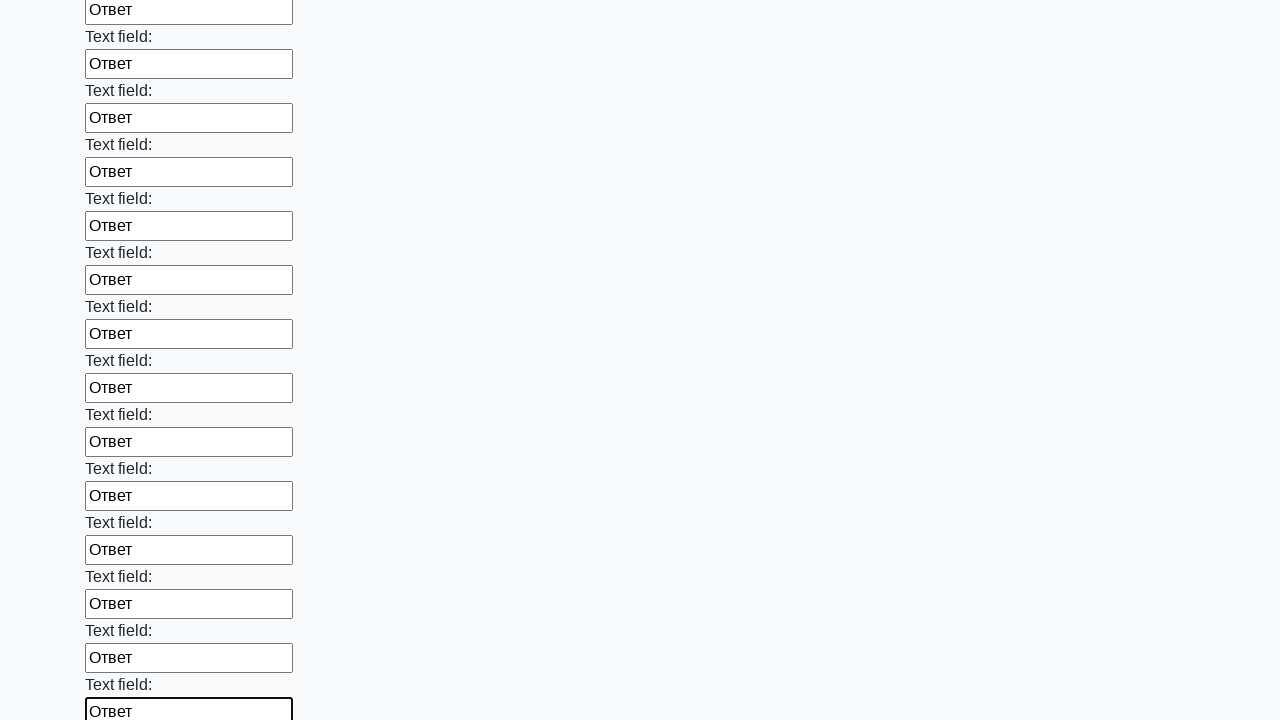

Filled an input field with text 'Ответ' on input >> nth=41
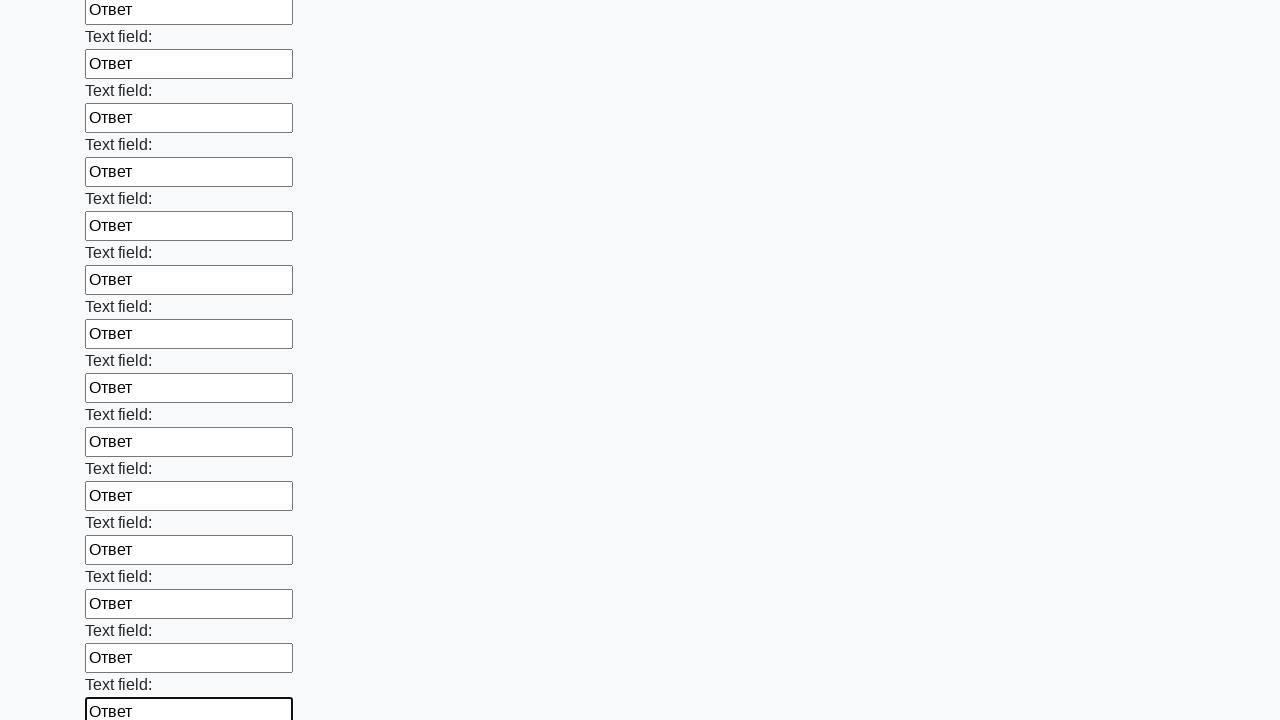

Filled an input field with text 'Ответ' on input >> nth=42
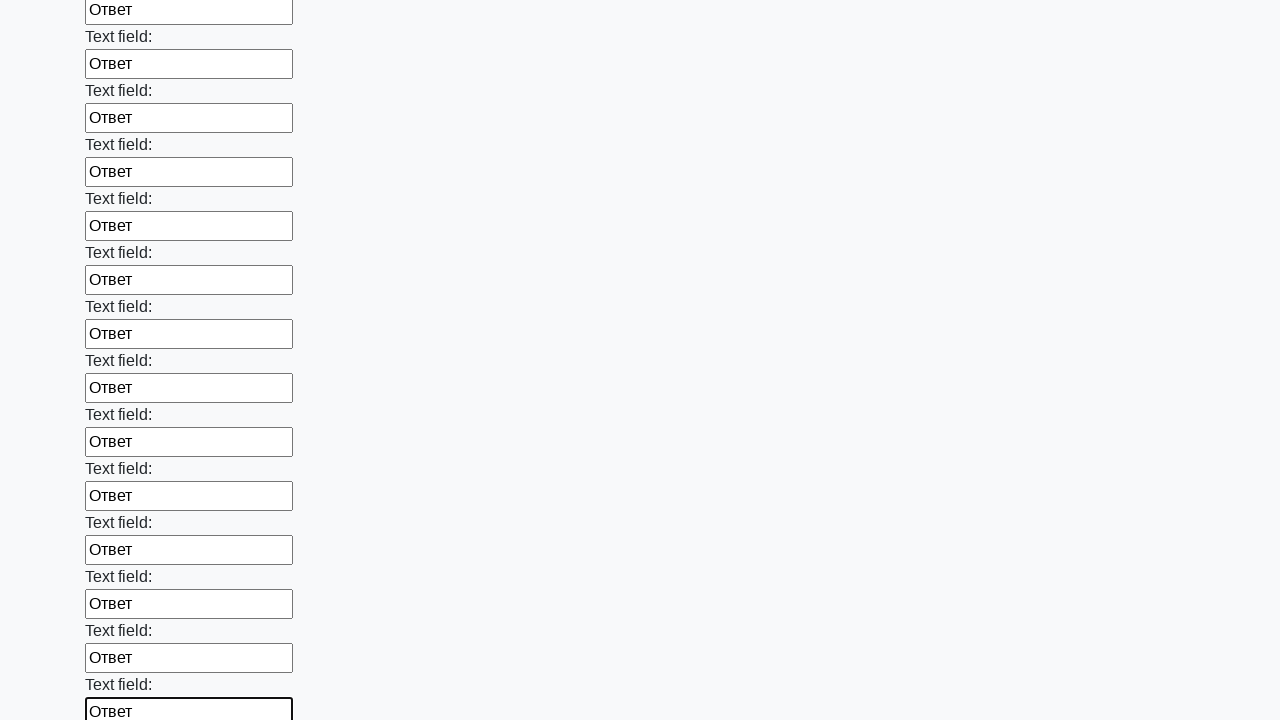

Filled an input field with text 'Ответ' on input >> nth=43
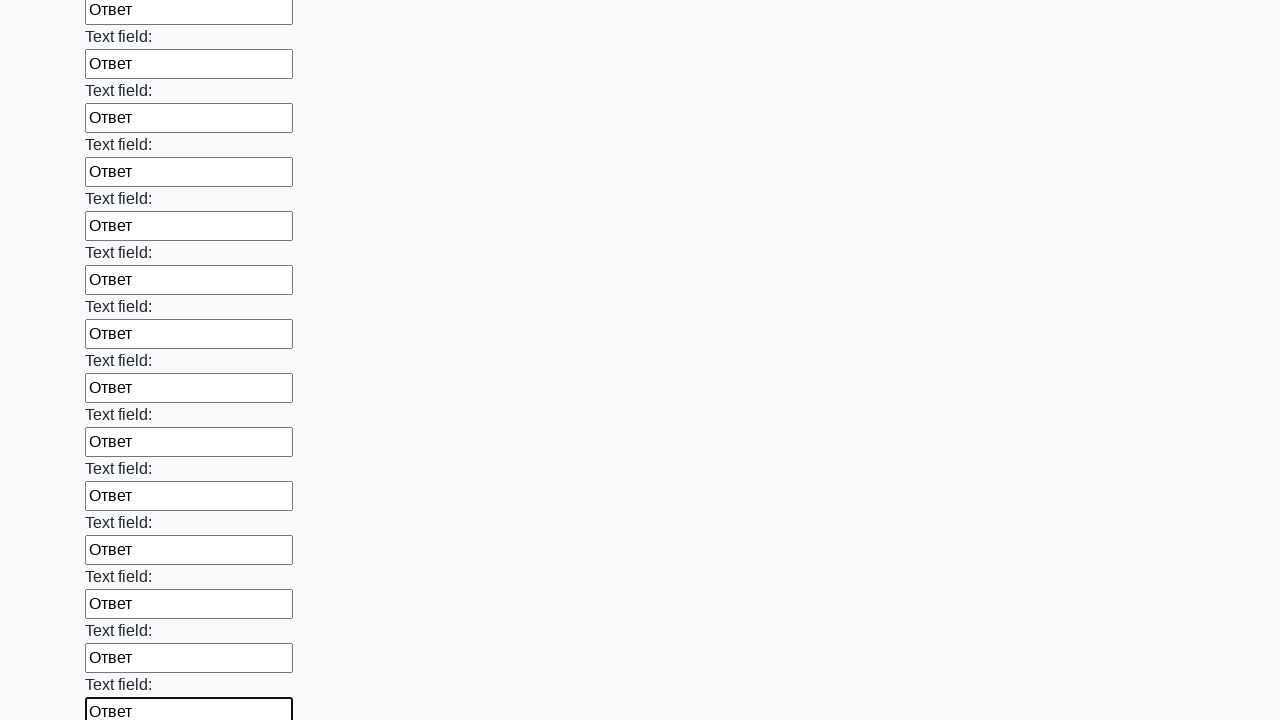

Filled an input field with text 'Ответ' on input >> nth=44
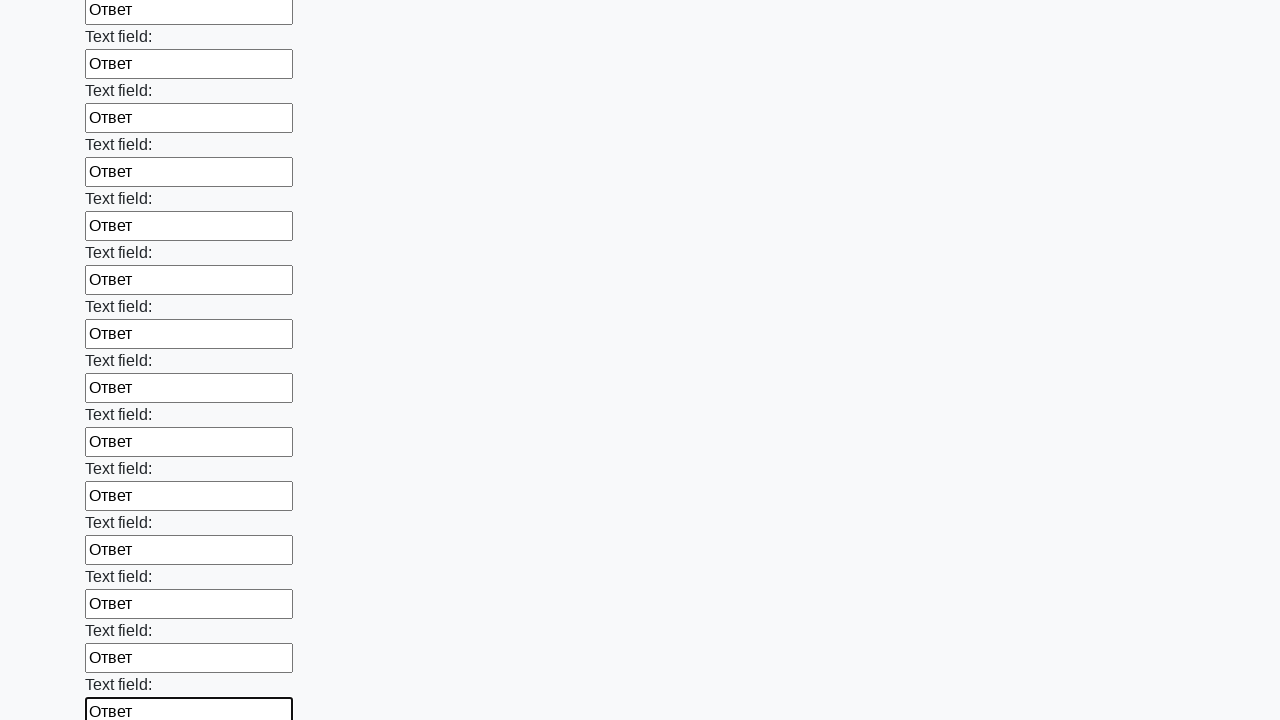

Filled an input field with text 'Ответ' on input >> nth=45
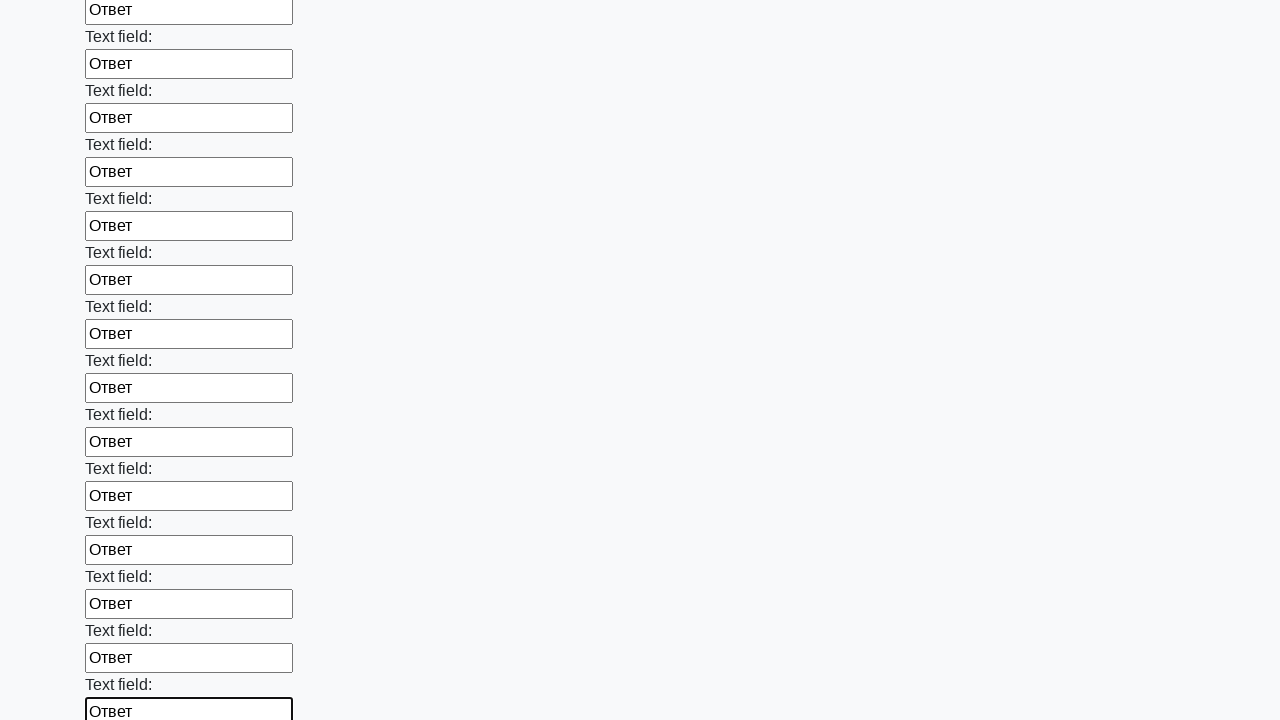

Filled an input field with text 'Ответ' on input >> nth=46
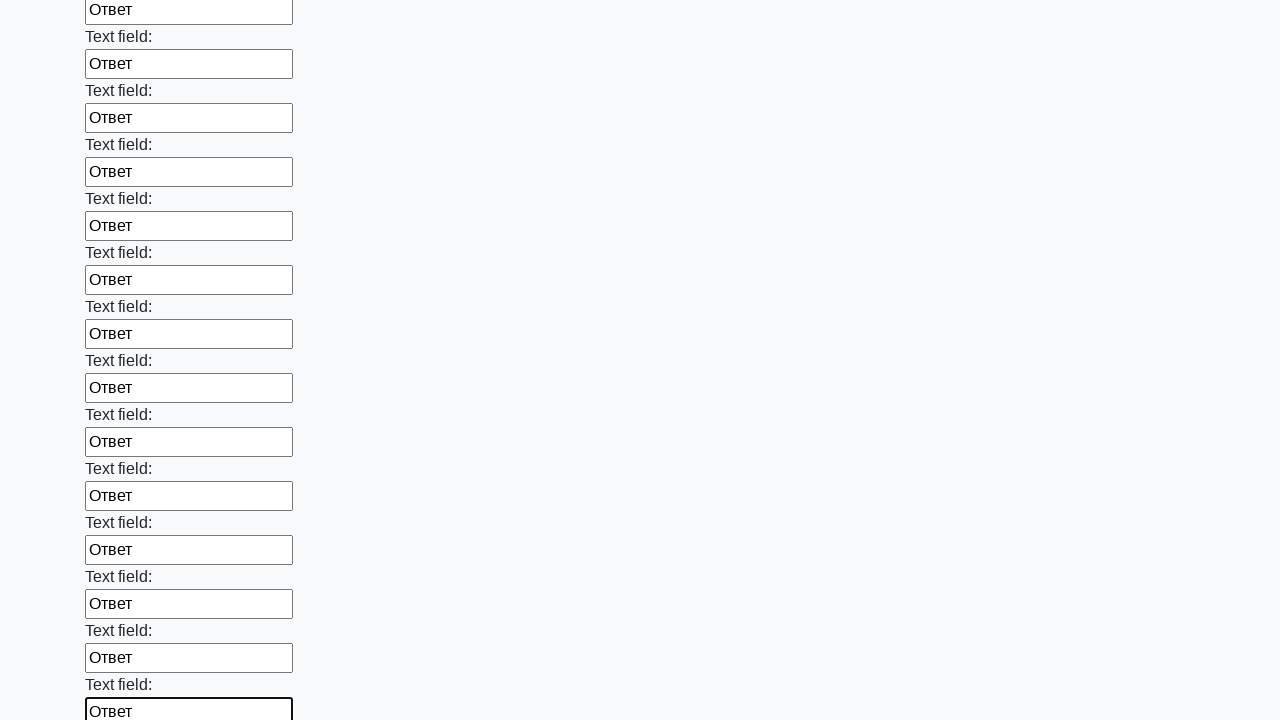

Filled an input field with text 'Ответ' on input >> nth=47
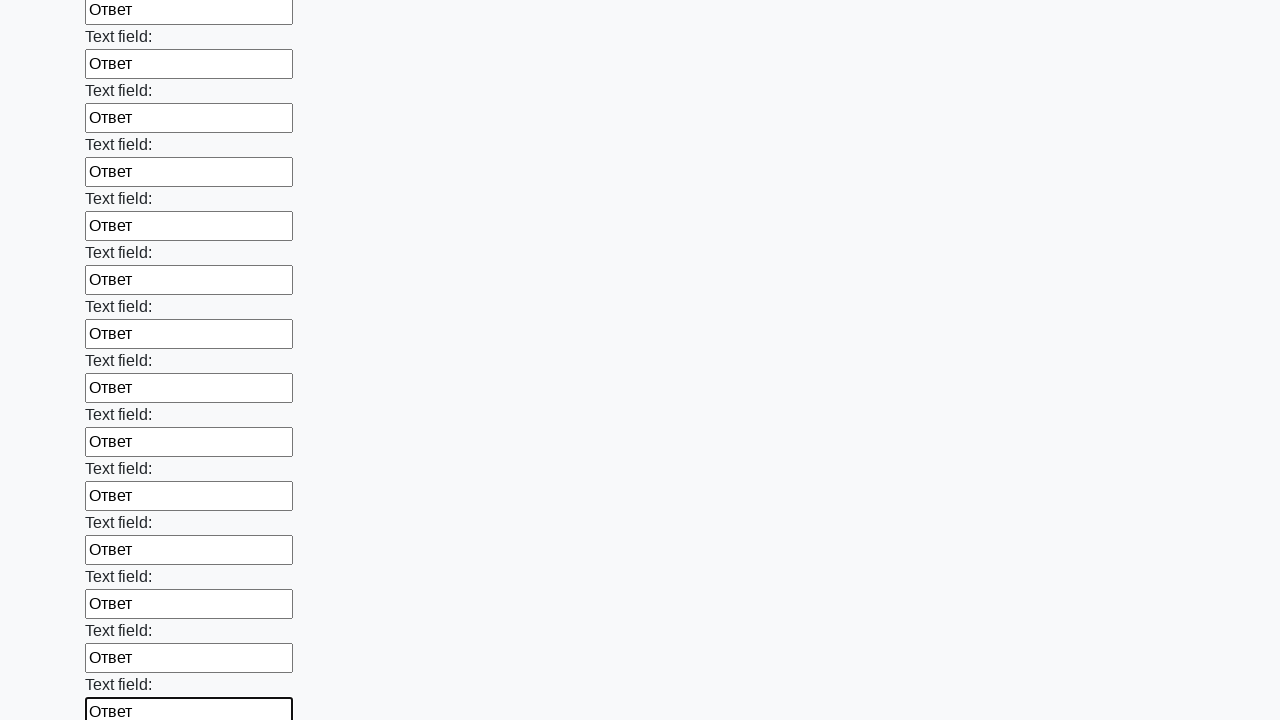

Filled an input field with text 'Ответ' on input >> nth=48
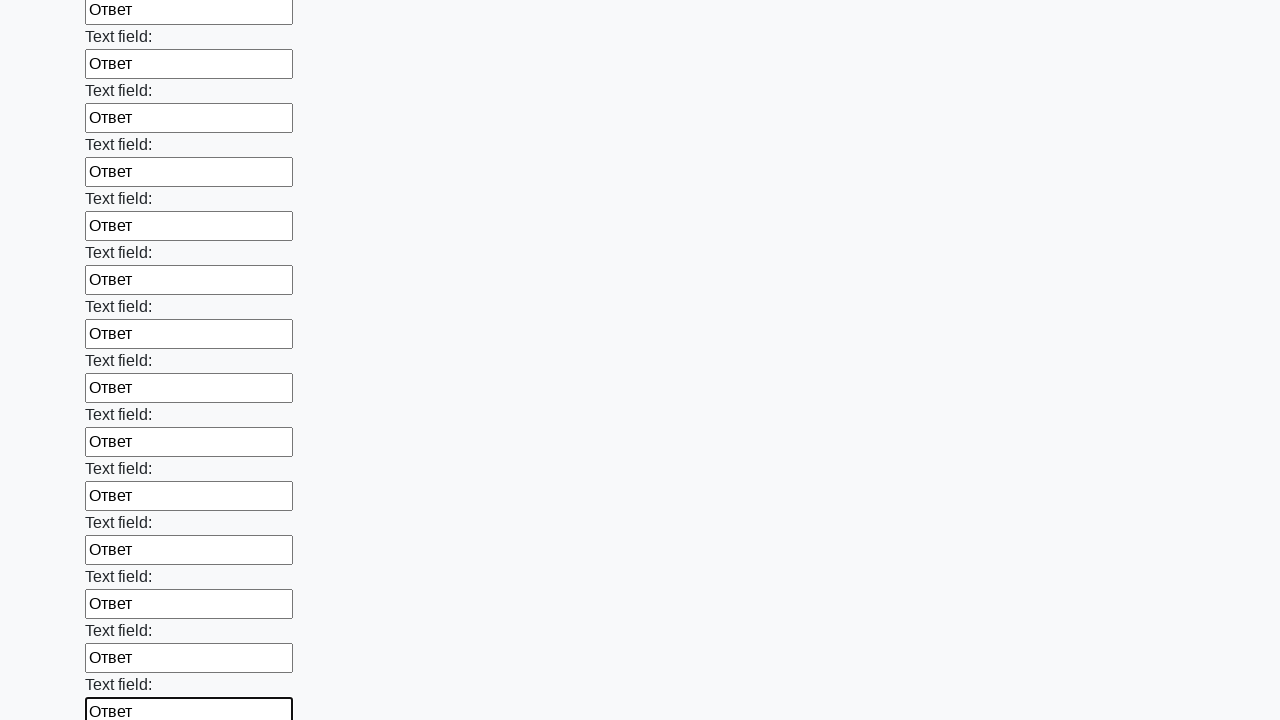

Filled an input field with text 'Ответ' on input >> nth=49
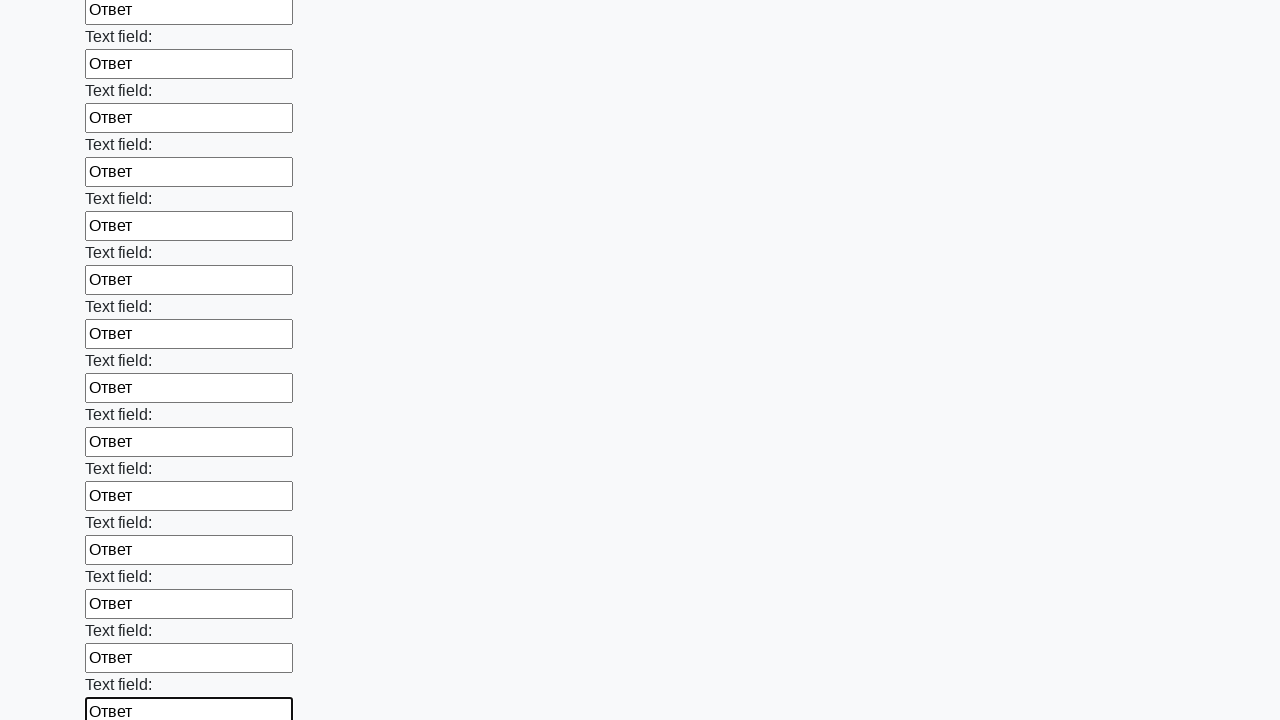

Filled an input field with text 'Ответ' on input >> nth=50
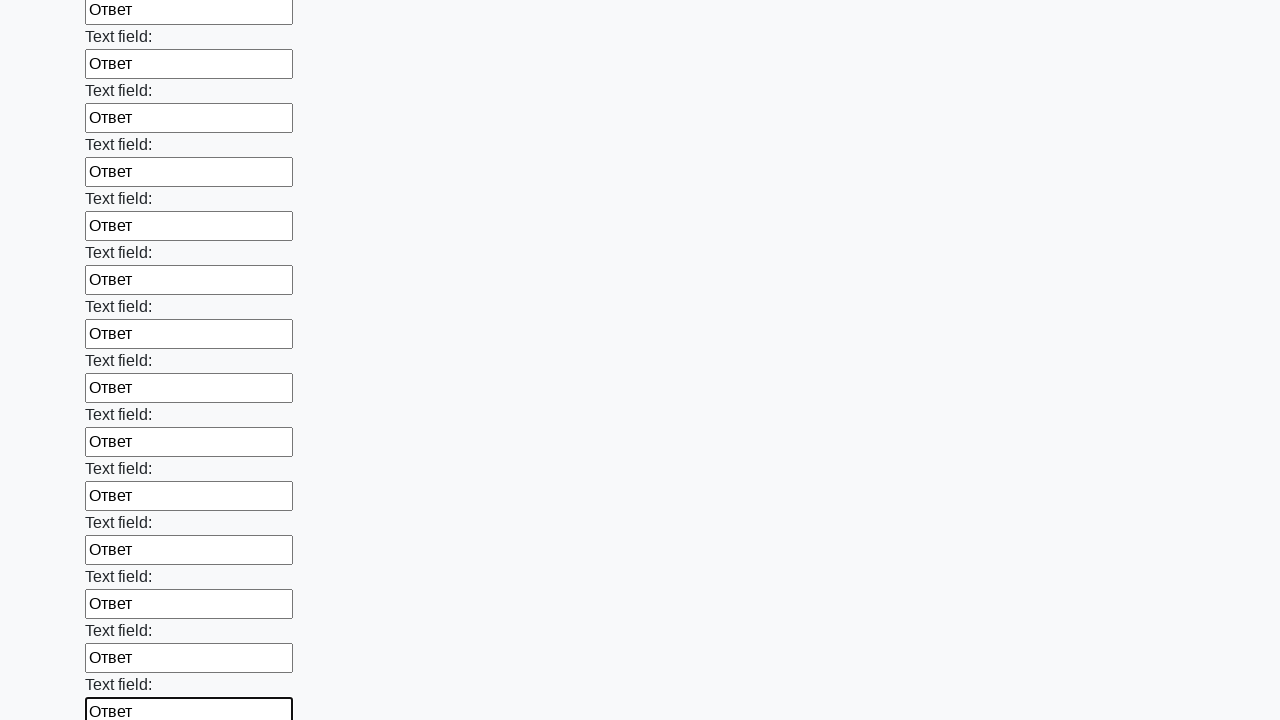

Filled an input field with text 'Ответ' on input >> nth=51
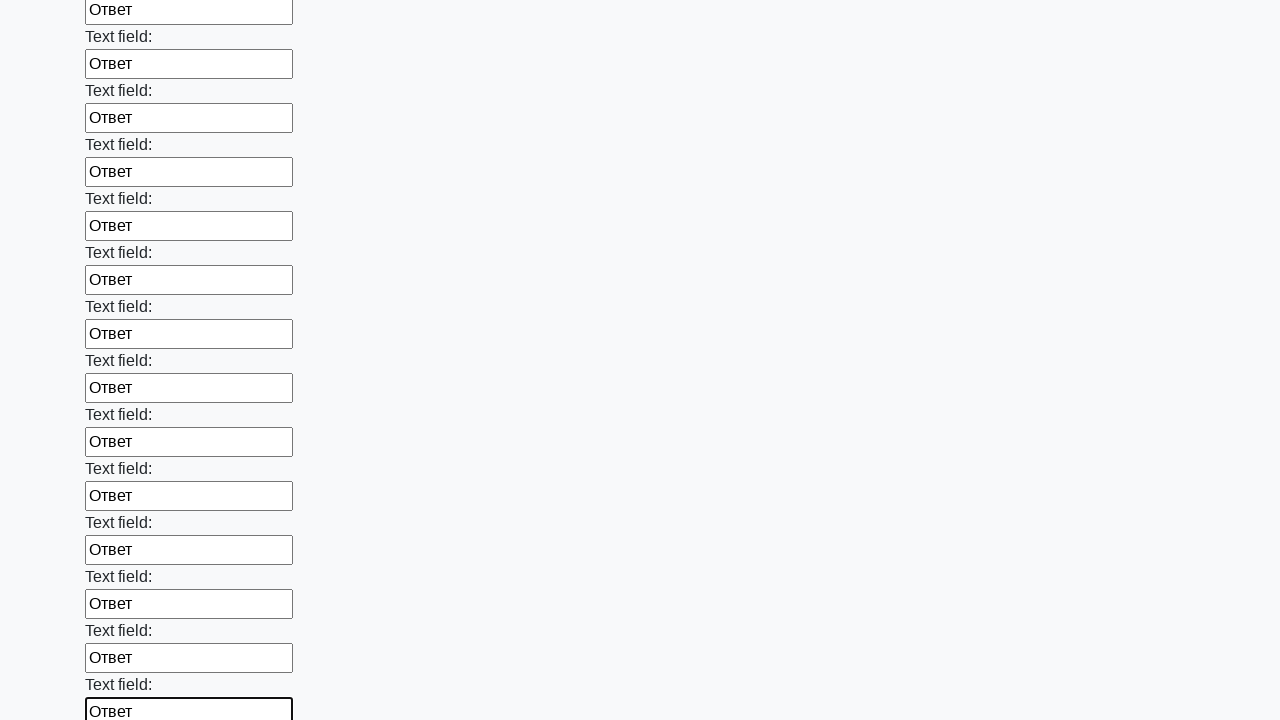

Filled an input field with text 'Ответ' on input >> nth=52
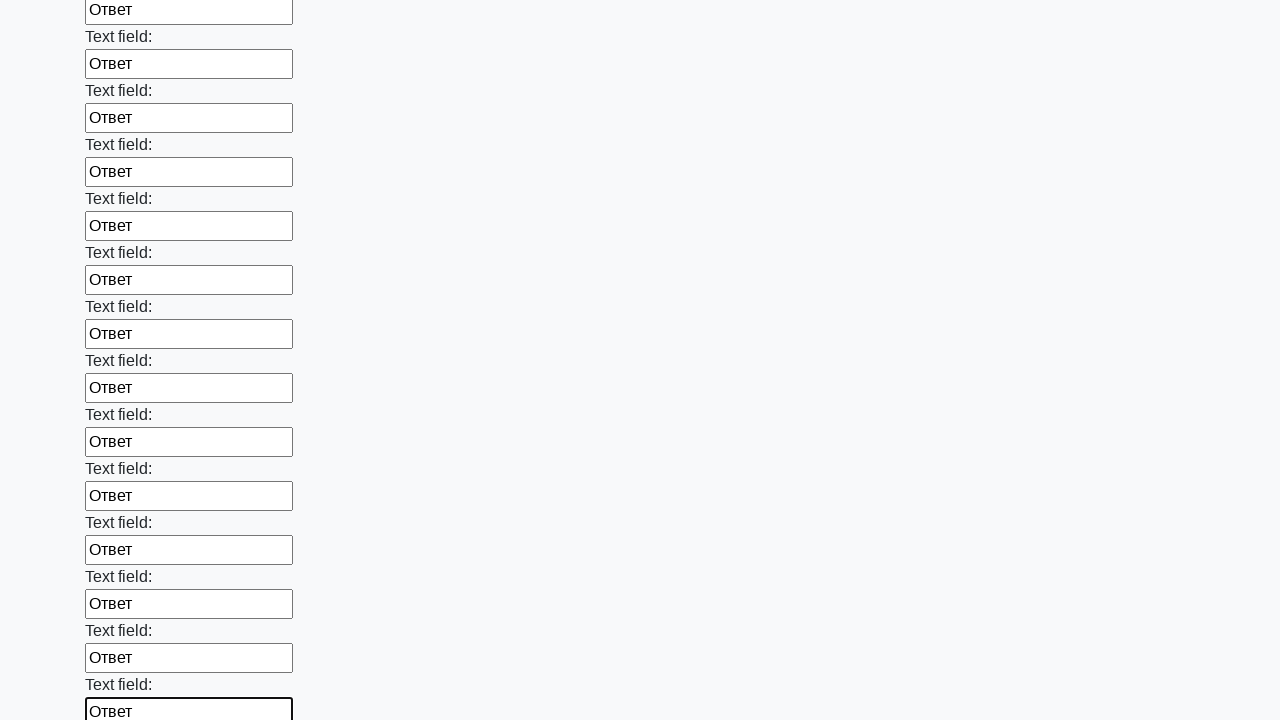

Filled an input field with text 'Ответ' on input >> nth=53
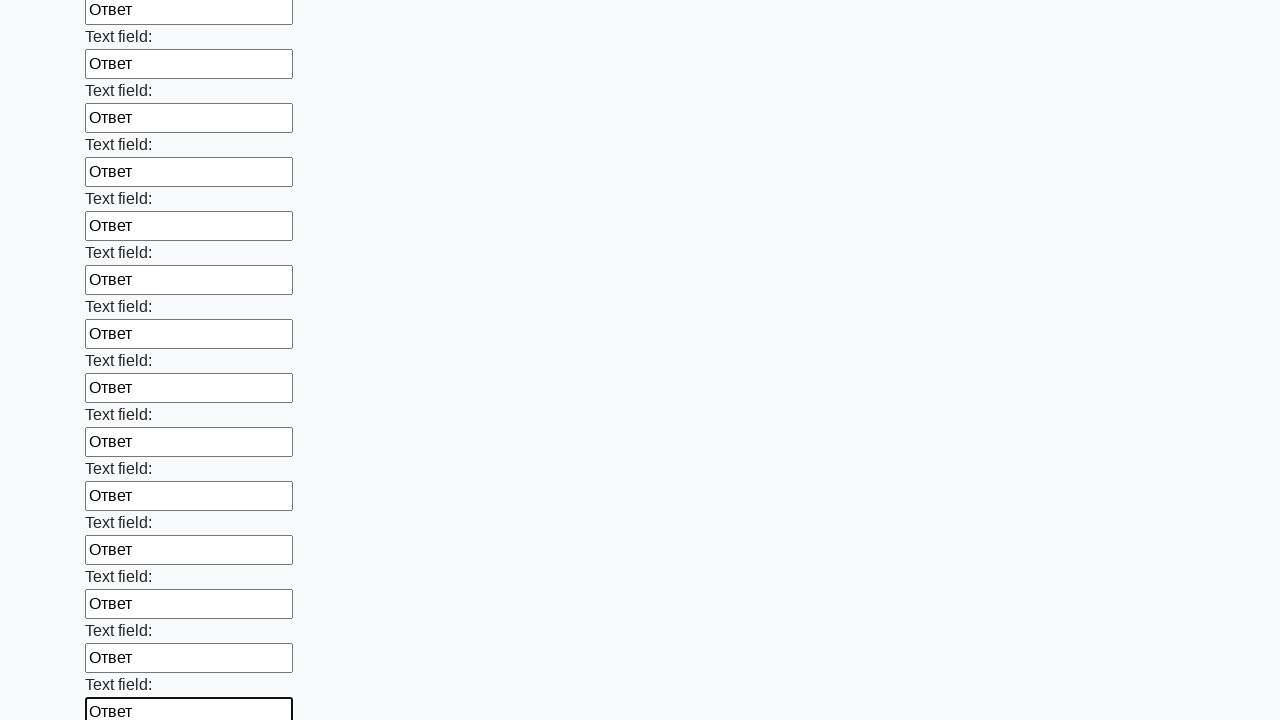

Filled an input field with text 'Ответ' on input >> nth=54
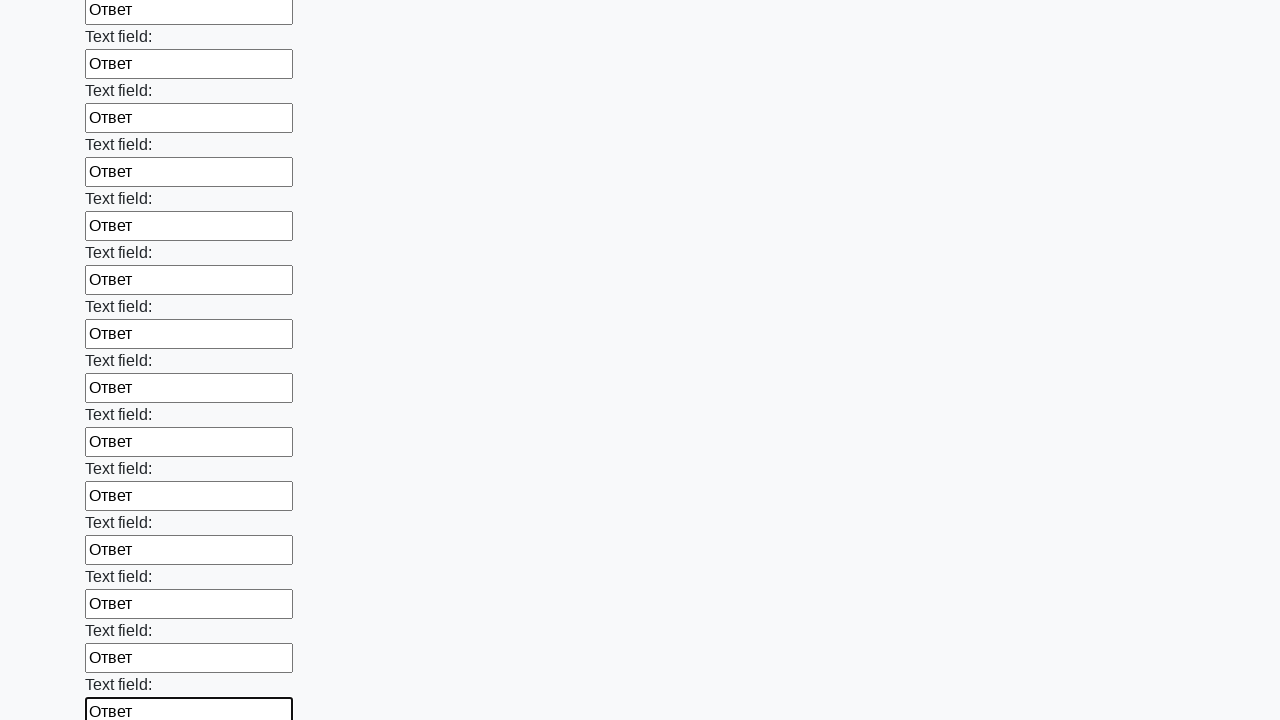

Filled an input field with text 'Ответ' on input >> nth=55
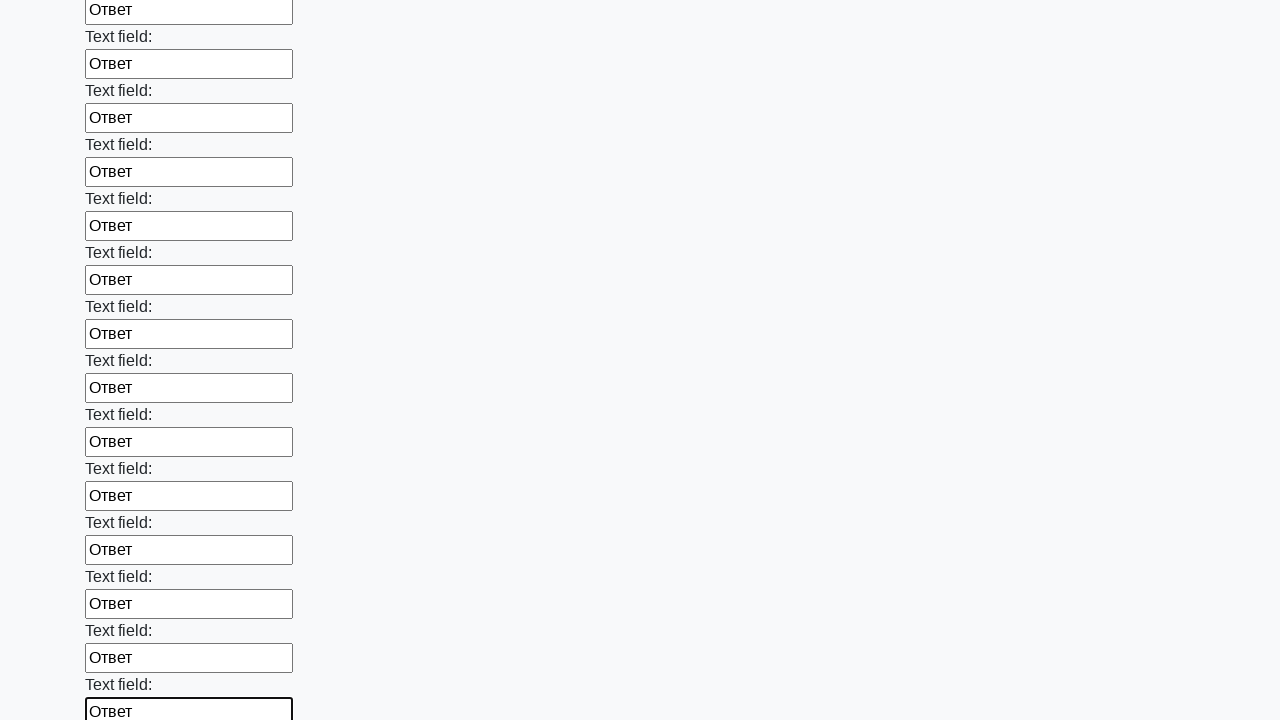

Filled an input field with text 'Ответ' on input >> nth=56
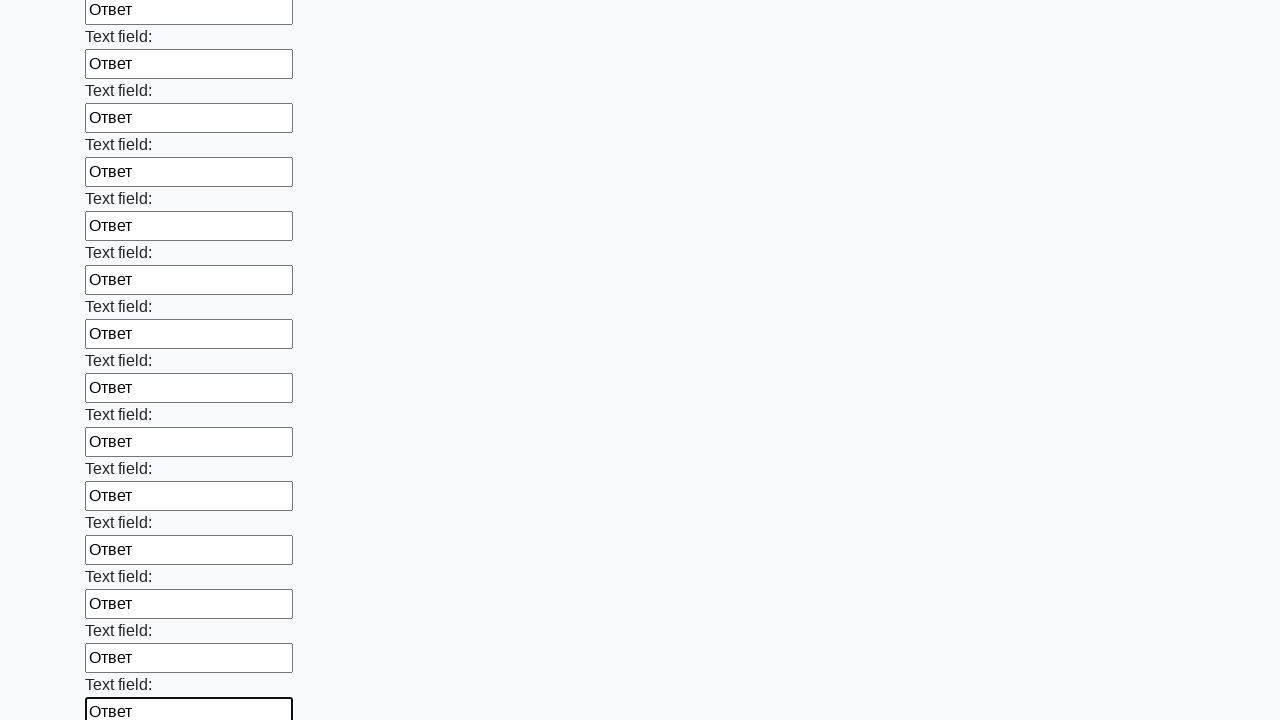

Filled an input field with text 'Ответ' on input >> nth=57
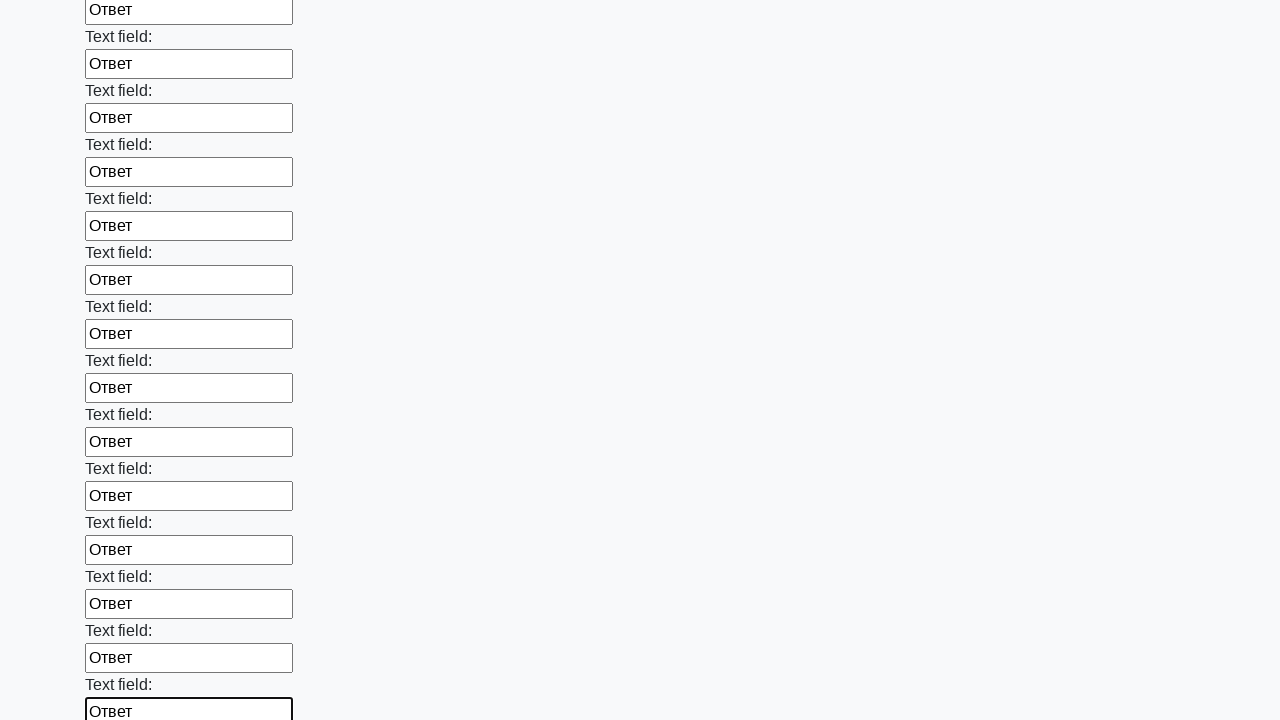

Filled an input field with text 'Ответ' on input >> nth=58
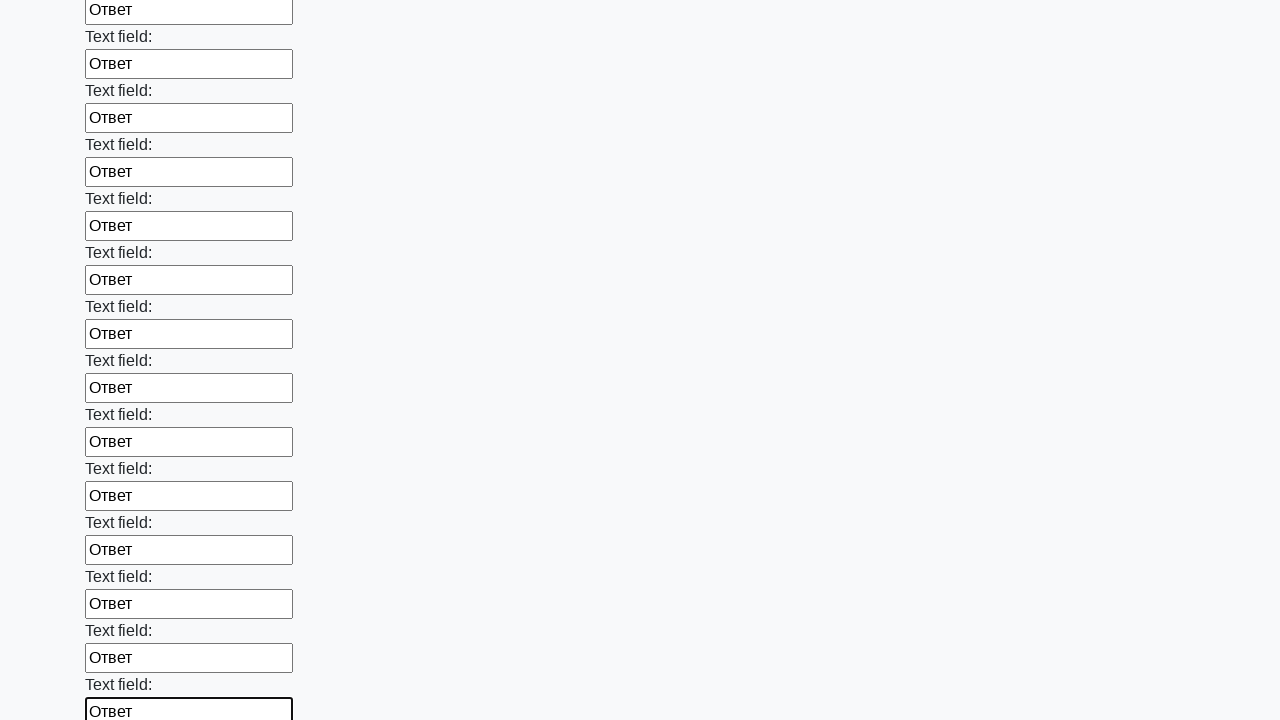

Filled an input field with text 'Ответ' on input >> nth=59
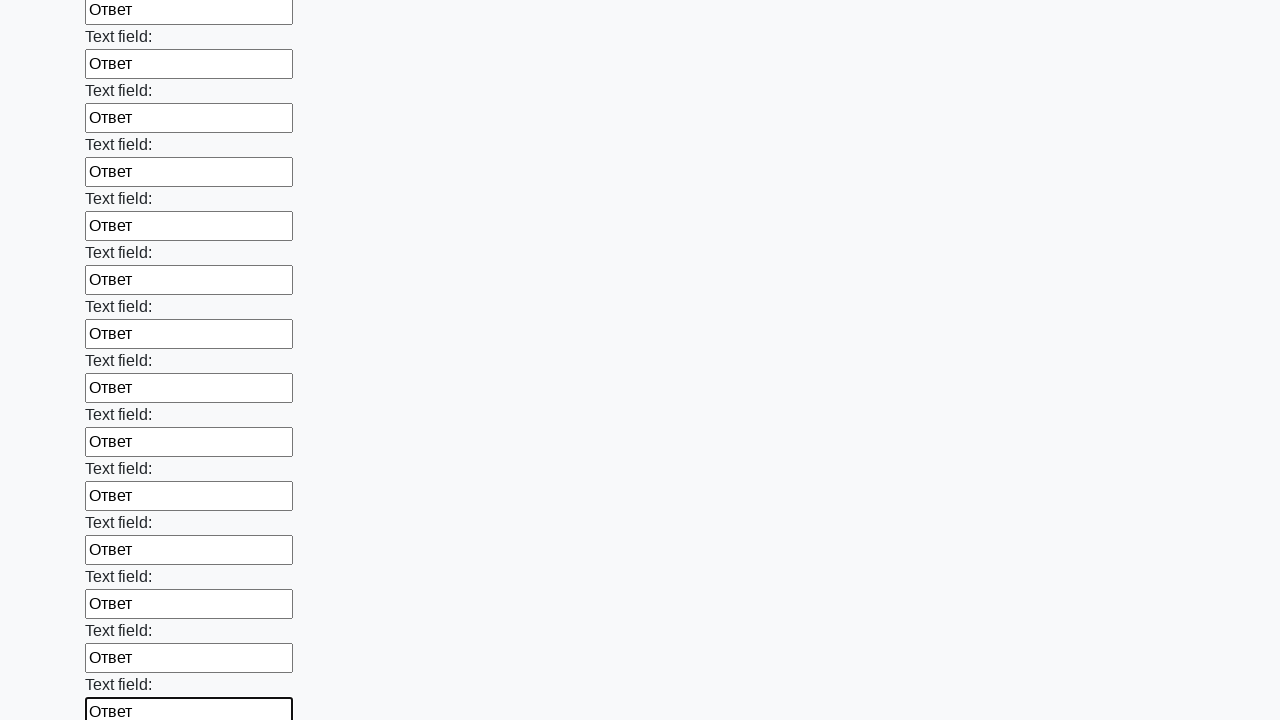

Filled an input field with text 'Ответ' on input >> nth=60
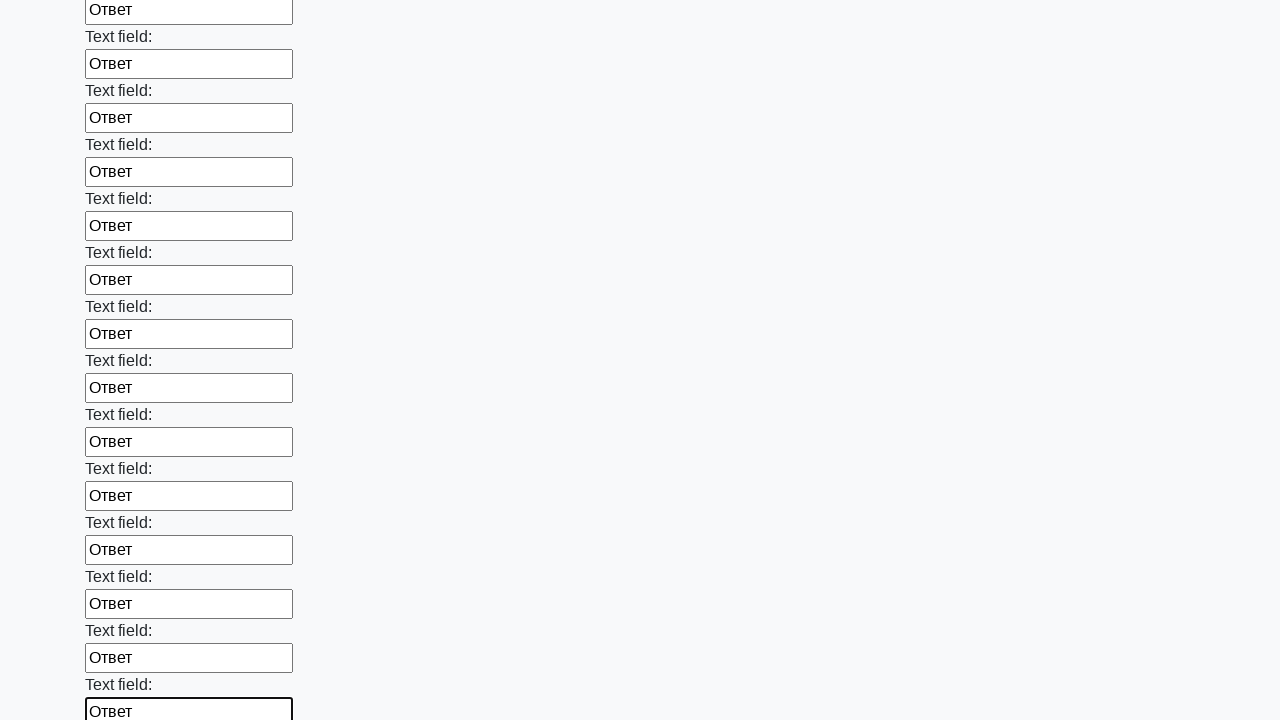

Filled an input field with text 'Ответ' on input >> nth=61
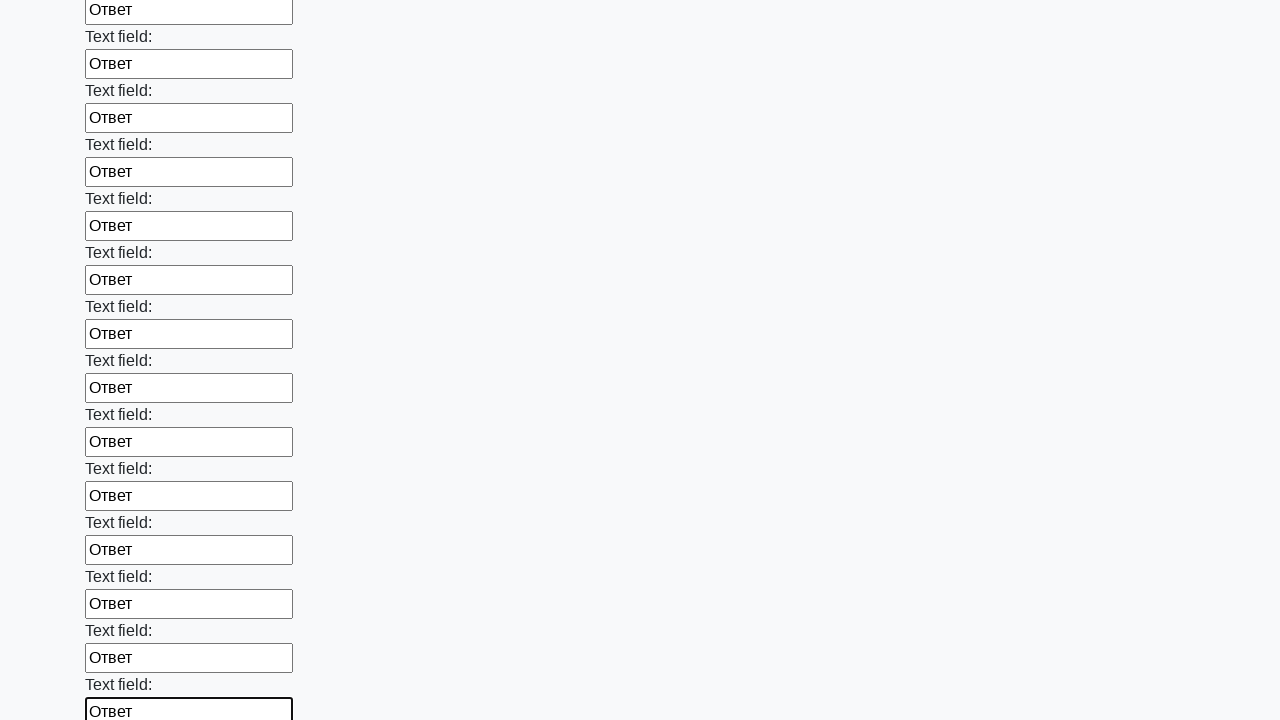

Filled an input field with text 'Ответ' on input >> nth=62
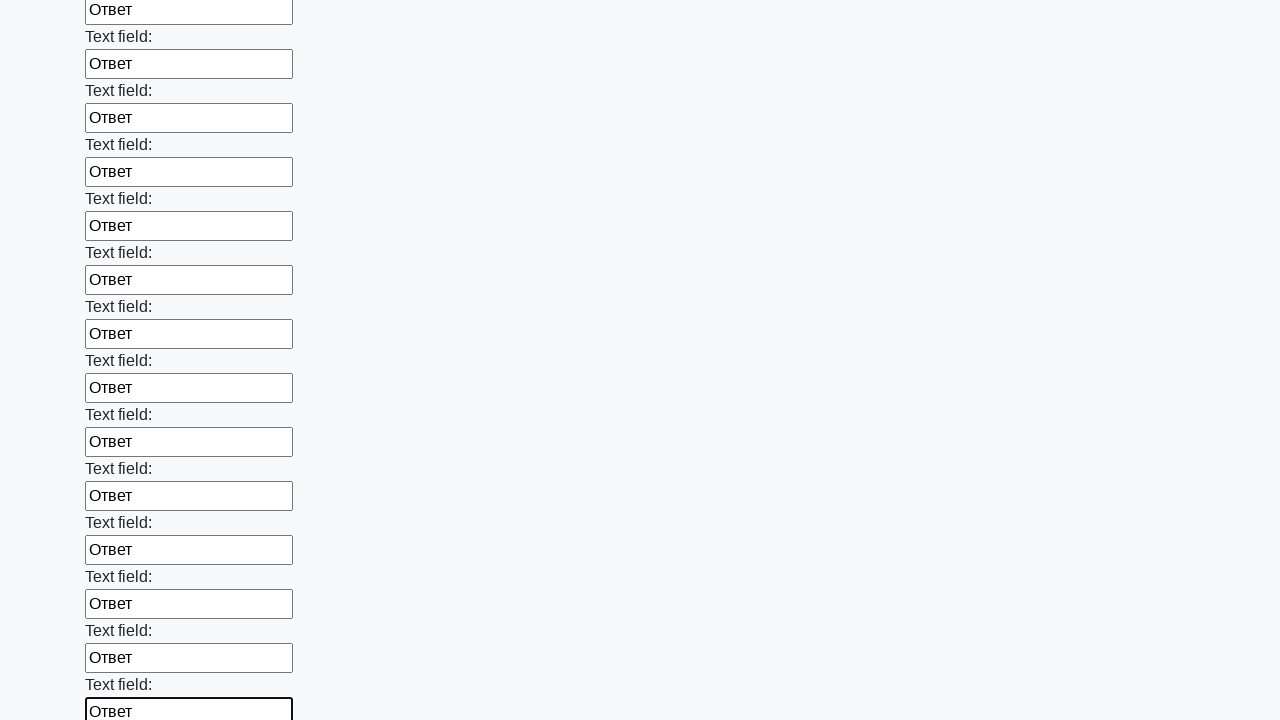

Filled an input field with text 'Ответ' on input >> nth=63
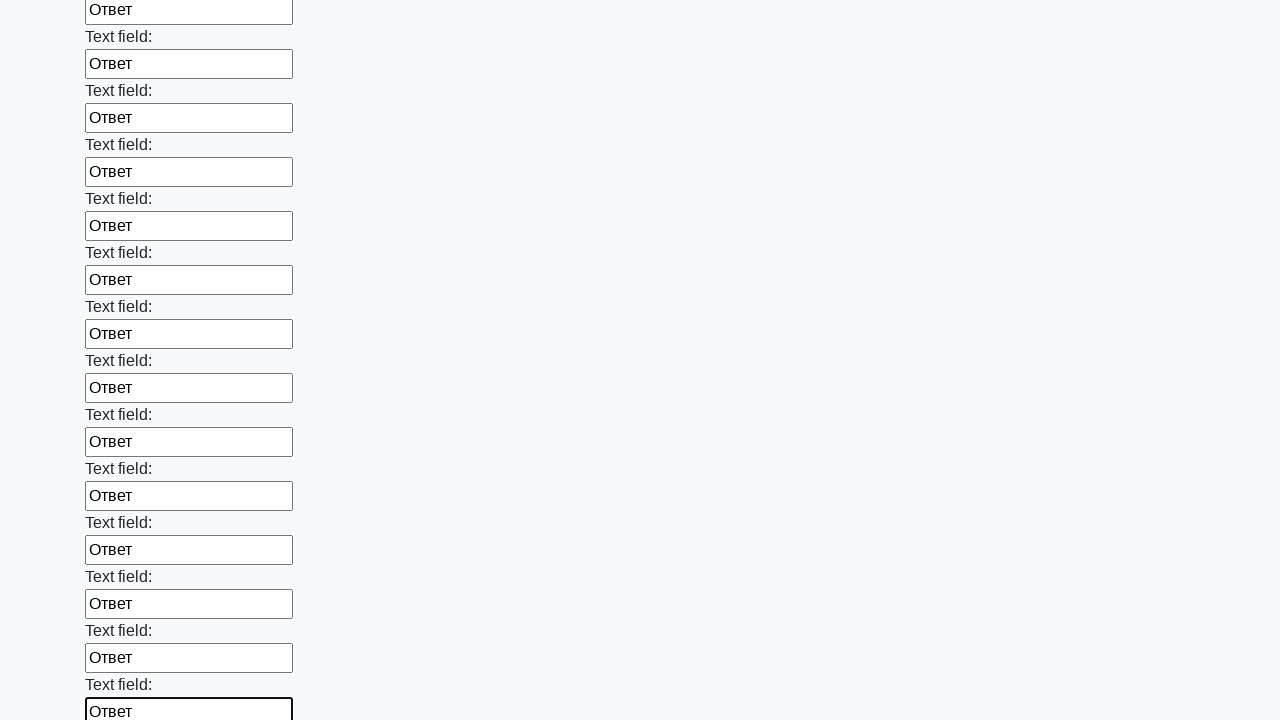

Filled an input field with text 'Ответ' on input >> nth=64
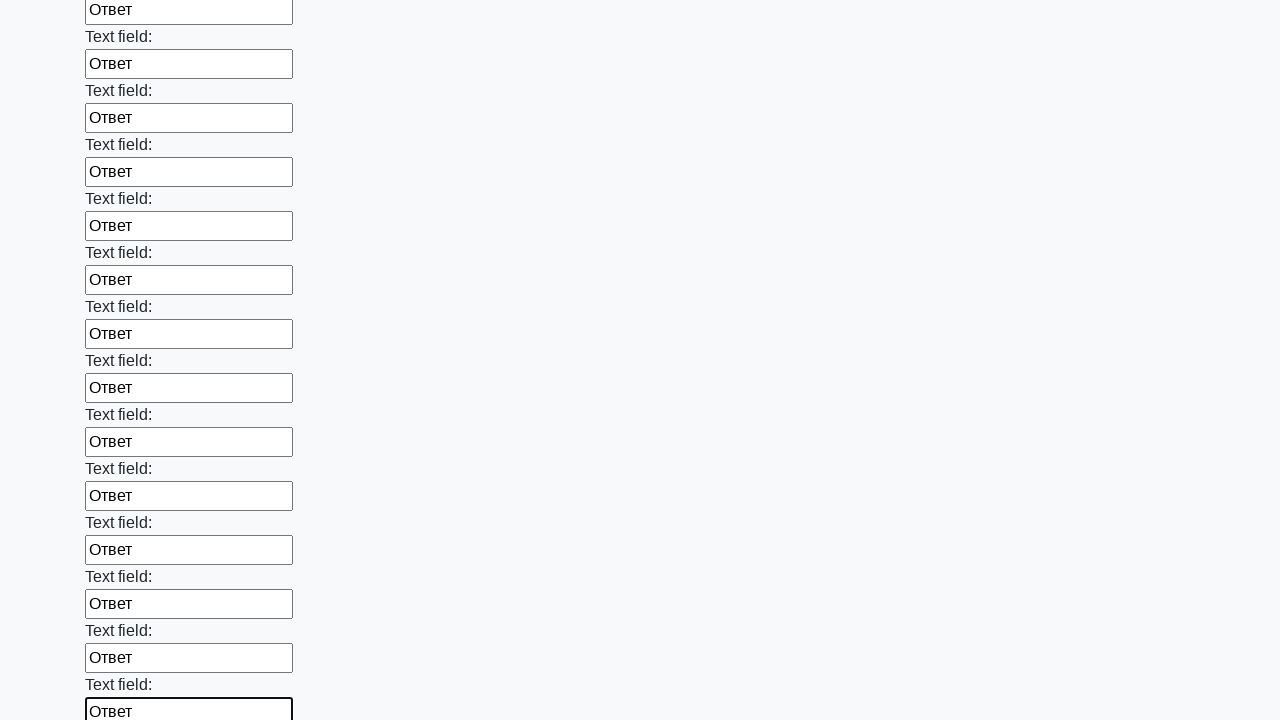

Filled an input field with text 'Ответ' on input >> nth=65
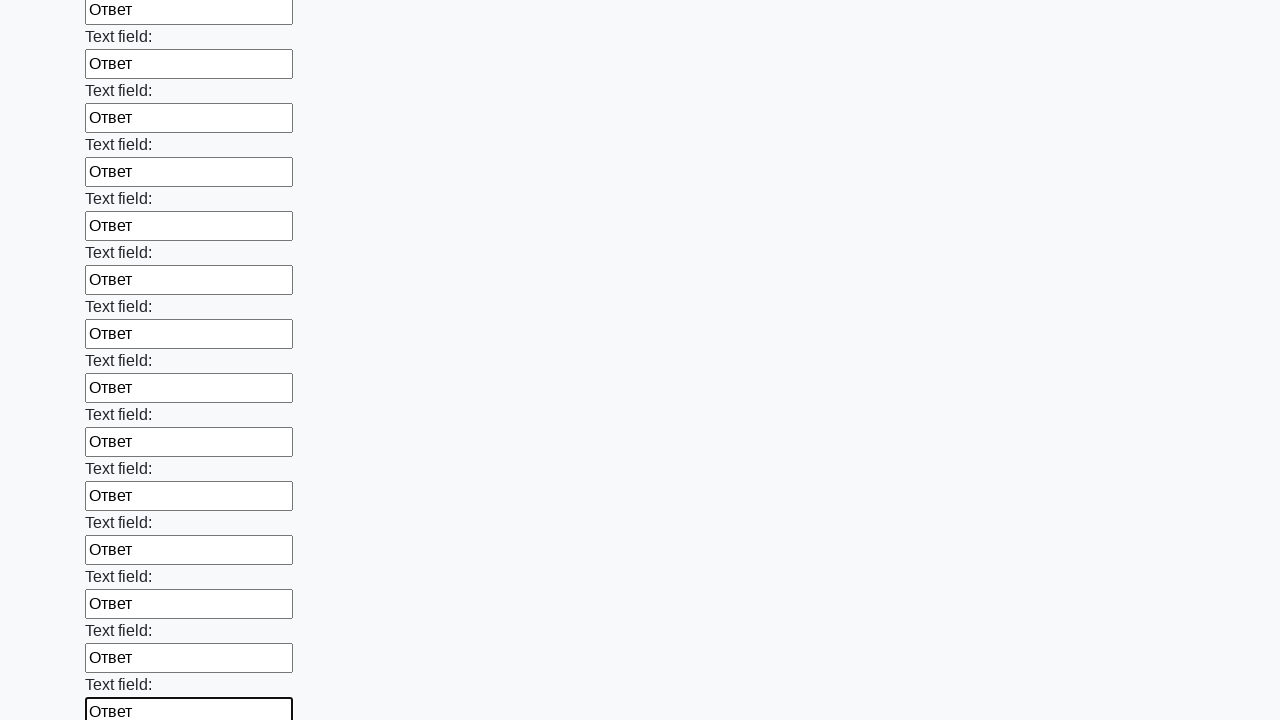

Filled an input field with text 'Ответ' on input >> nth=66
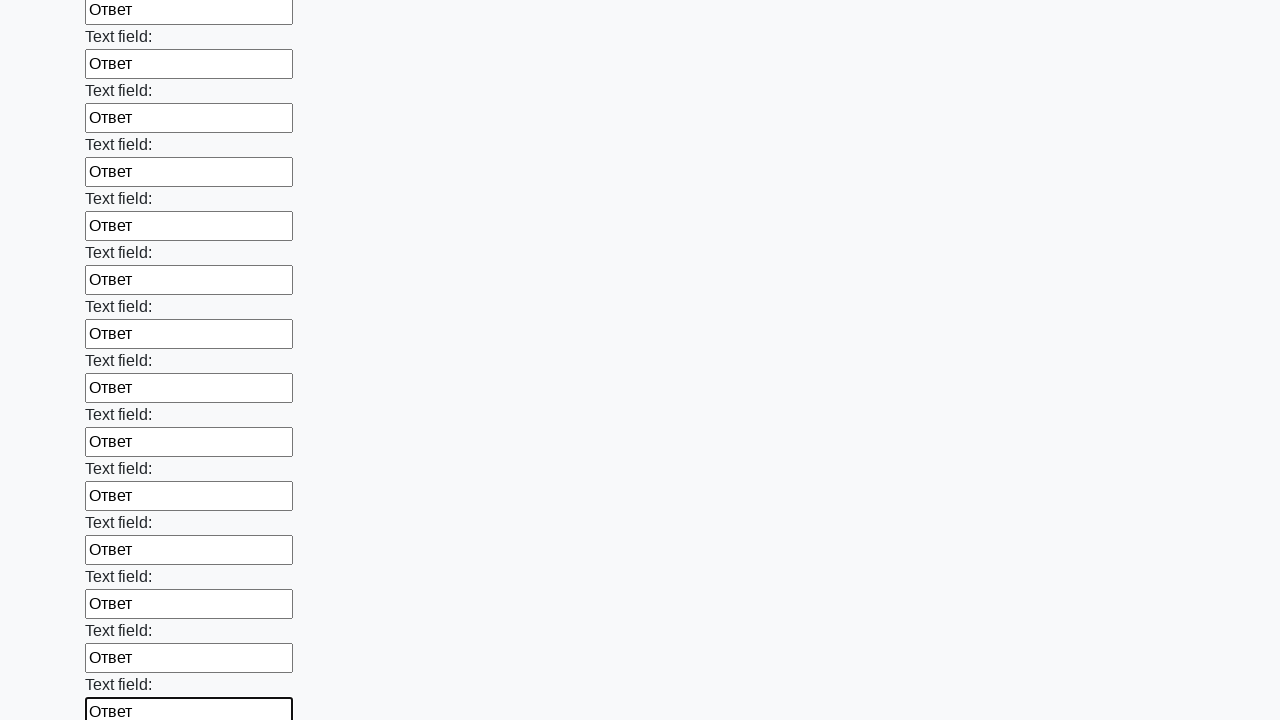

Filled an input field with text 'Ответ' on input >> nth=67
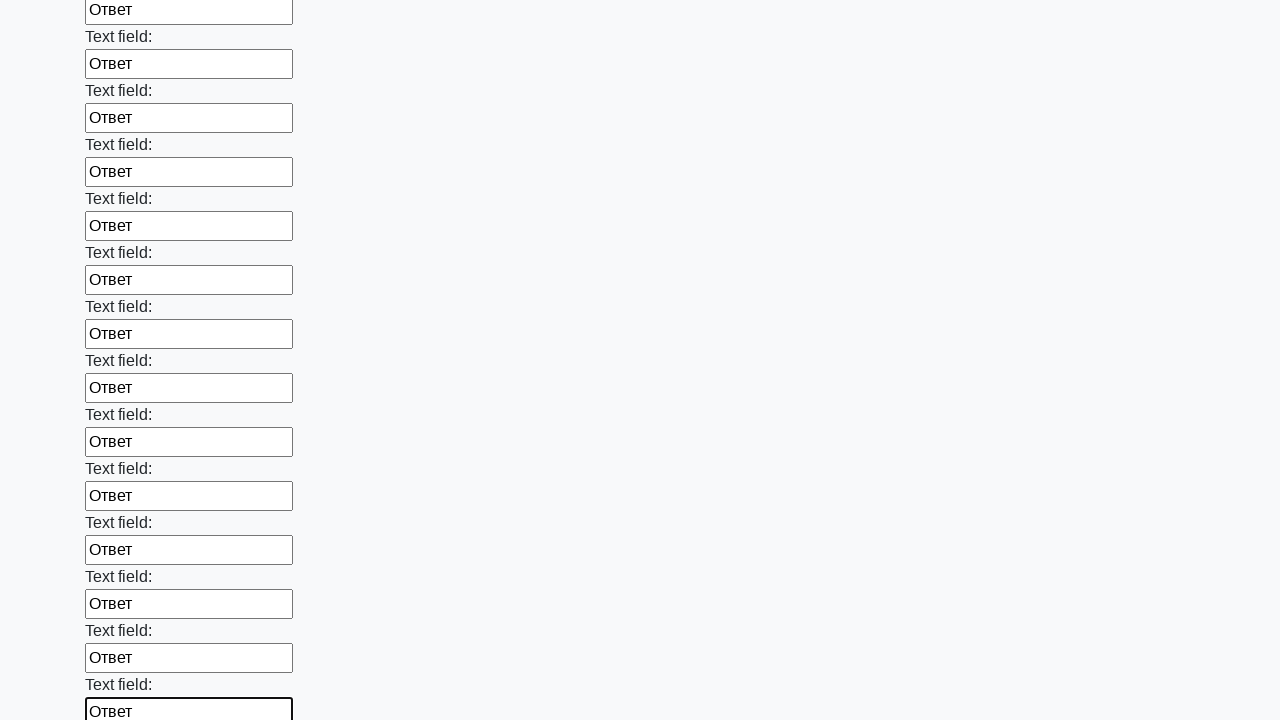

Filled an input field with text 'Ответ' on input >> nth=68
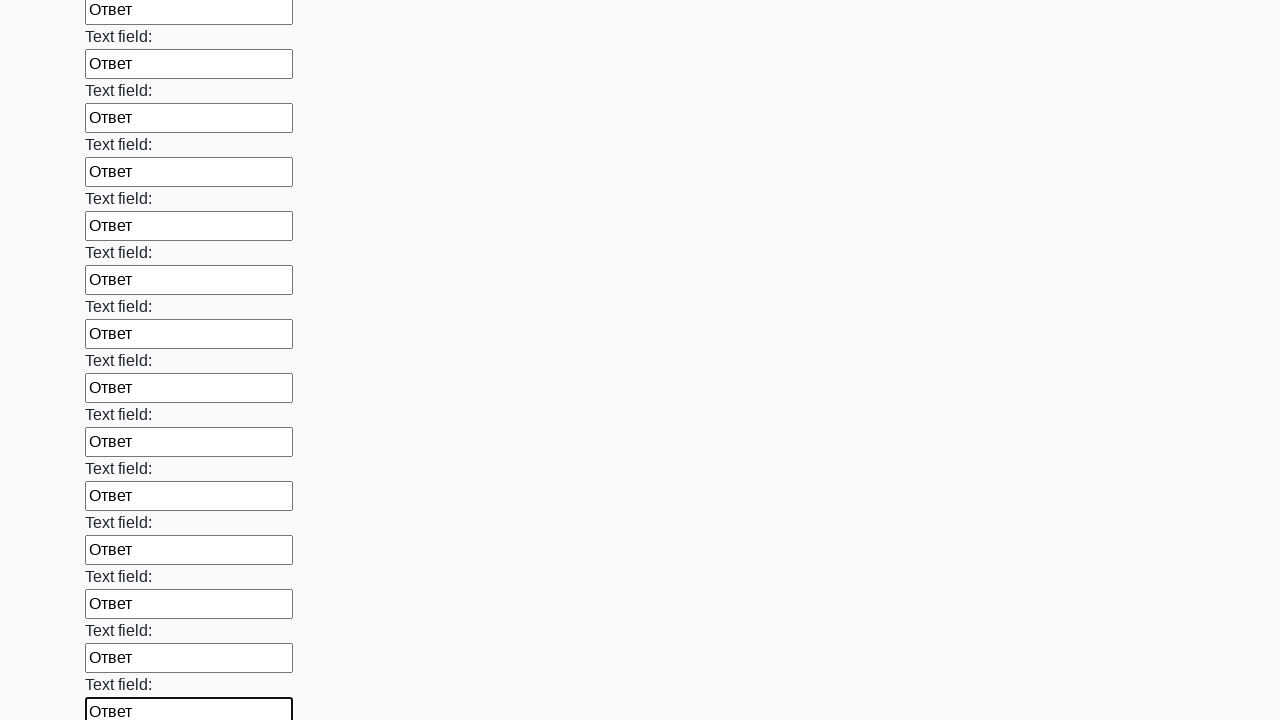

Filled an input field with text 'Ответ' on input >> nth=69
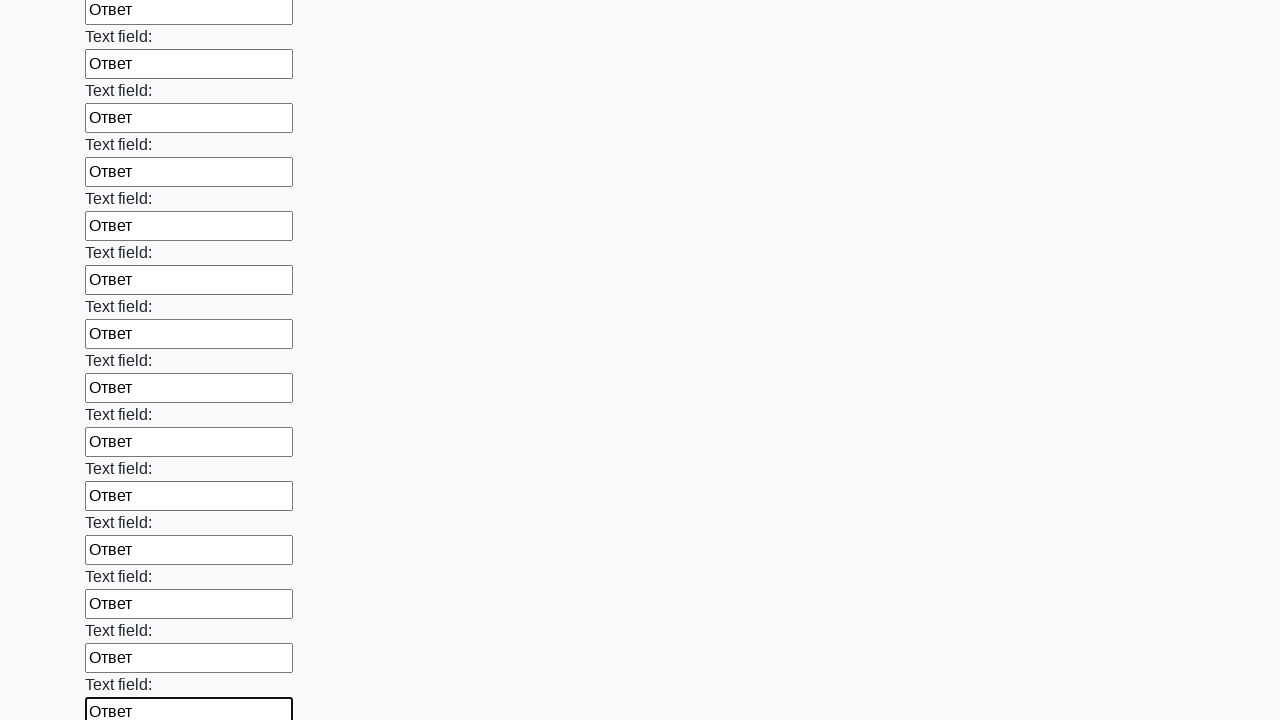

Filled an input field with text 'Ответ' on input >> nth=70
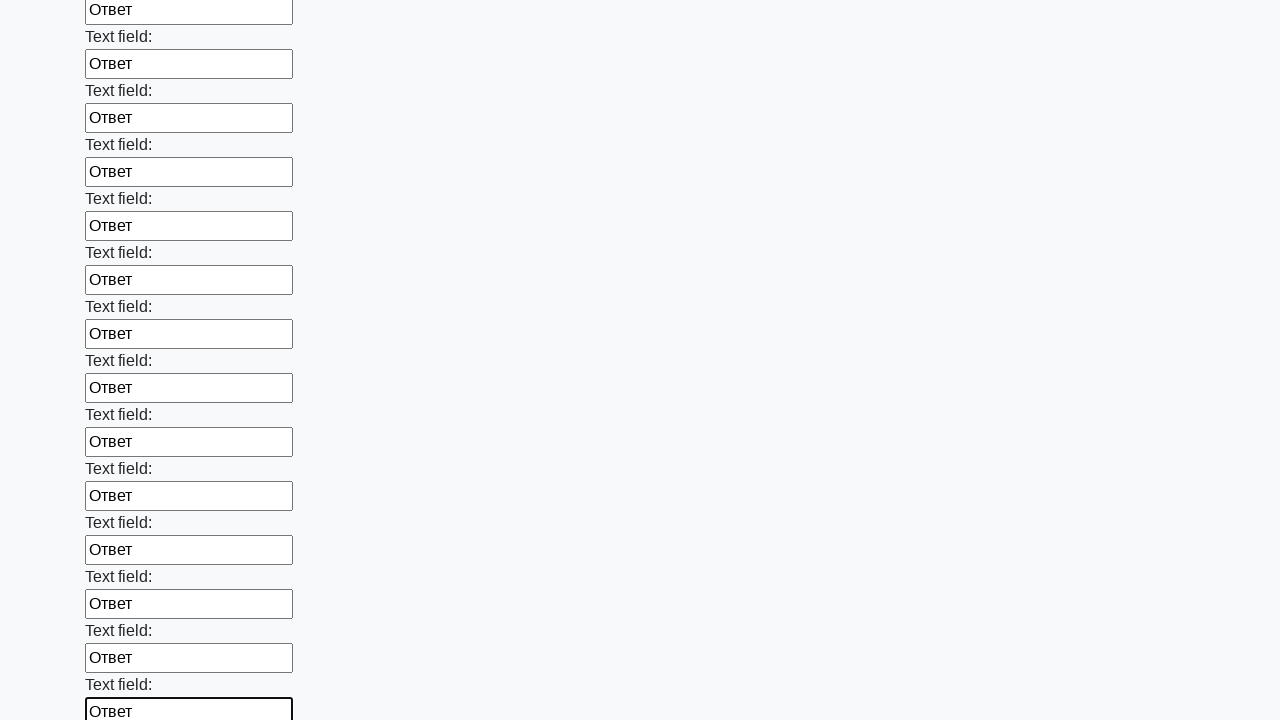

Filled an input field with text 'Ответ' on input >> nth=71
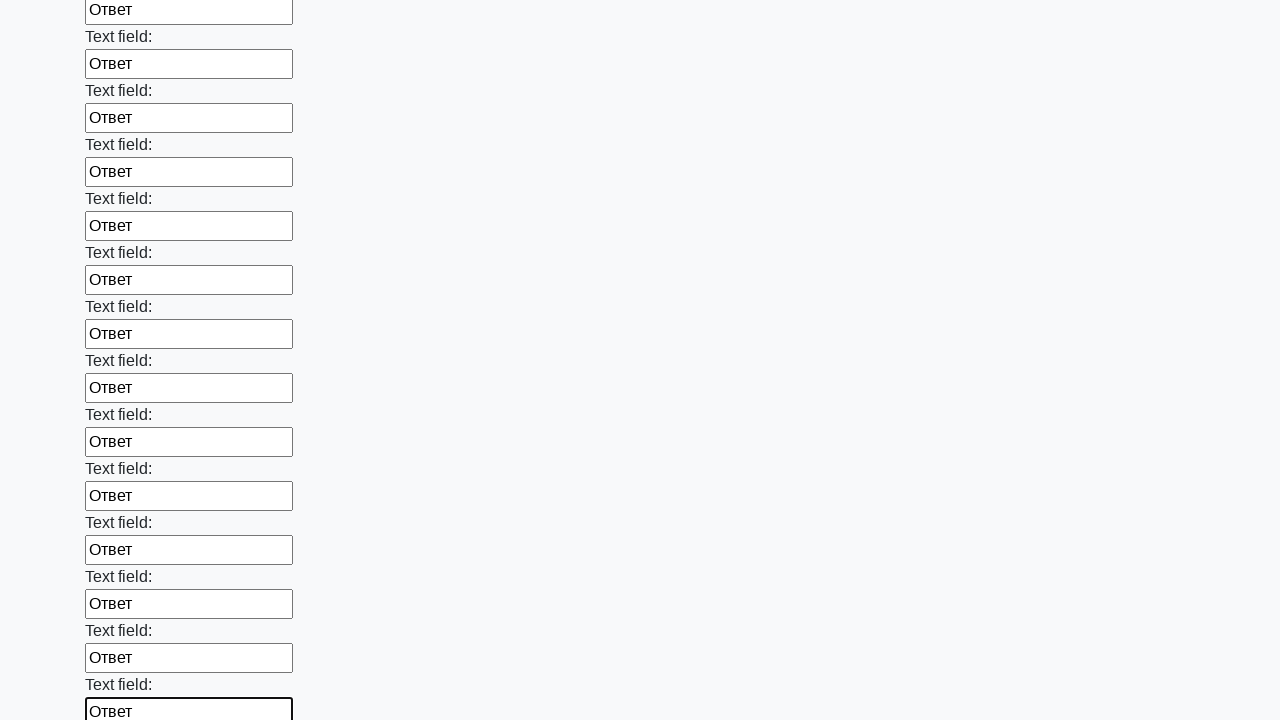

Filled an input field with text 'Ответ' on input >> nth=72
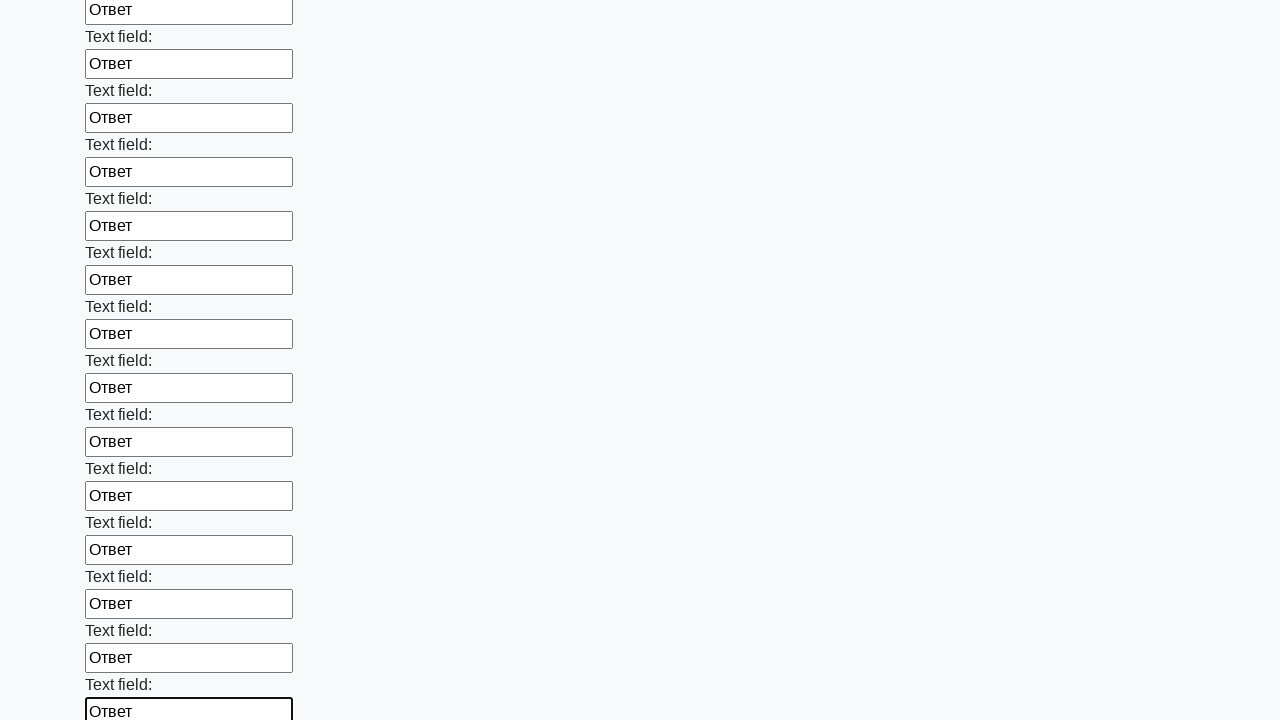

Filled an input field with text 'Ответ' on input >> nth=73
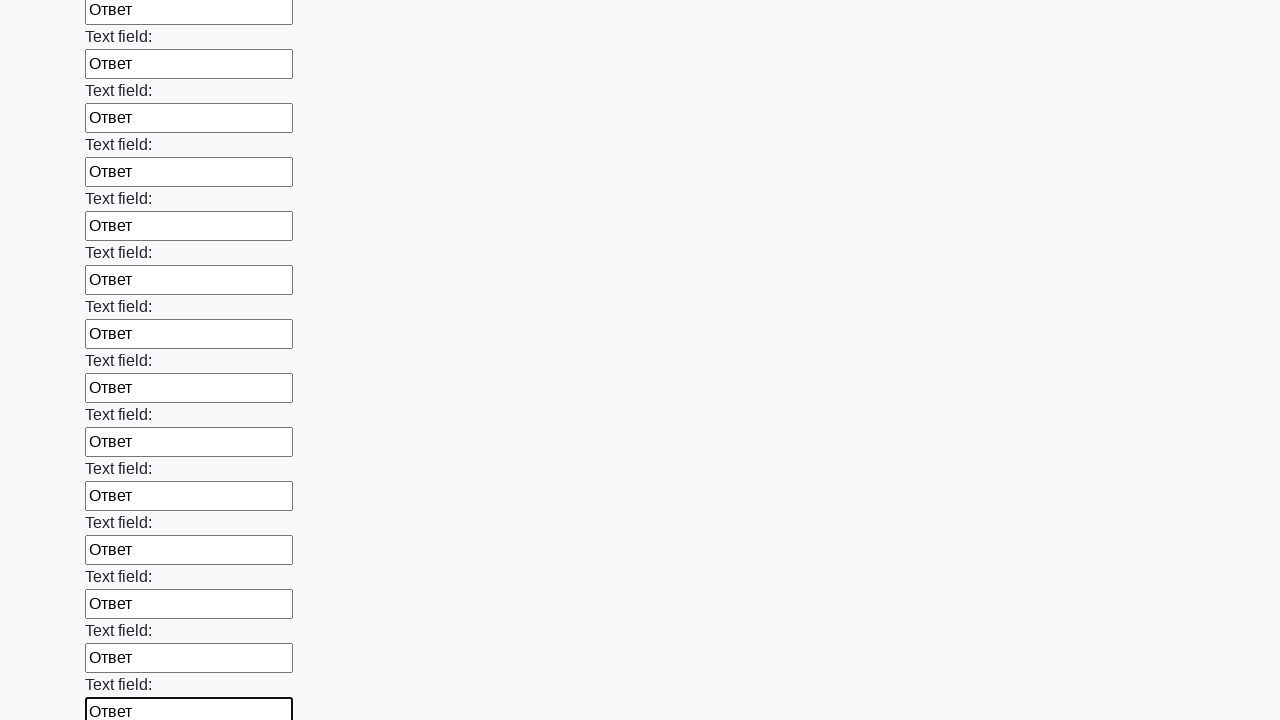

Filled an input field with text 'Ответ' on input >> nth=74
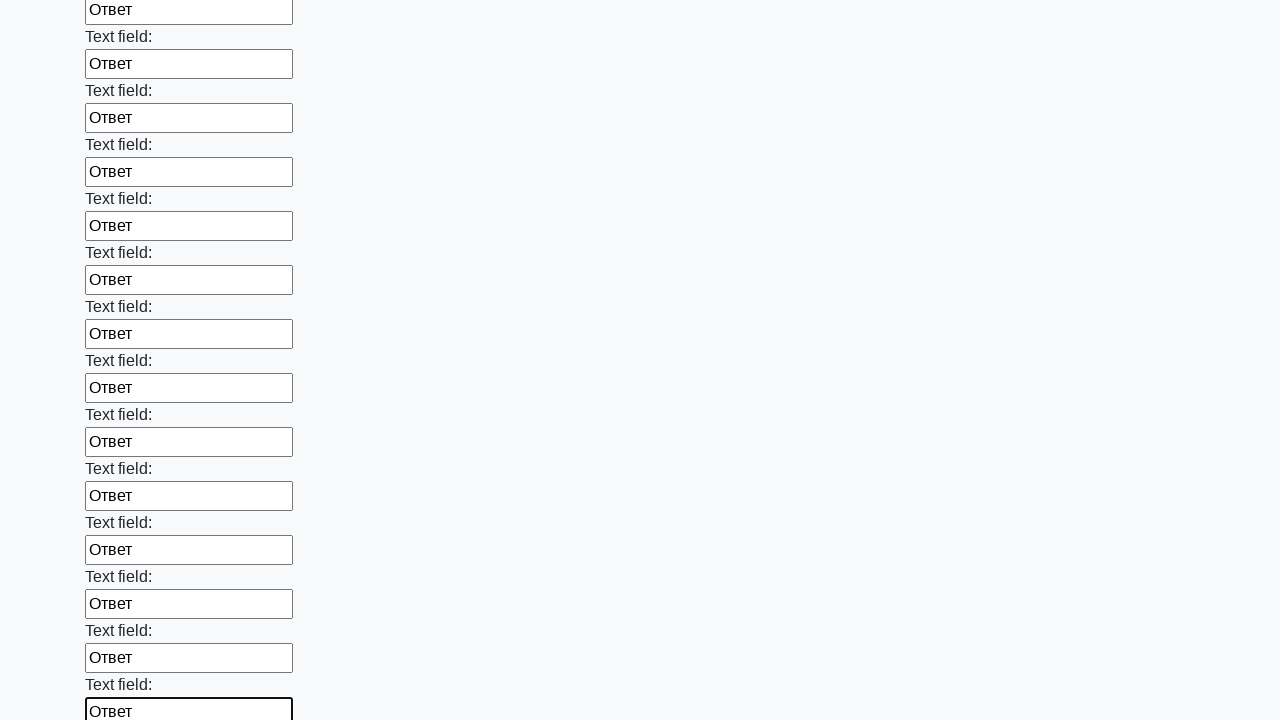

Filled an input field with text 'Ответ' on input >> nth=75
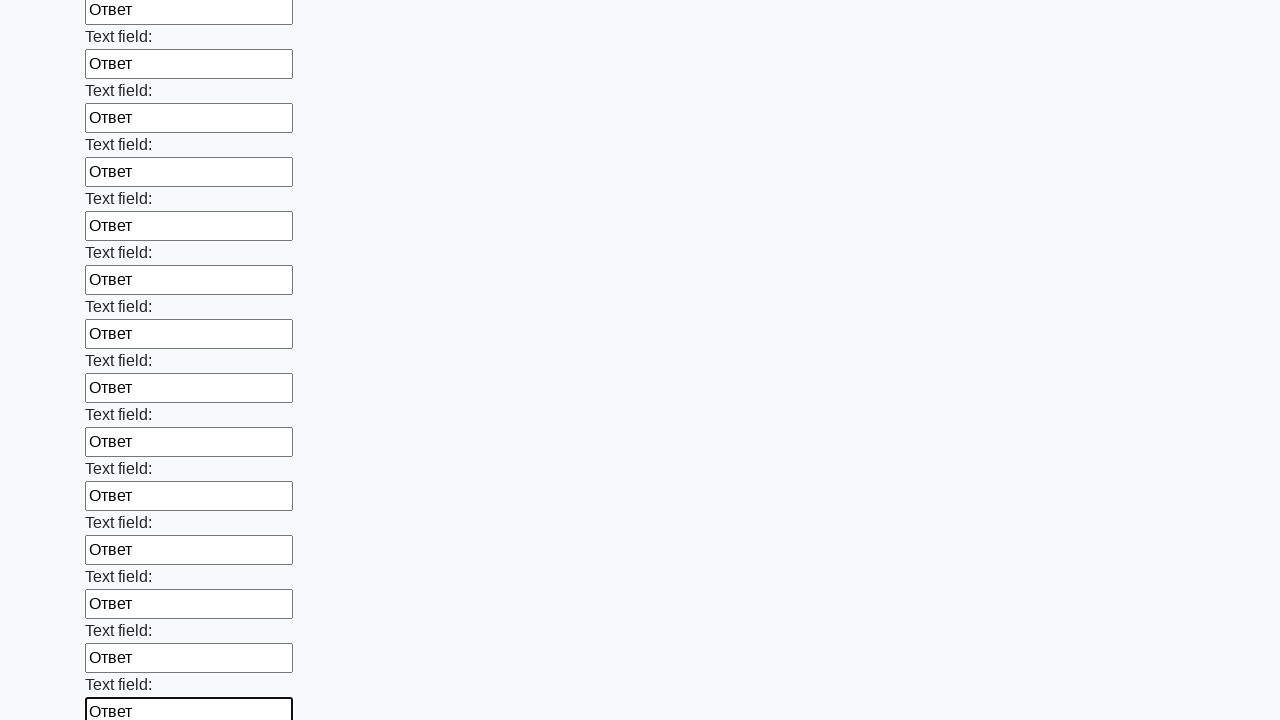

Filled an input field with text 'Ответ' on input >> nth=76
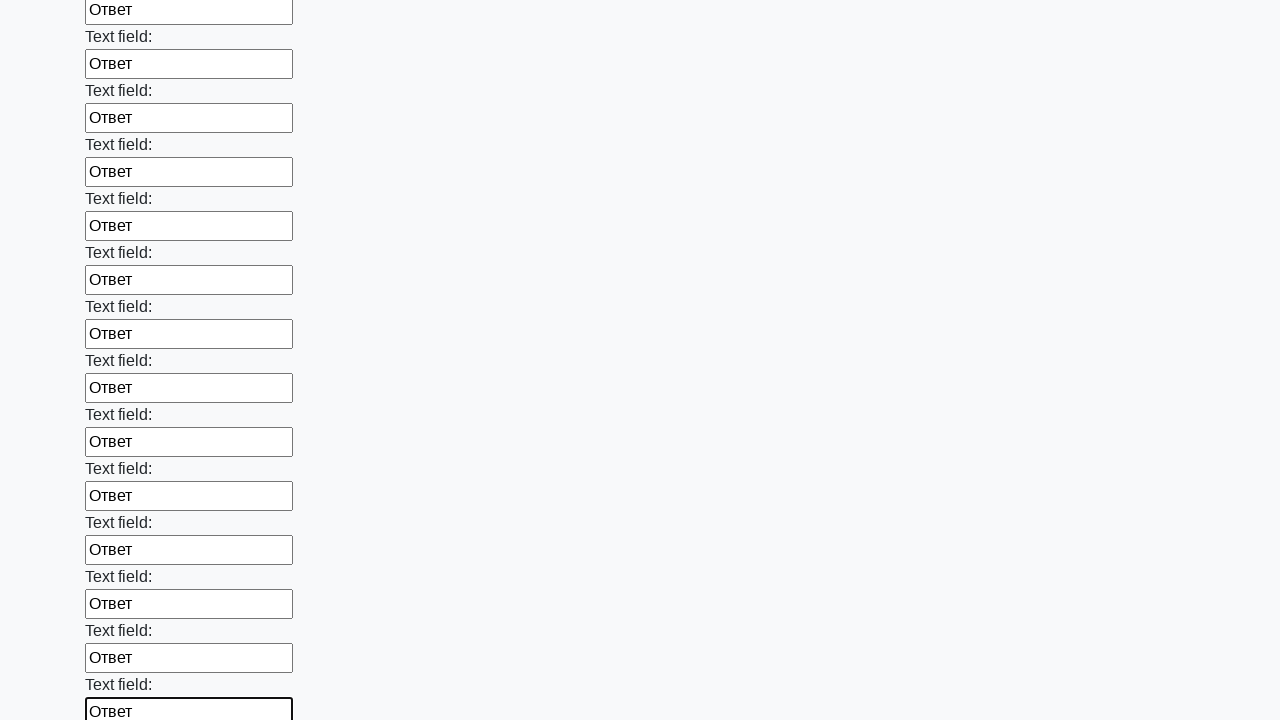

Filled an input field with text 'Ответ' on input >> nth=77
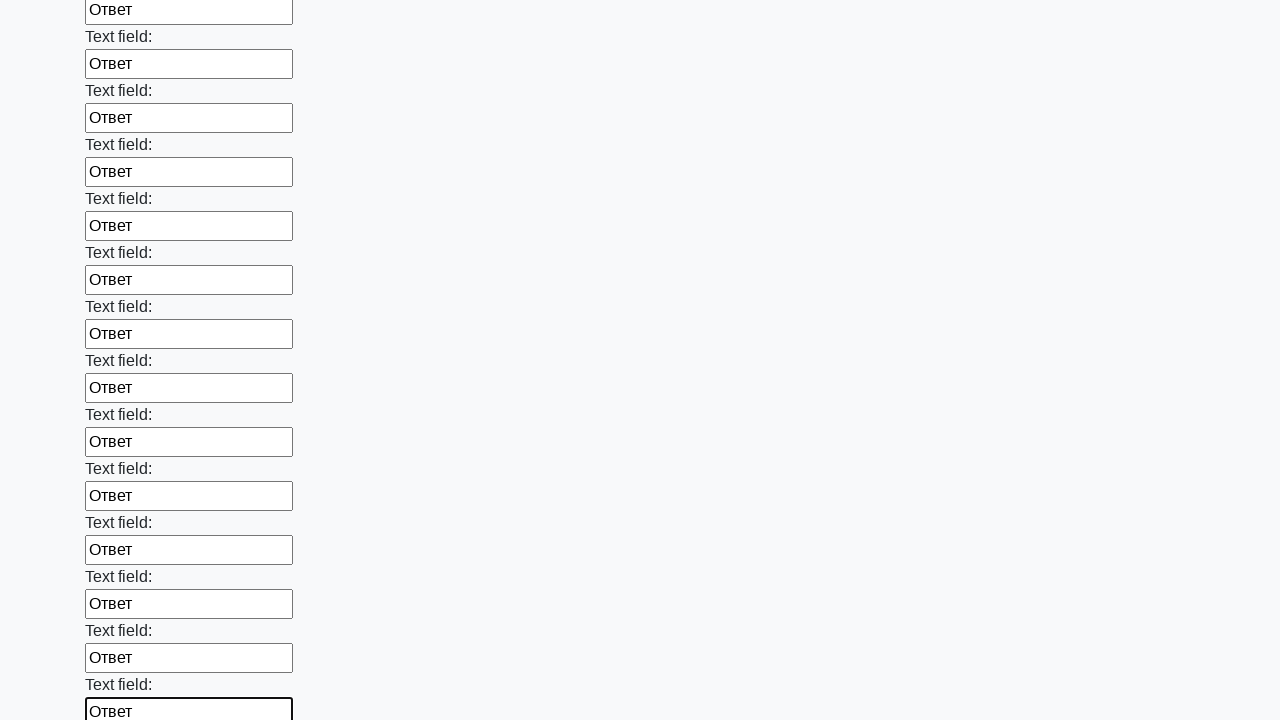

Filled an input field with text 'Ответ' on input >> nth=78
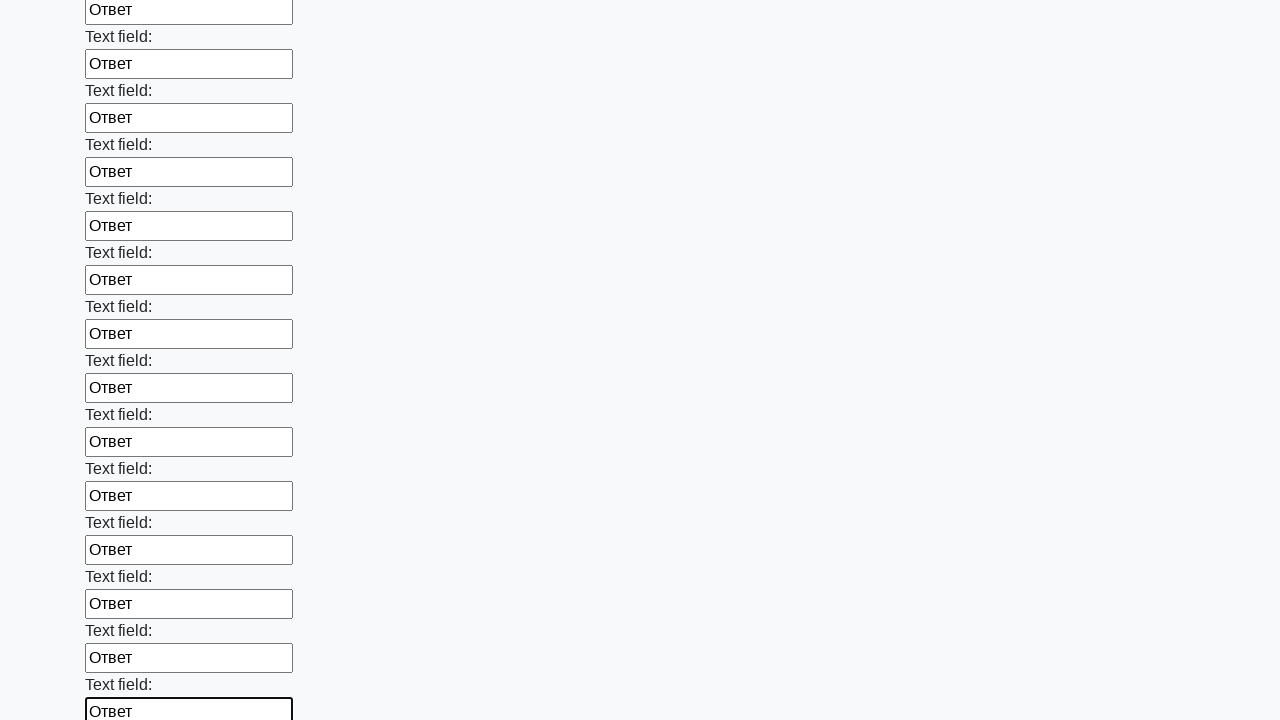

Filled an input field with text 'Ответ' on input >> nth=79
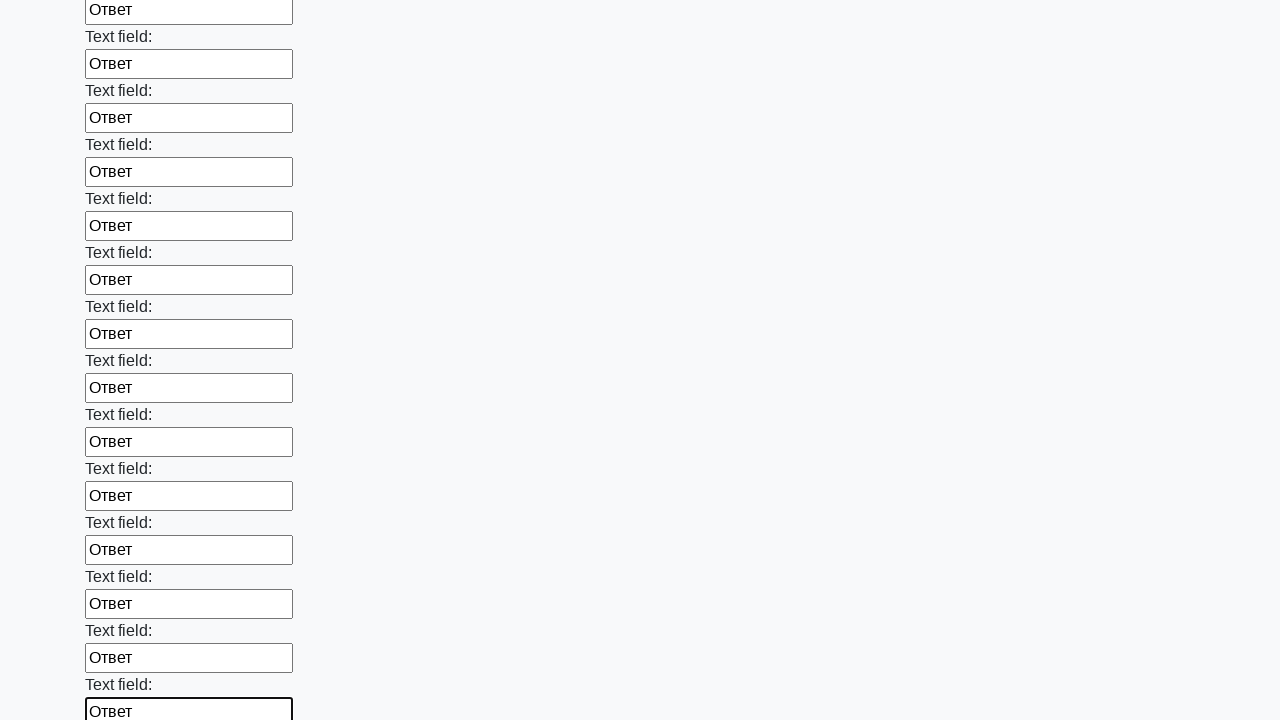

Filled an input field with text 'Ответ' on input >> nth=80
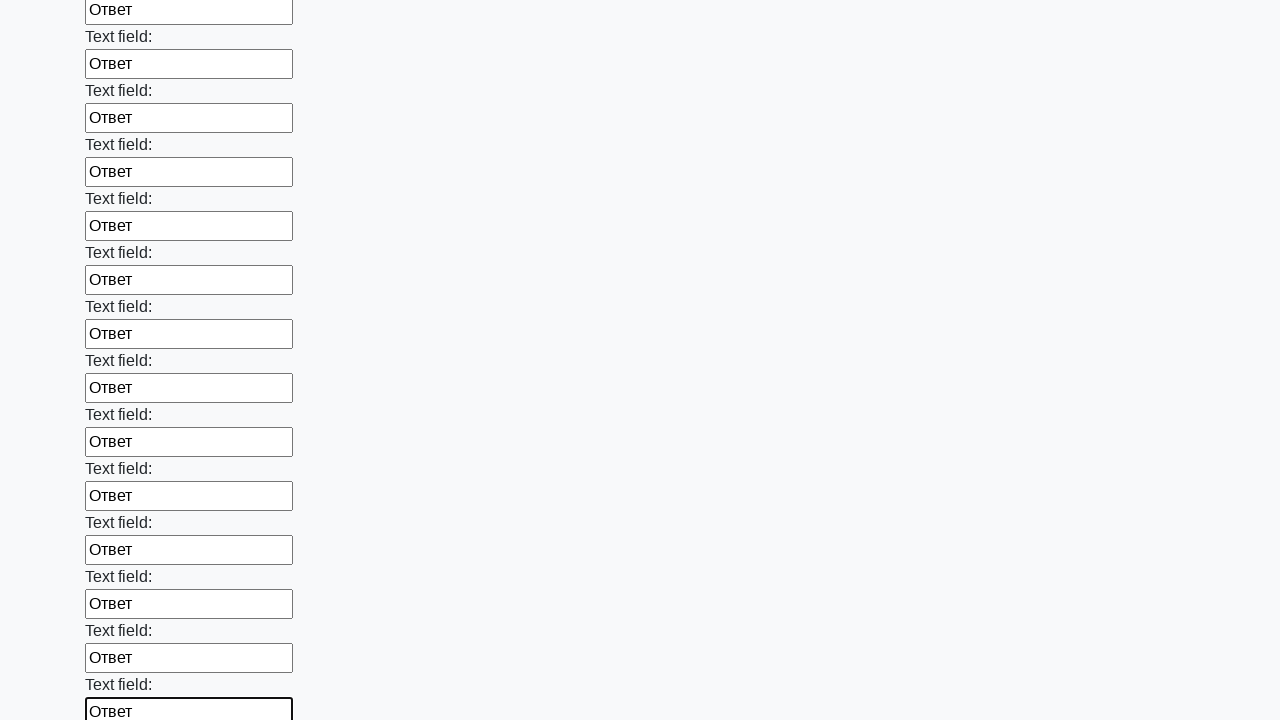

Filled an input field with text 'Ответ' on input >> nth=81
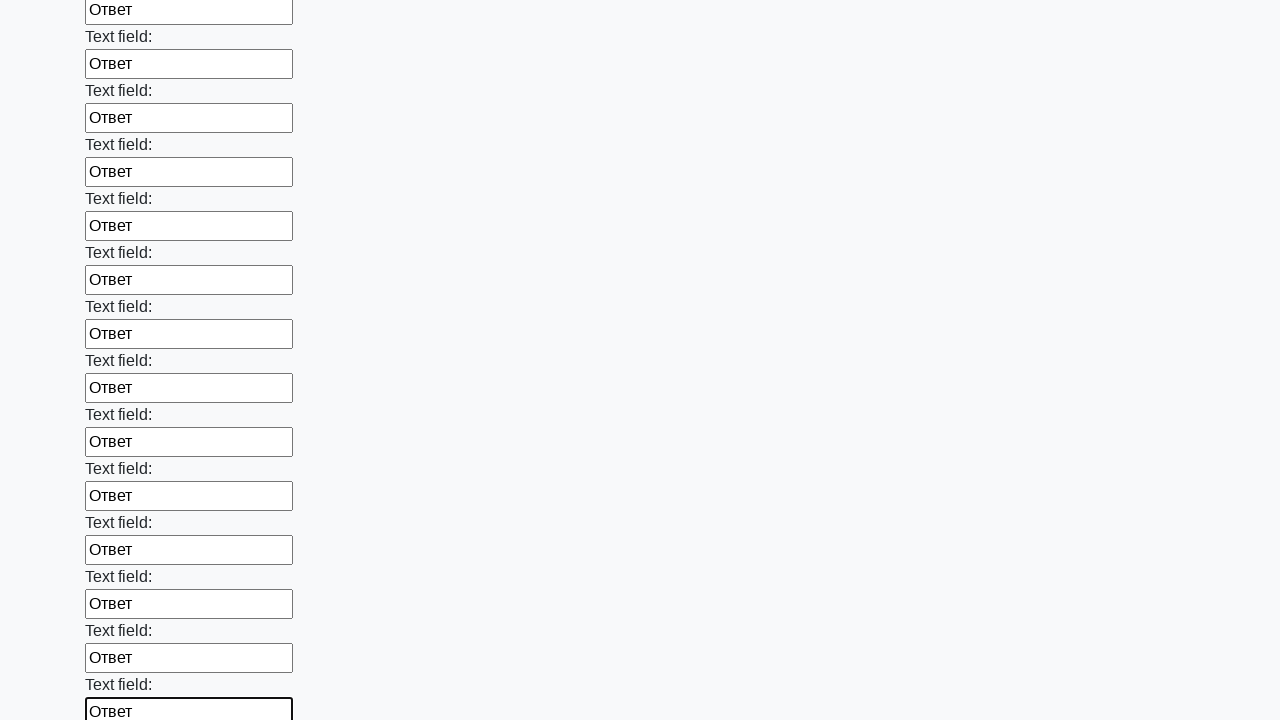

Filled an input field with text 'Ответ' on input >> nth=82
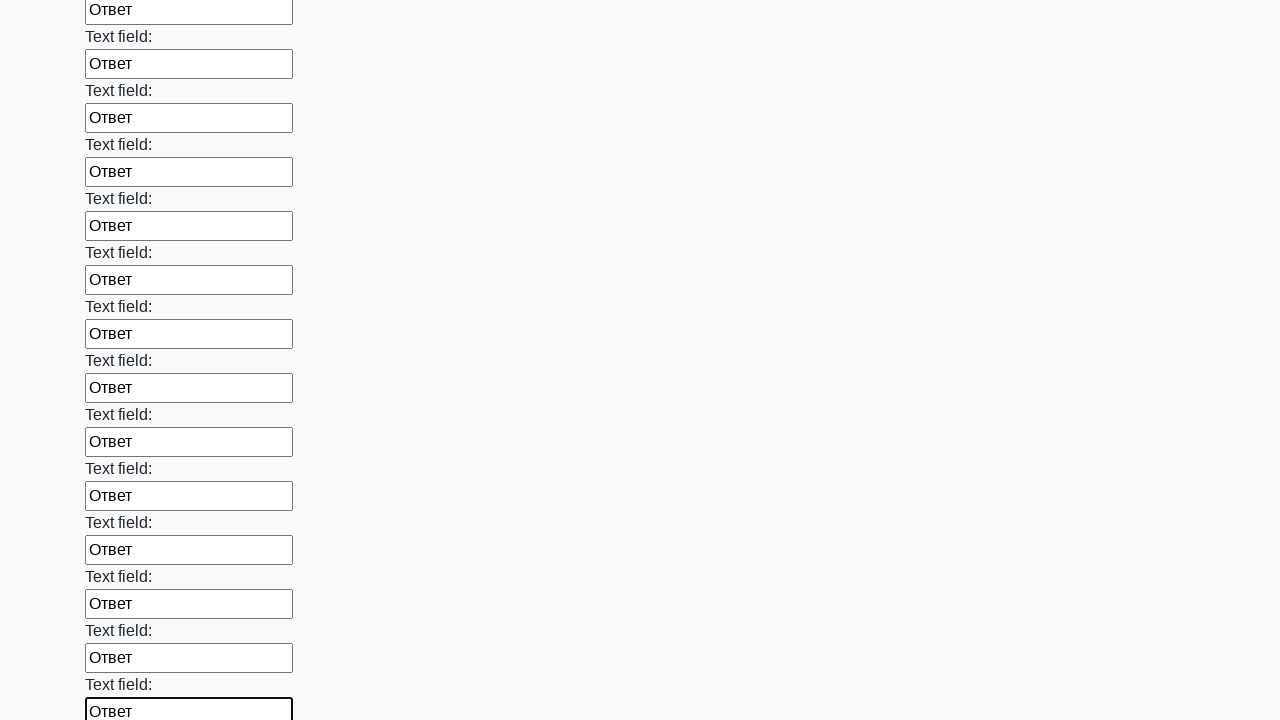

Filled an input field with text 'Ответ' on input >> nth=83
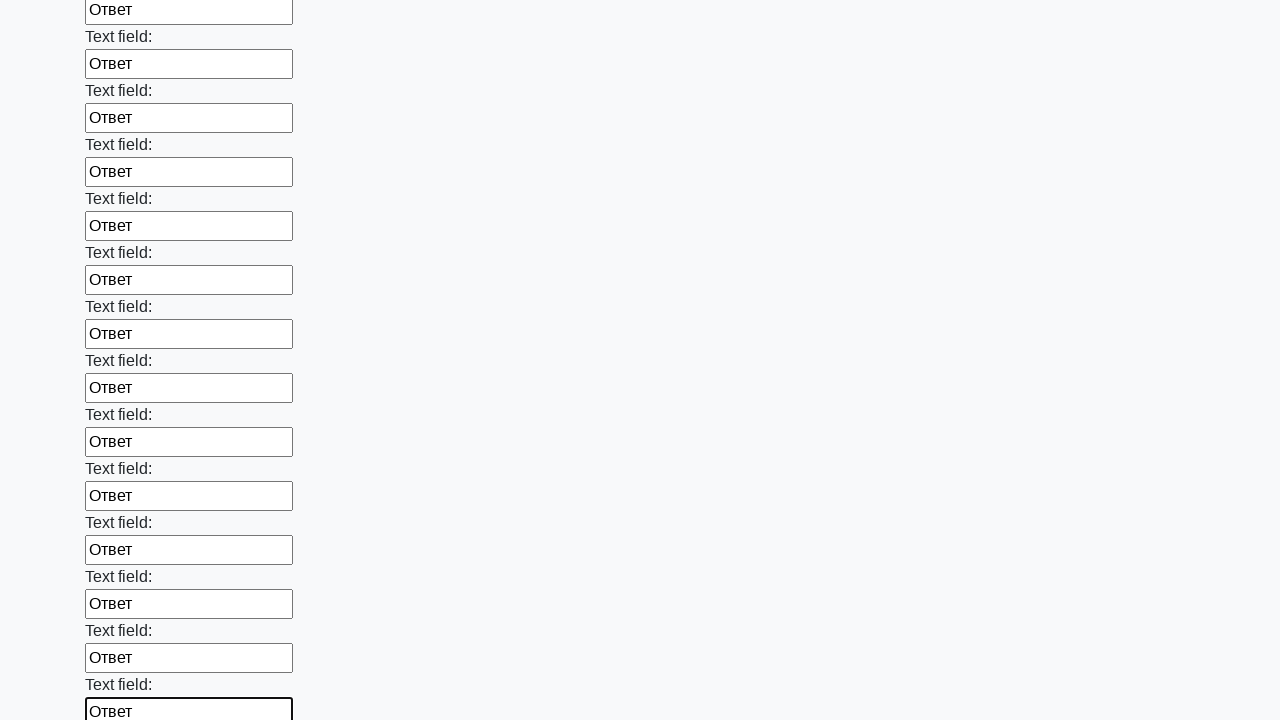

Filled an input field with text 'Ответ' on input >> nth=84
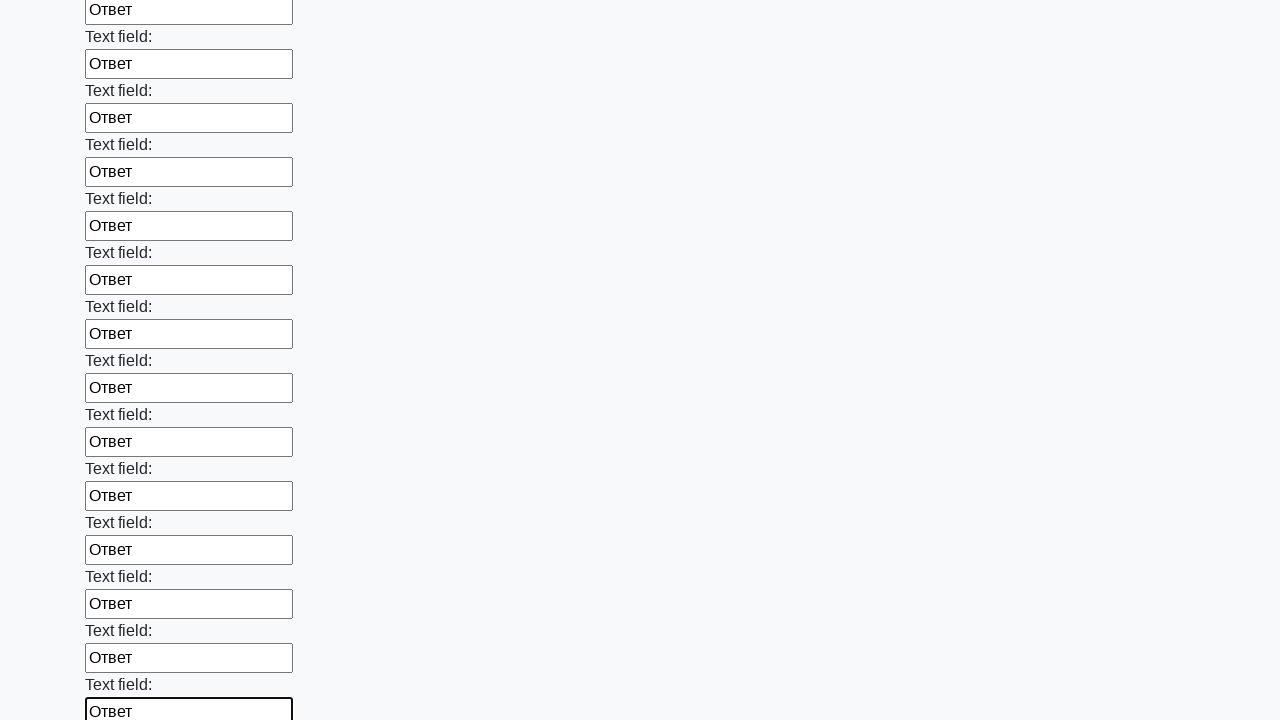

Filled an input field with text 'Ответ' on input >> nth=85
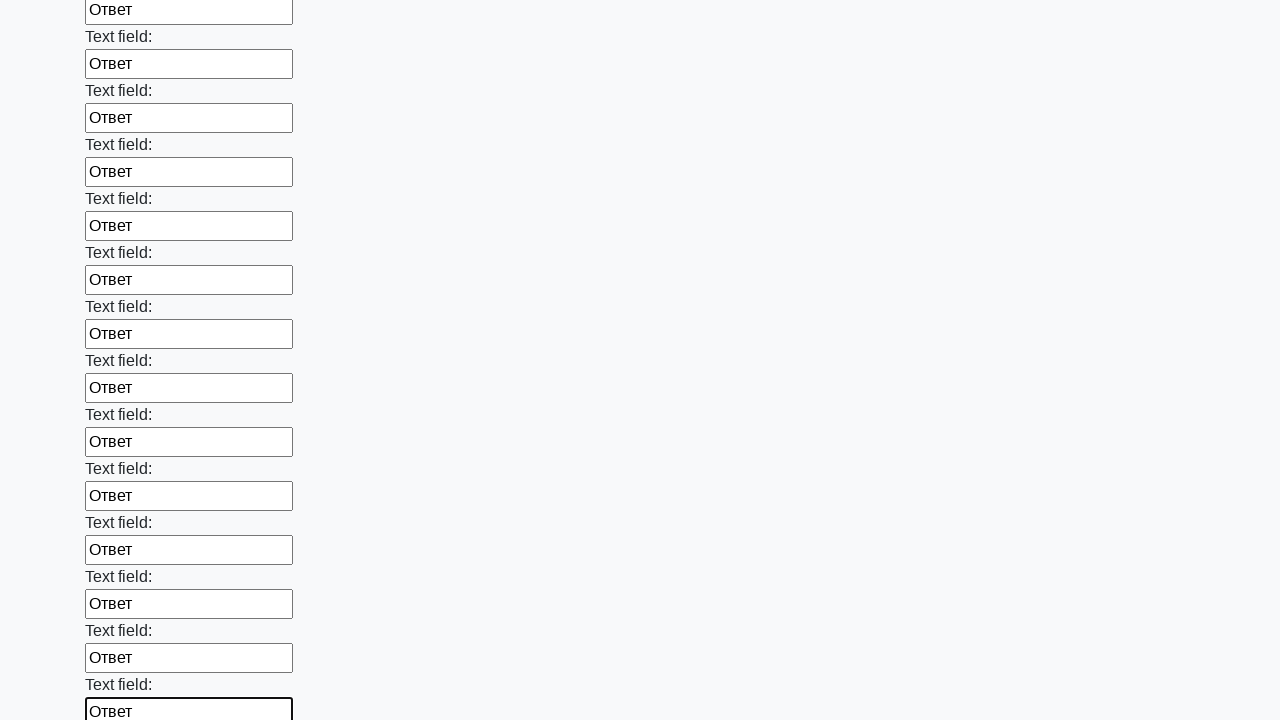

Filled an input field with text 'Ответ' on input >> nth=86
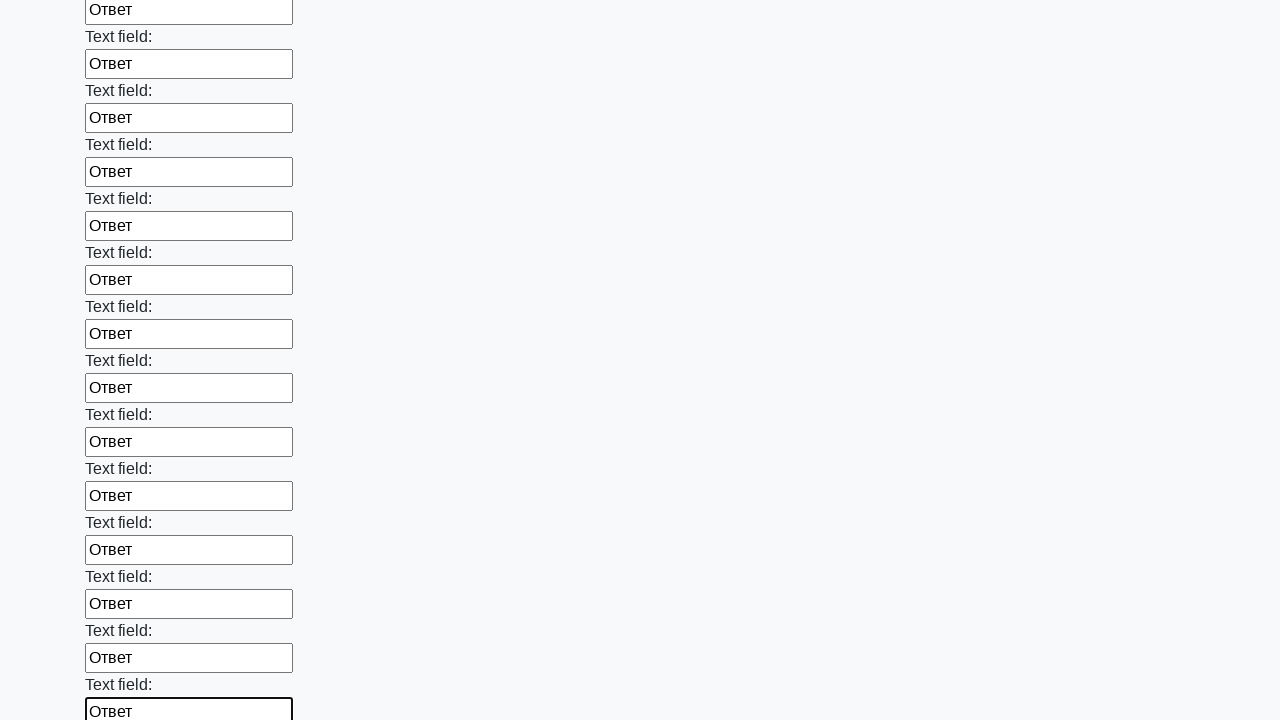

Filled an input field with text 'Ответ' on input >> nth=87
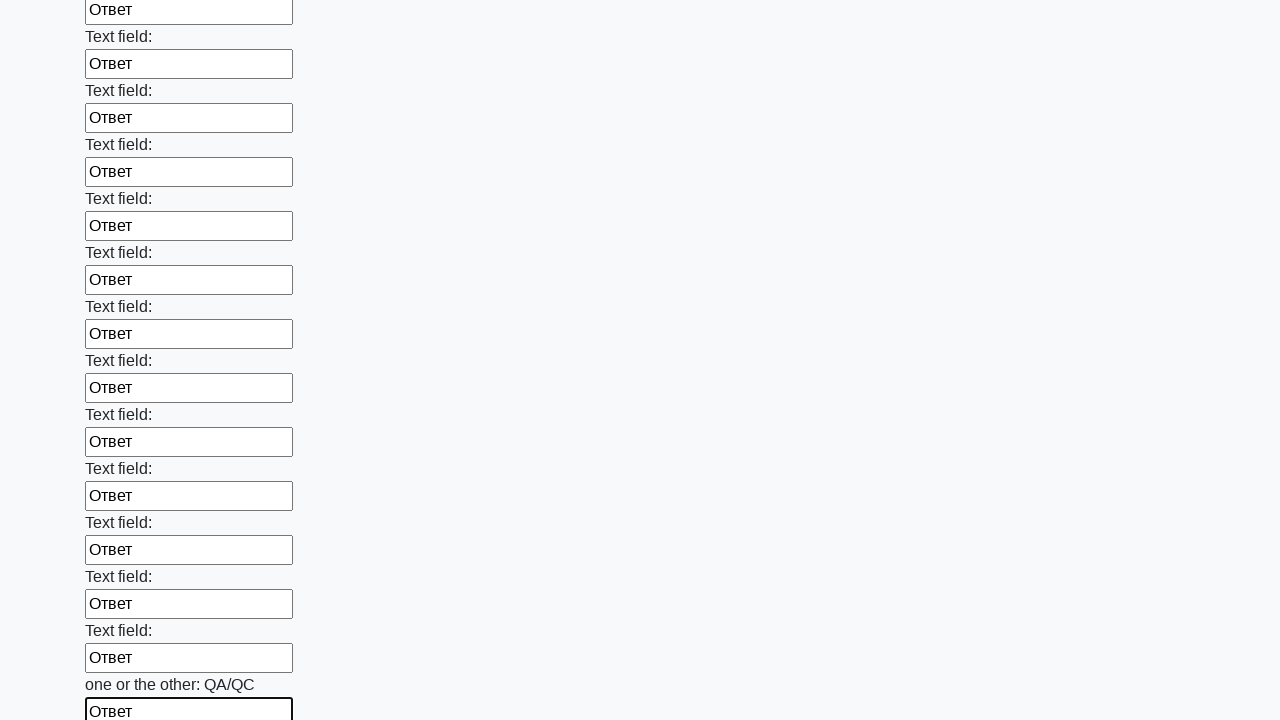

Filled an input field with text 'Ответ' on input >> nth=88
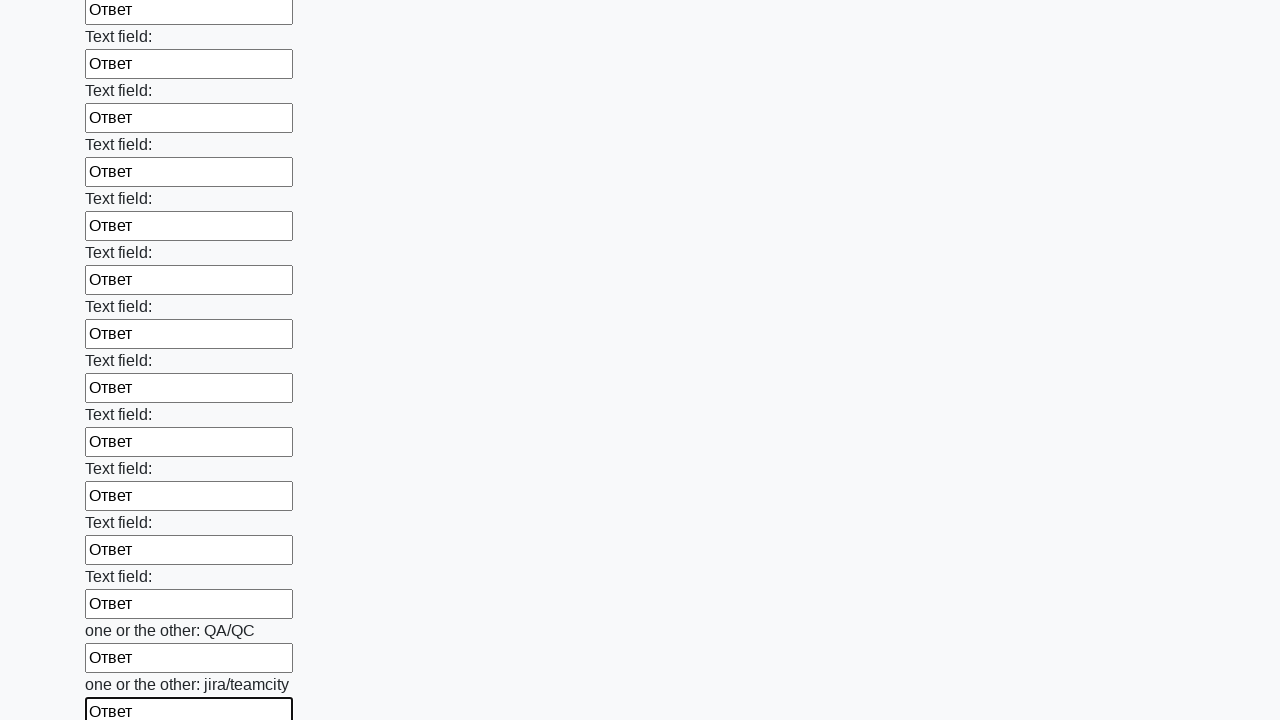

Filled an input field with text 'Ответ' on input >> nth=89
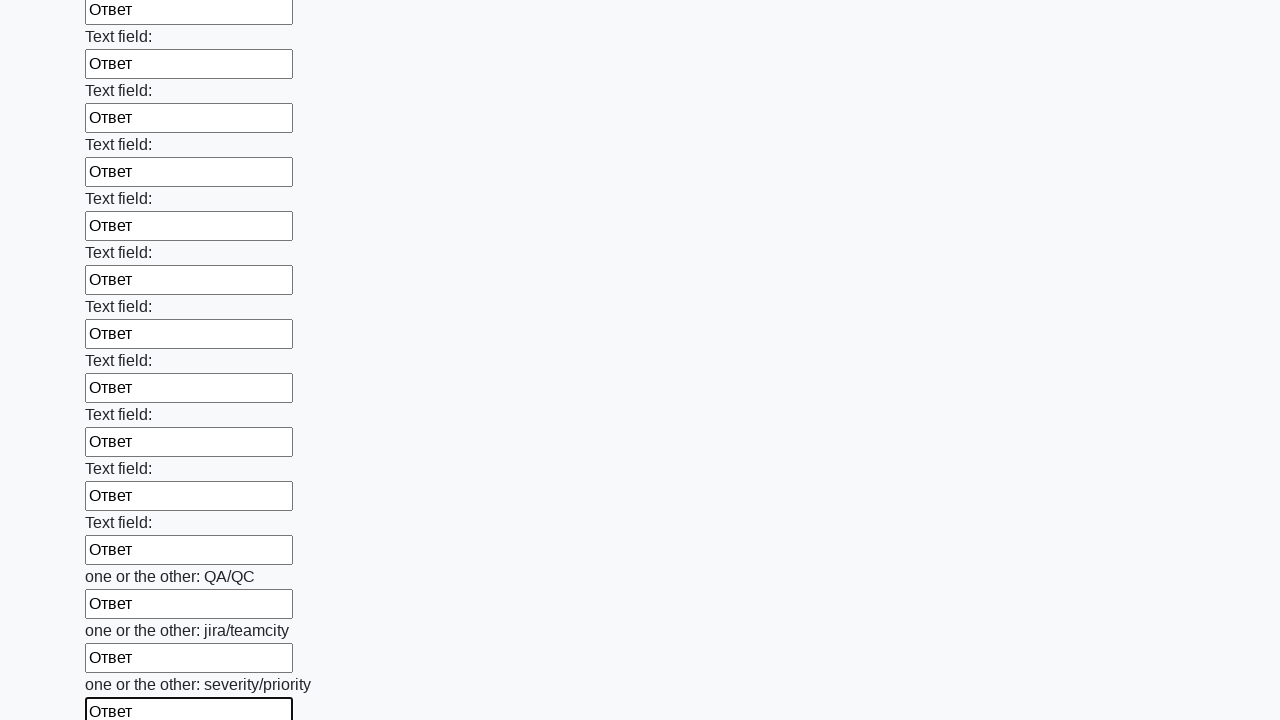

Filled an input field with text 'Ответ' on input >> nth=90
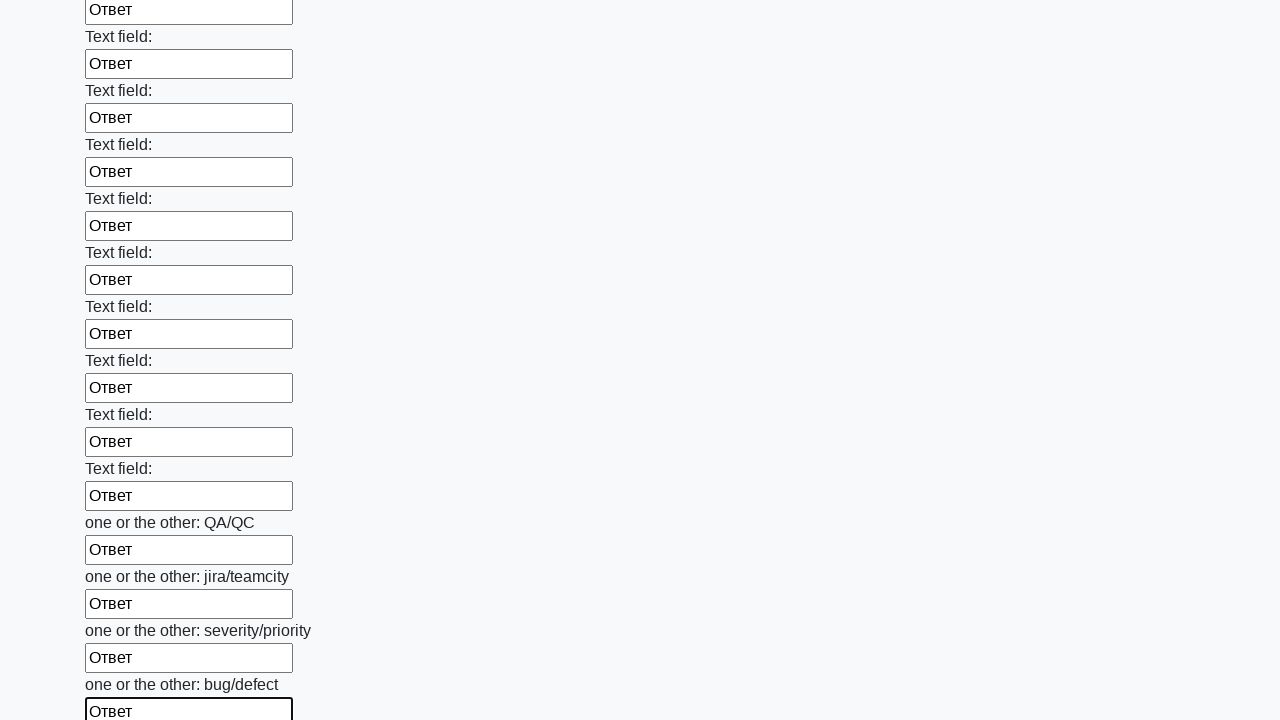

Filled an input field with text 'Ответ' on input >> nth=91
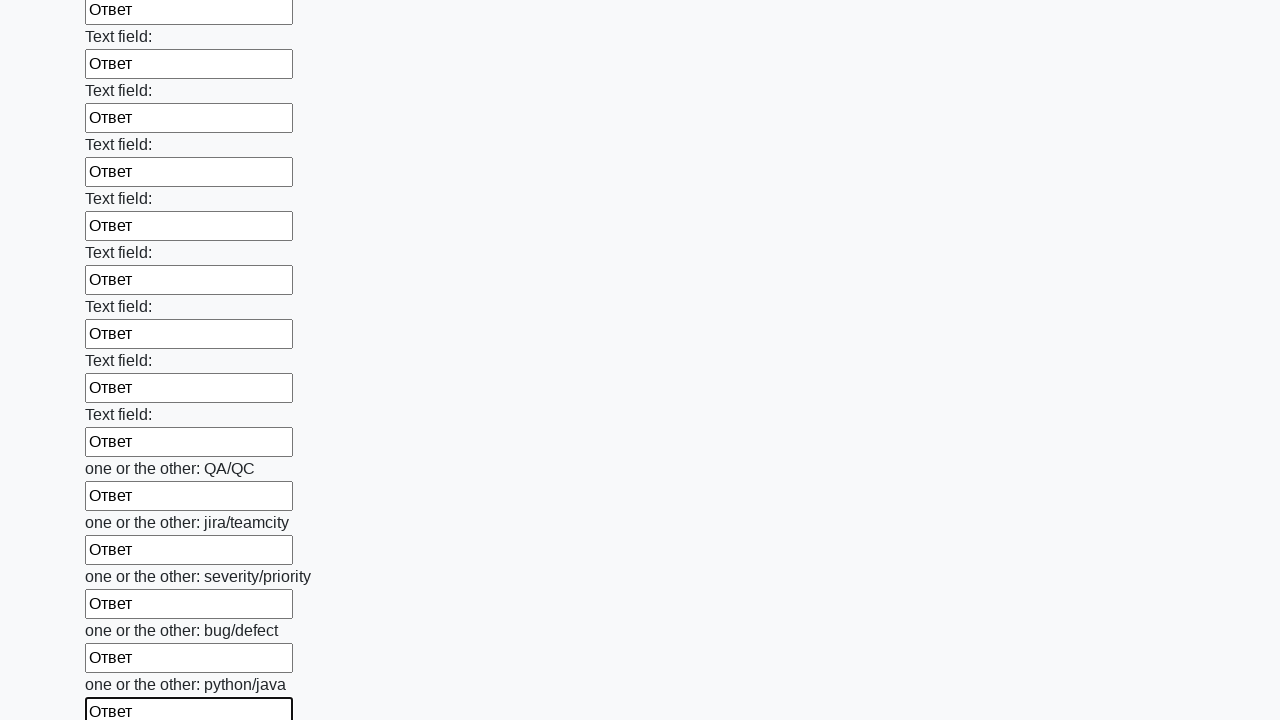

Filled an input field with text 'Ответ' on input >> nth=92
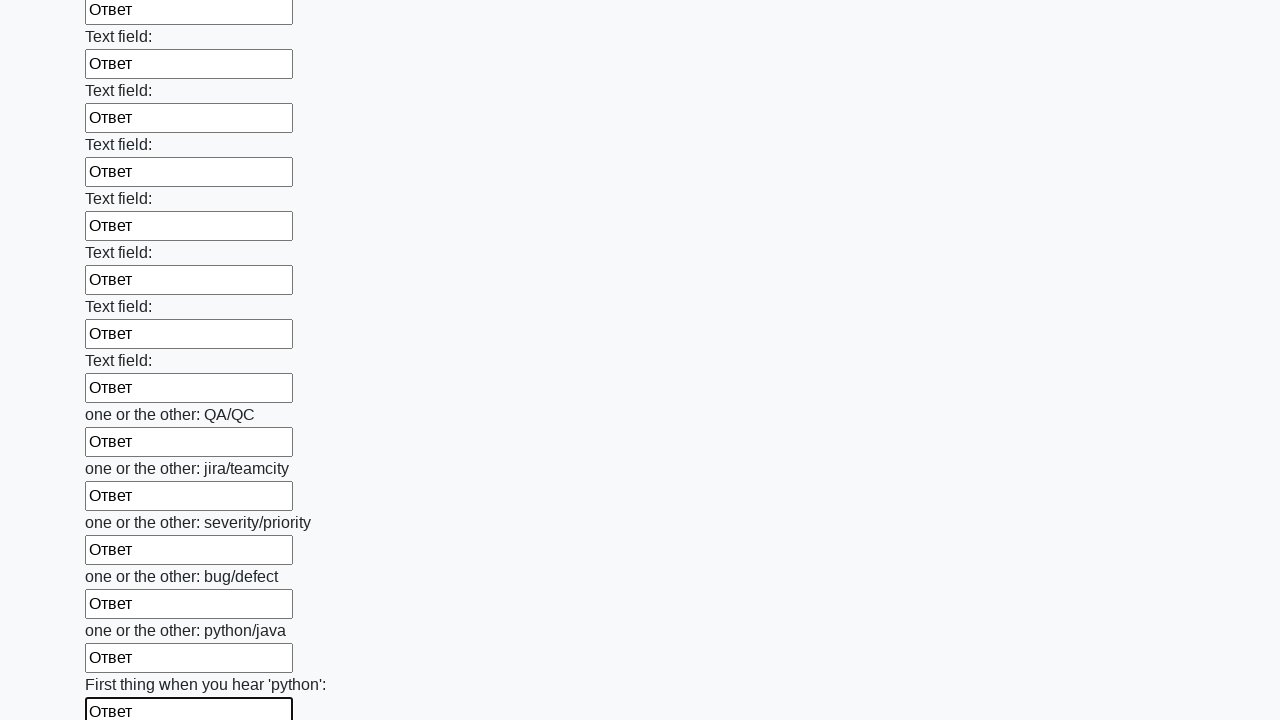

Filled an input field with text 'Ответ' on input >> nth=93
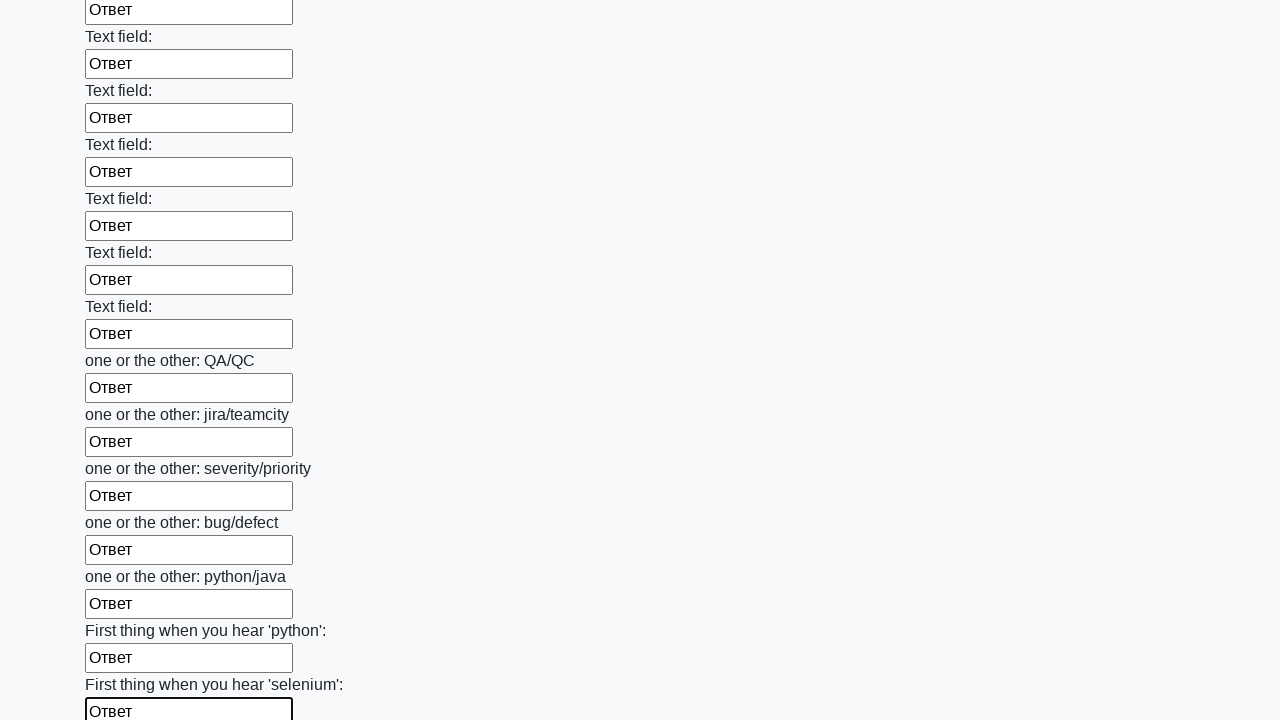

Filled an input field with text 'Ответ' on input >> nth=94
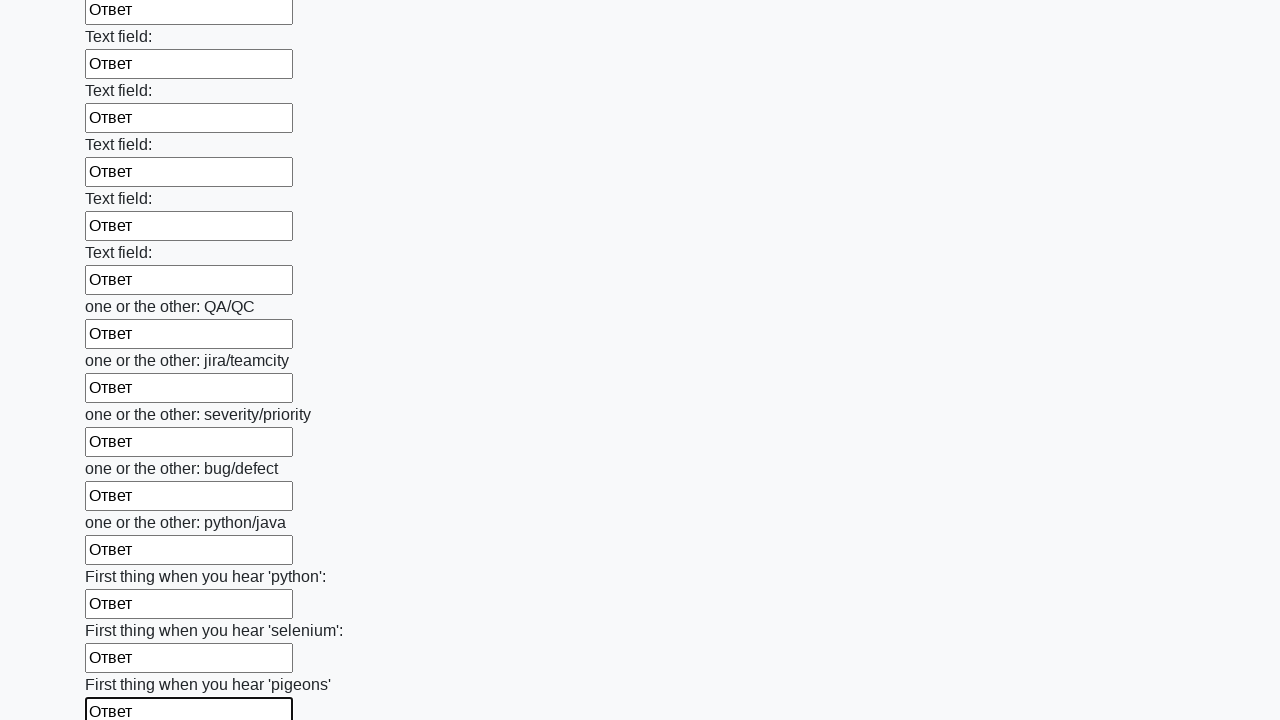

Filled an input field with text 'Ответ' on input >> nth=95
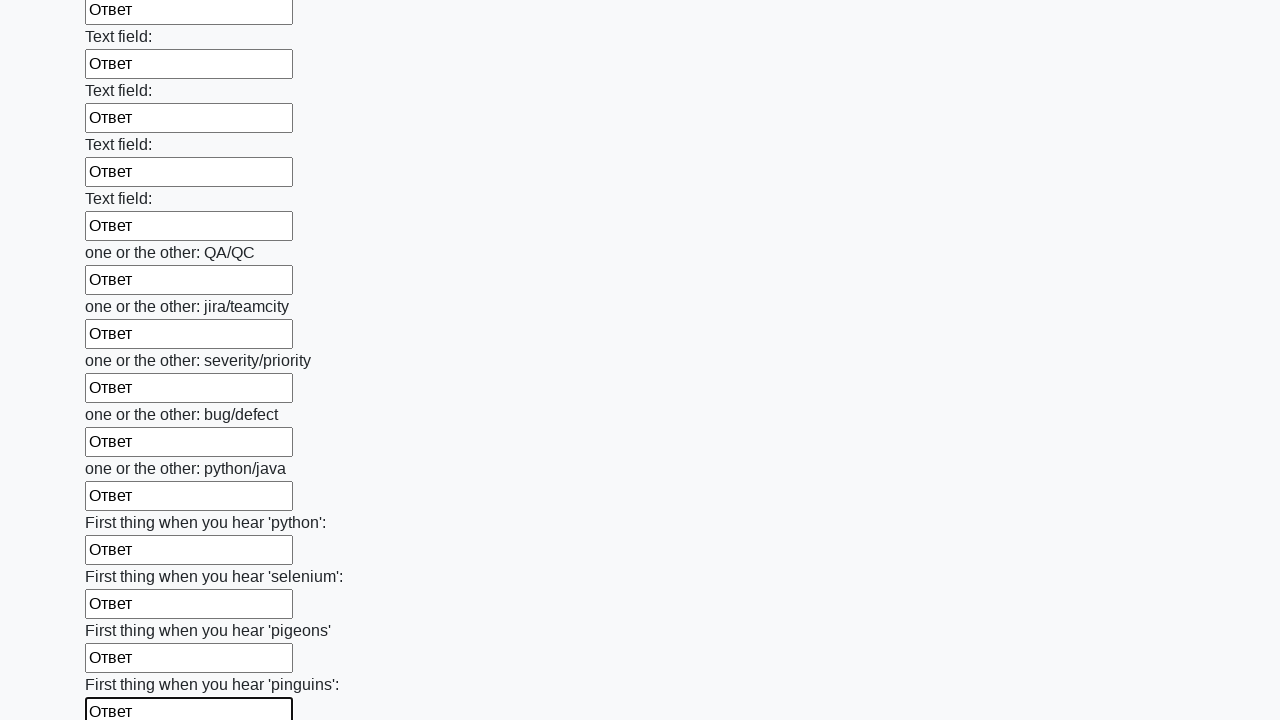

Filled an input field with text 'Ответ' on input >> nth=96
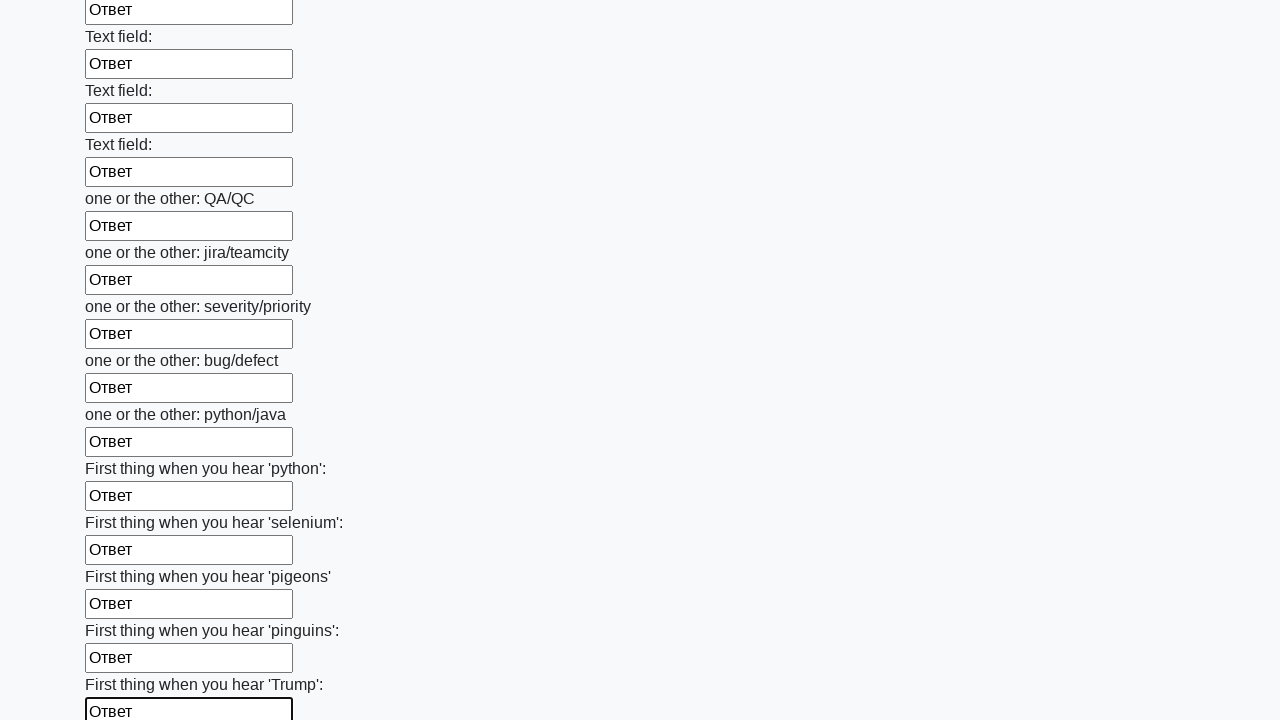

Filled an input field with text 'Ответ' on input >> nth=97
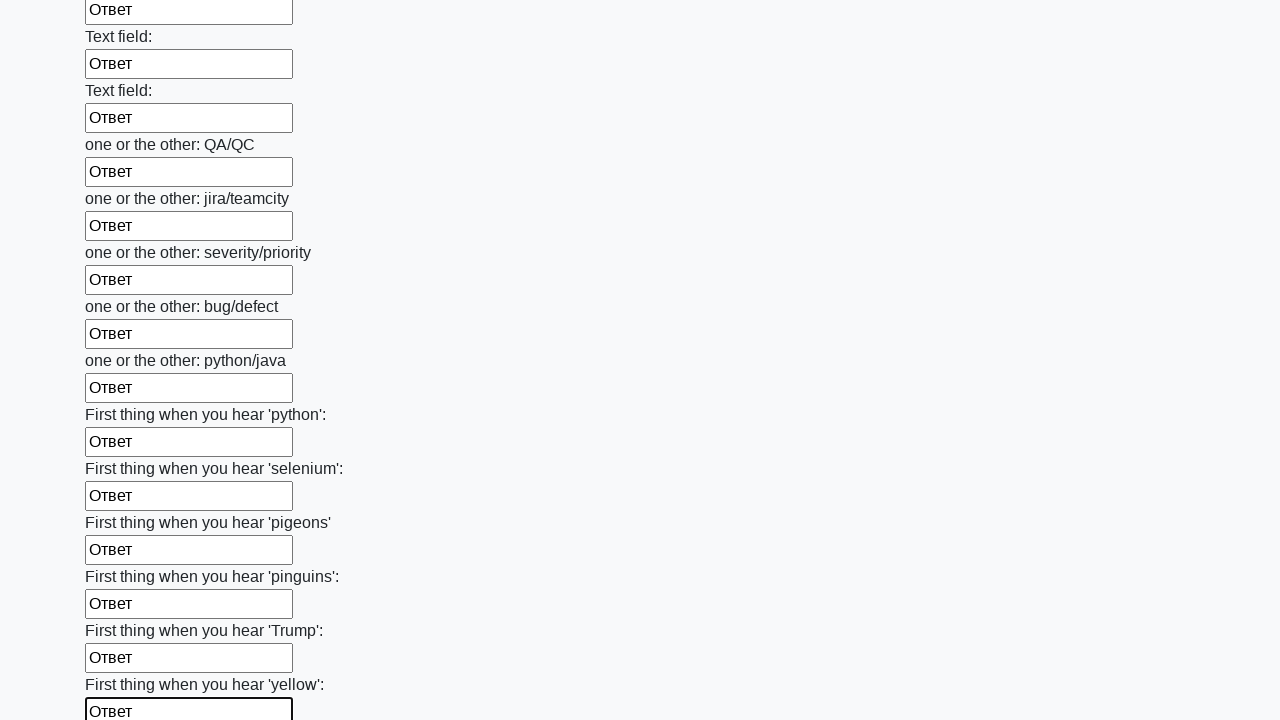

Filled an input field with text 'Ответ' on input >> nth=98
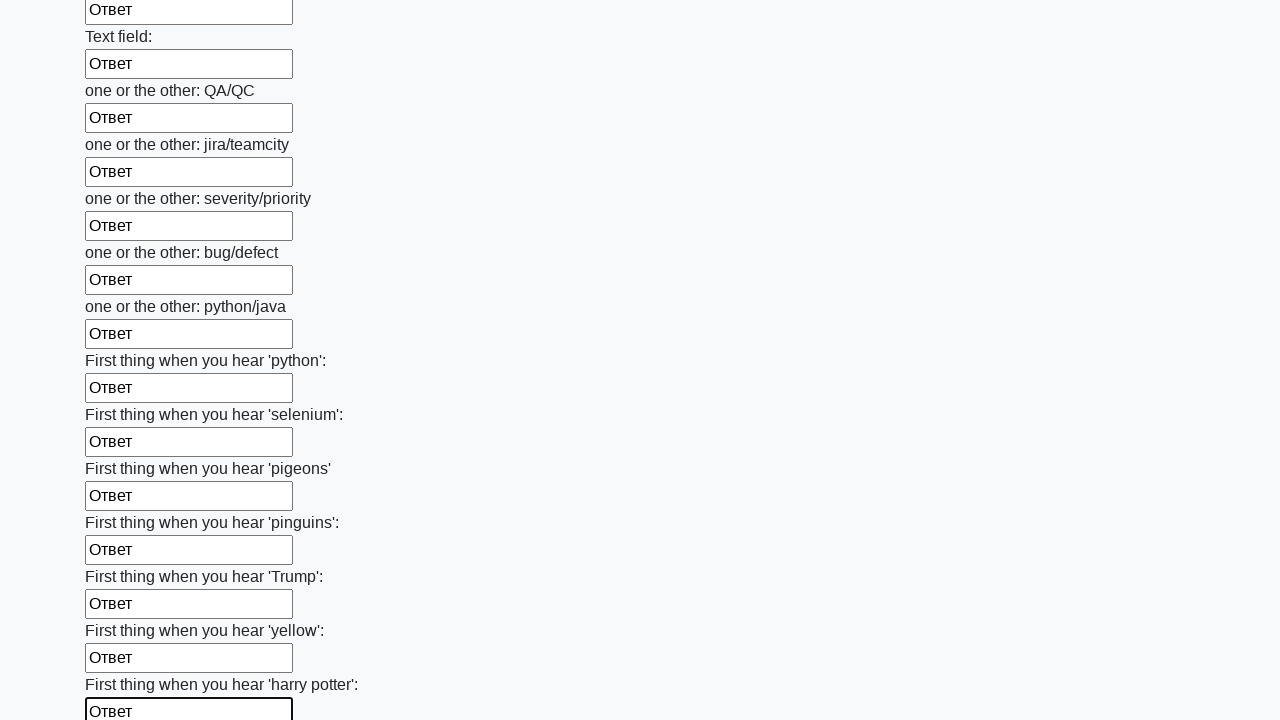

Filled an input field with text 'Ответ' on input >> nth=99
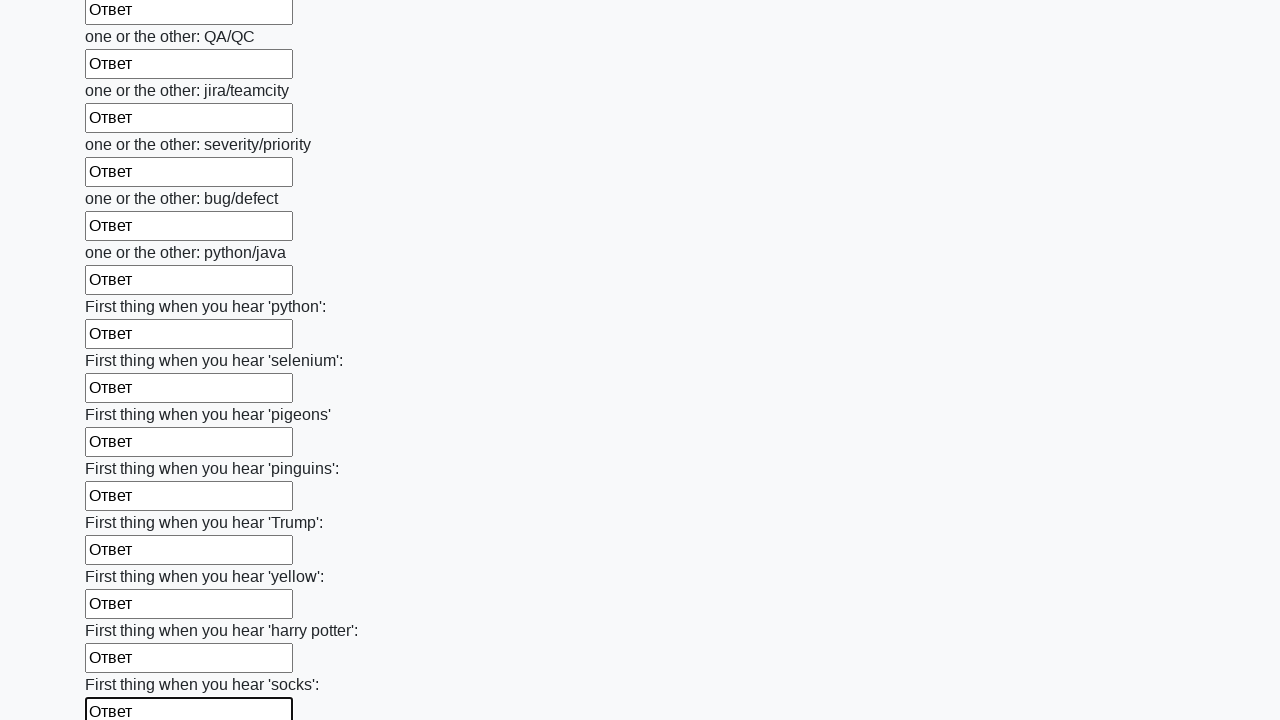

Clicked the submit button to submit the form at (123, 611) on button.btn
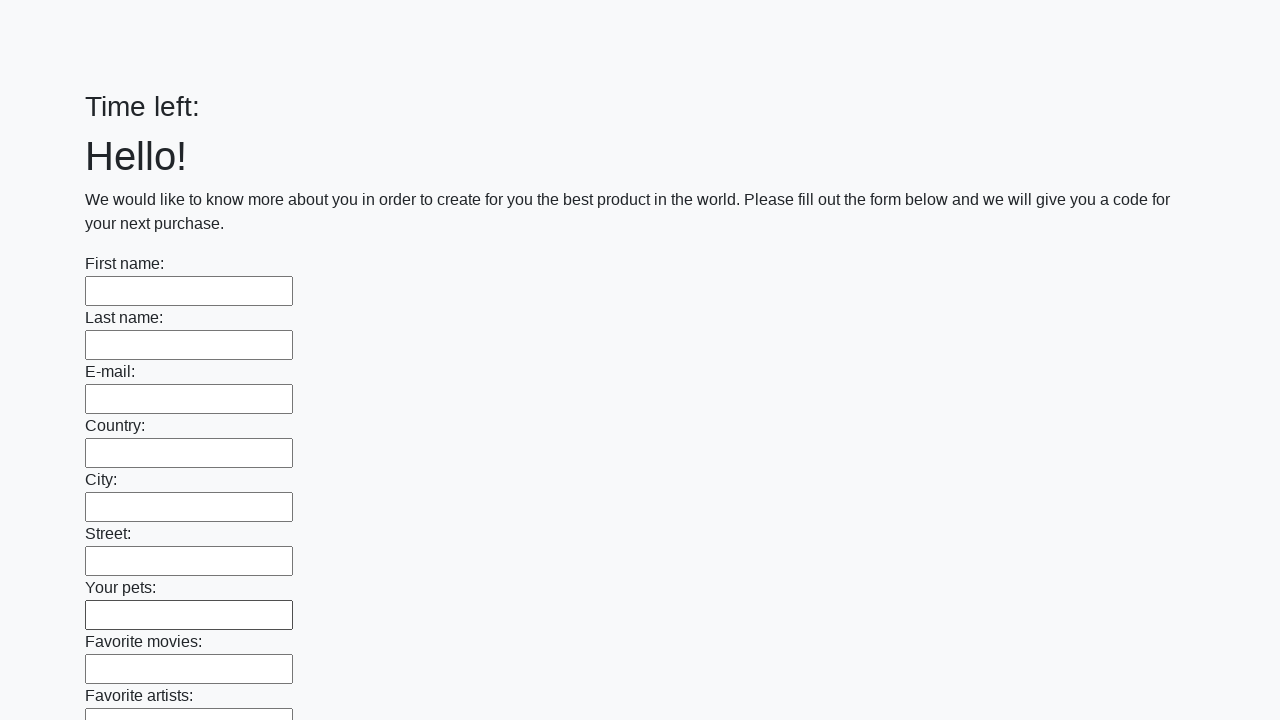

Waited 1 second for form submission to complete
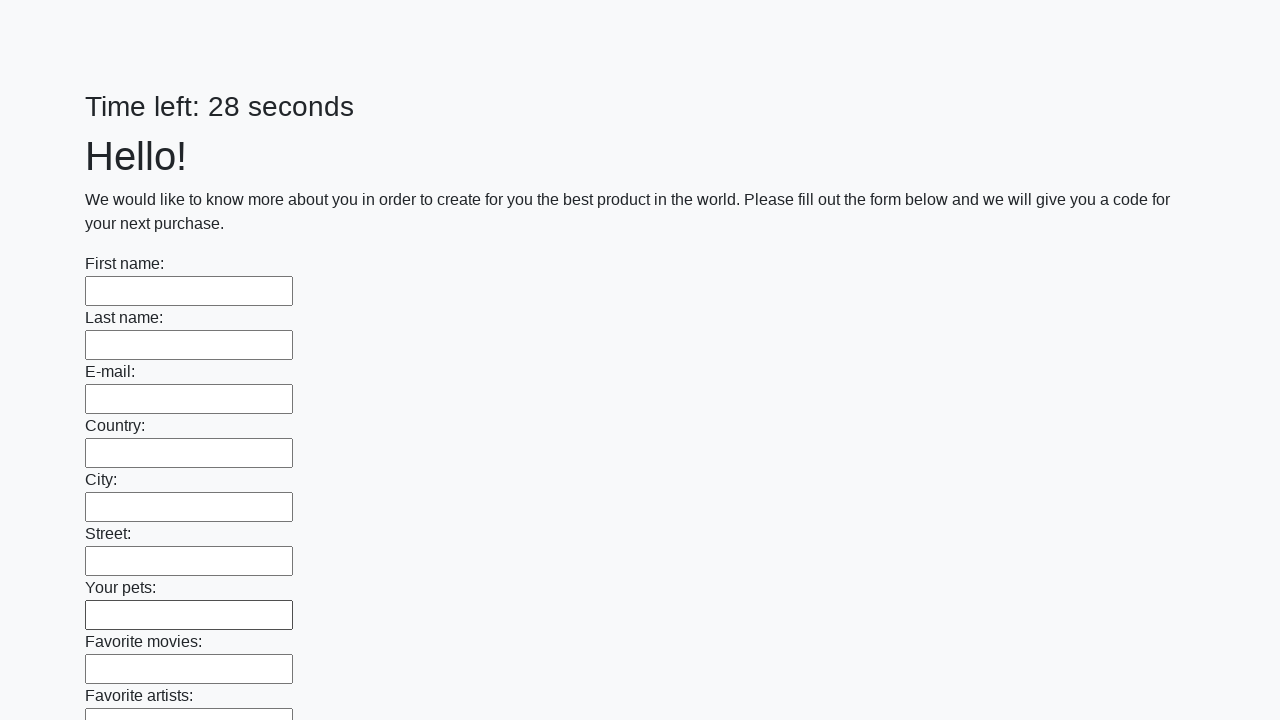

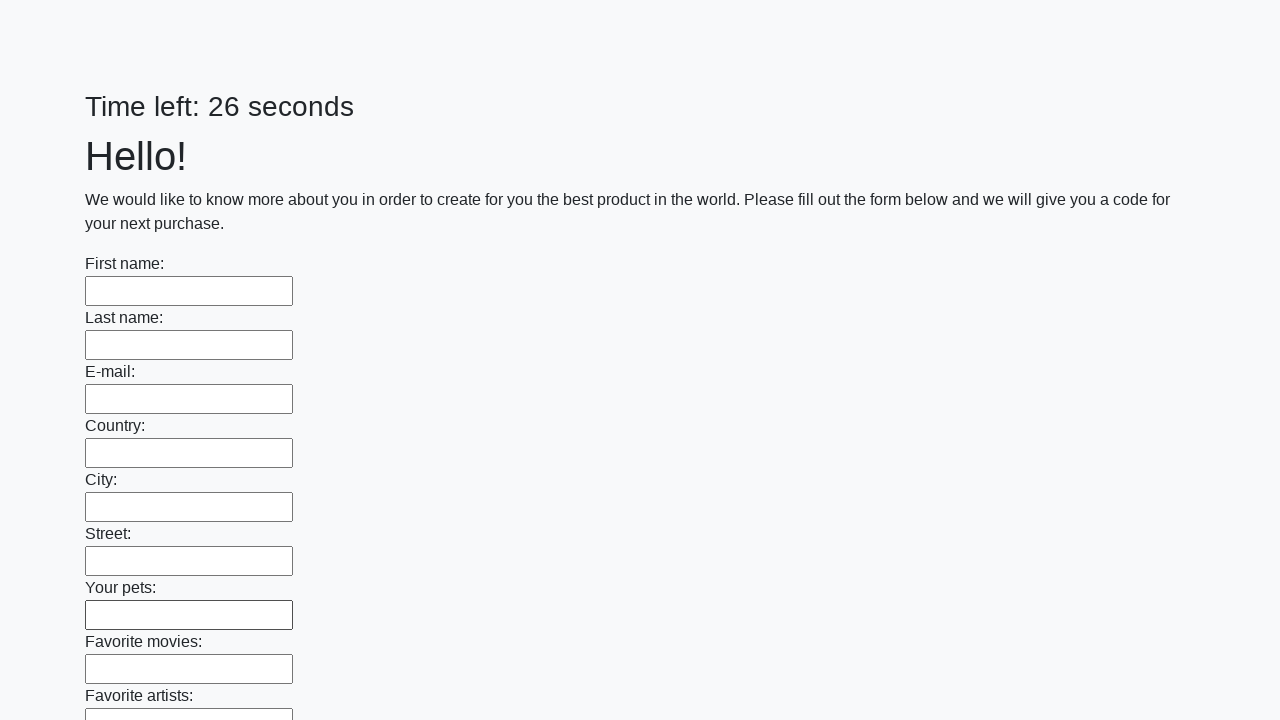